Tests jQuery UI datepicker widget by selecting a specific date (December 12, 2022) using navigation through months and clicking on the date

Starting URL: https://jqueryui.com/datepicker/

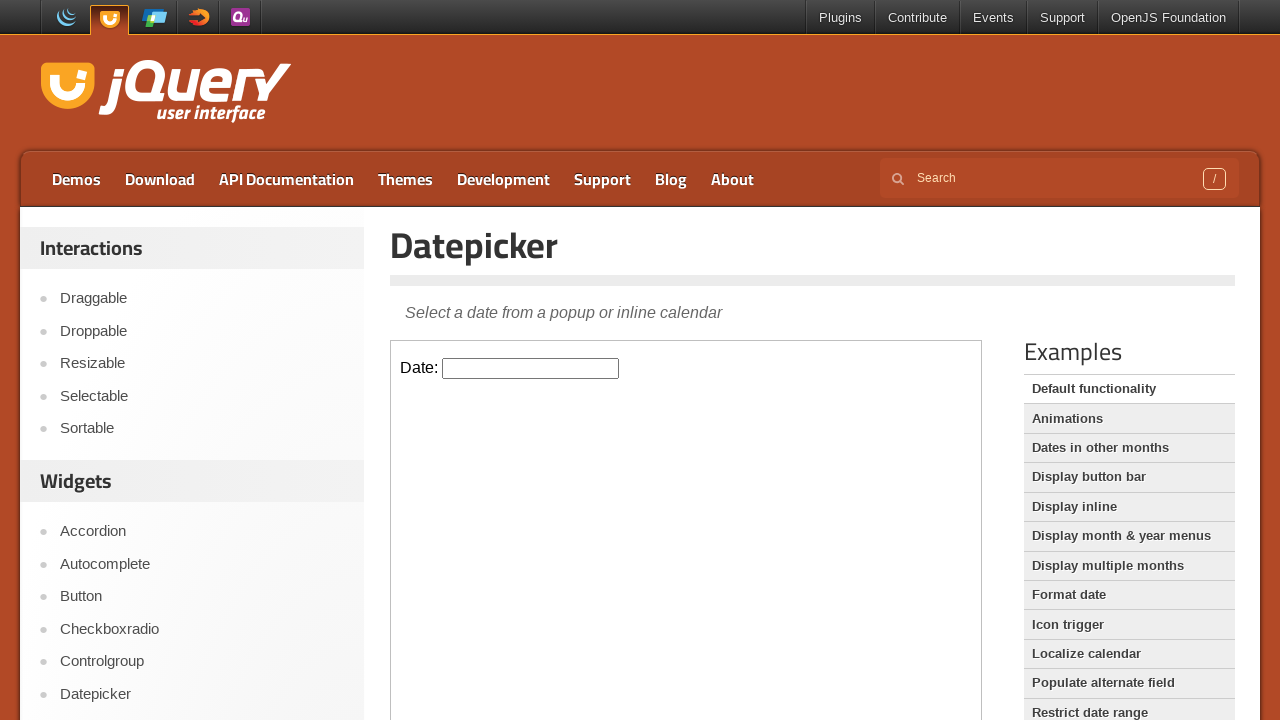

Clicked on the datepicker input field at (531, 368) on iframe >> nth=0 >> internal:control=enter-frame >> #datepicker
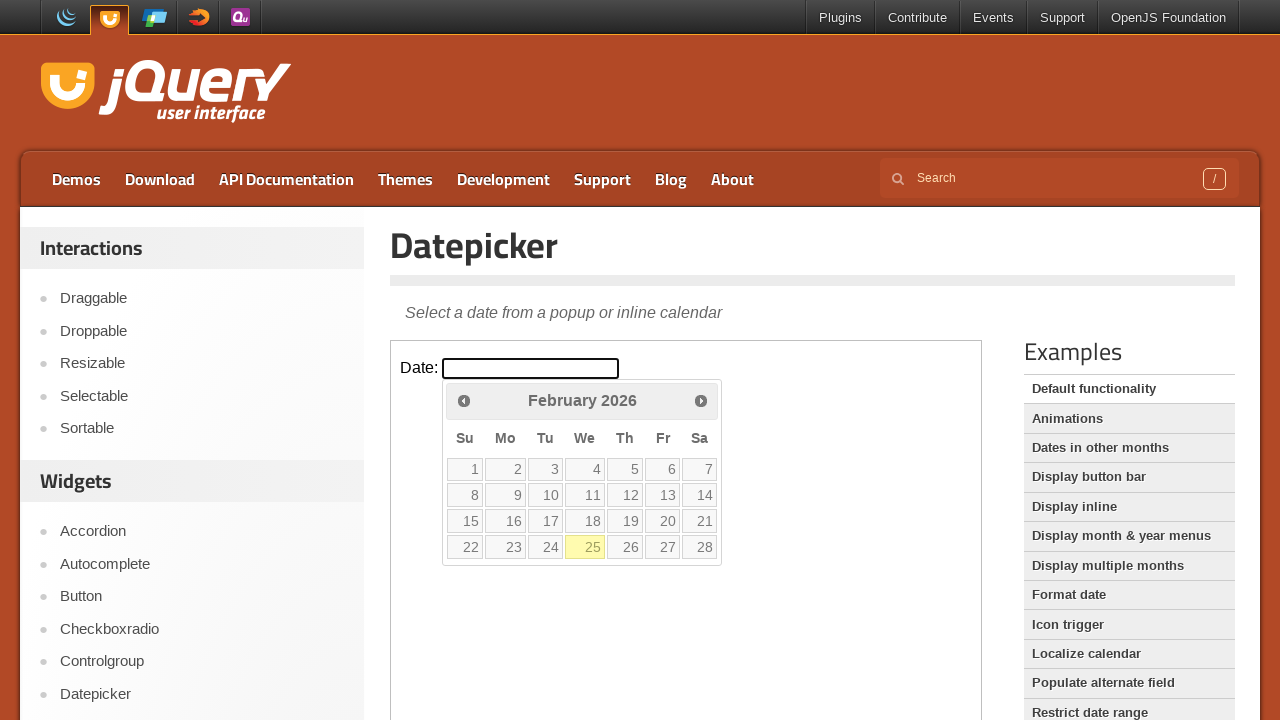

Checked current month: February, year: 2026
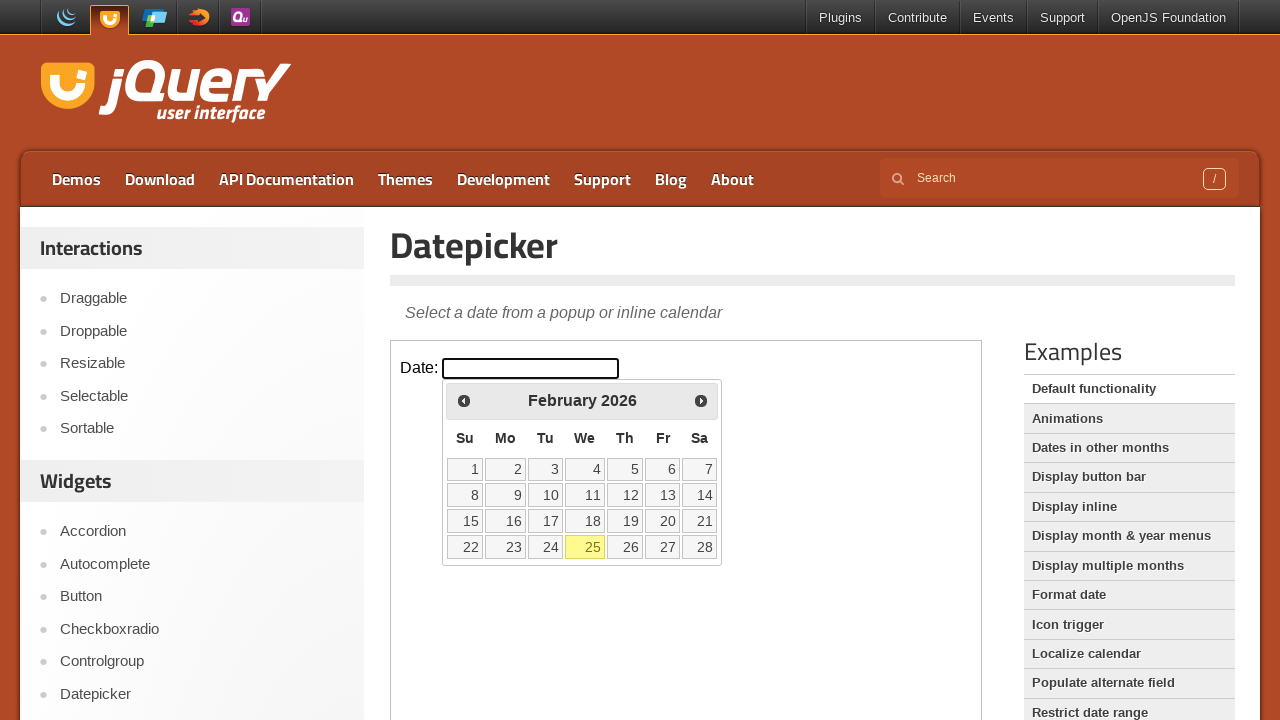

Clicked previous month navigation button at (464, 400) on iframe >> nth=0 >> internal:control=enter-frame >> span.ui-icon.ui-icon-circle-t
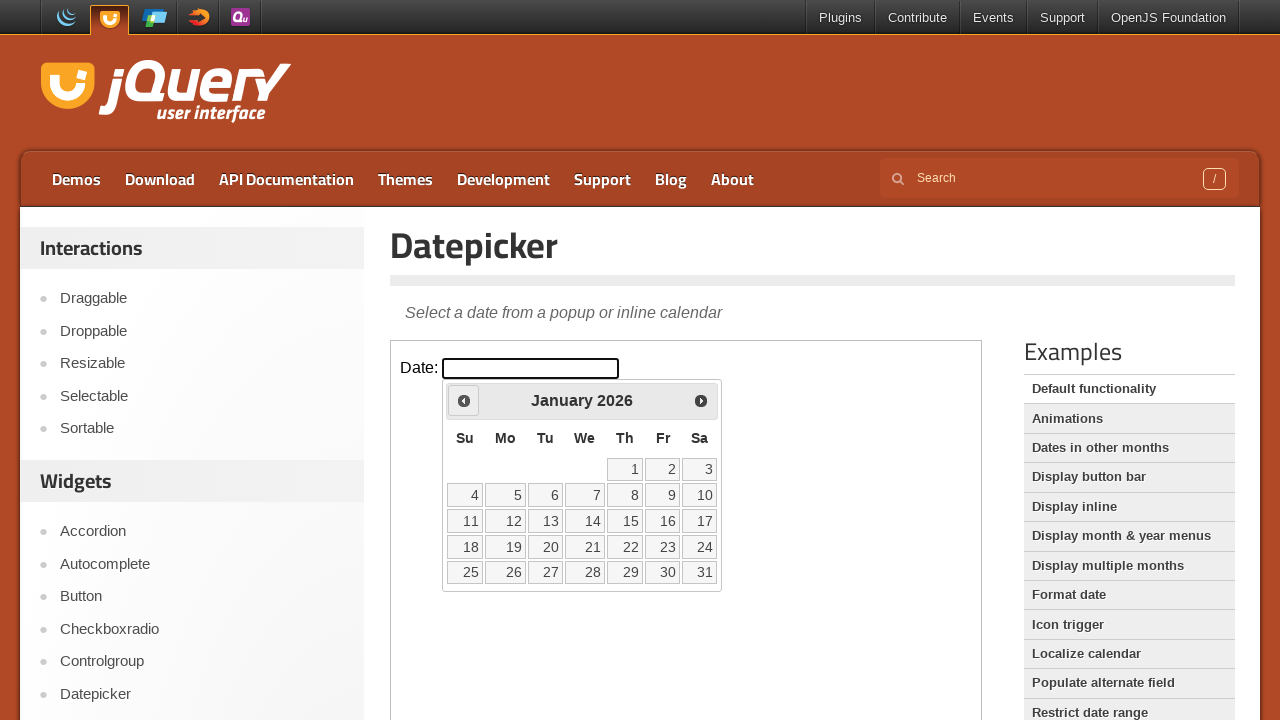

Checked current month: January, year: 2026
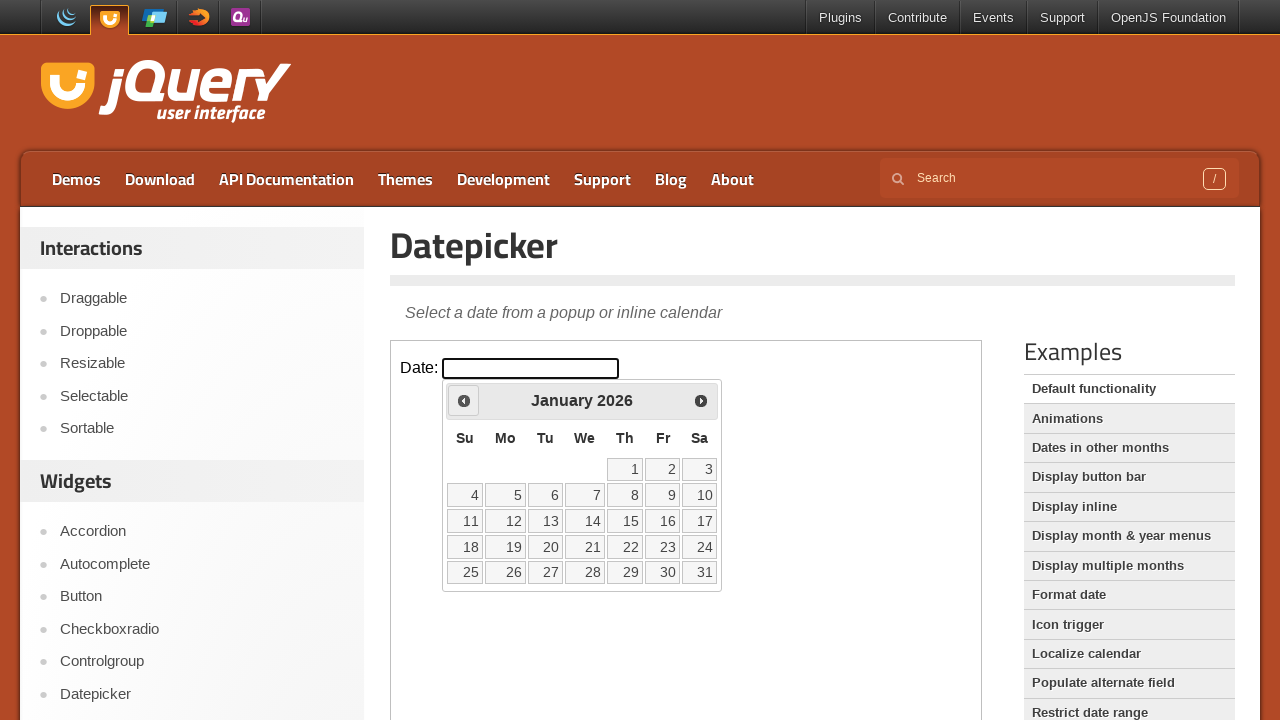

Clicked previous month navigation button at (464, 400) on iframe >> nth=0 >> internal:control=enter-frame >> span.ui-icon.ui-icon-circle-t
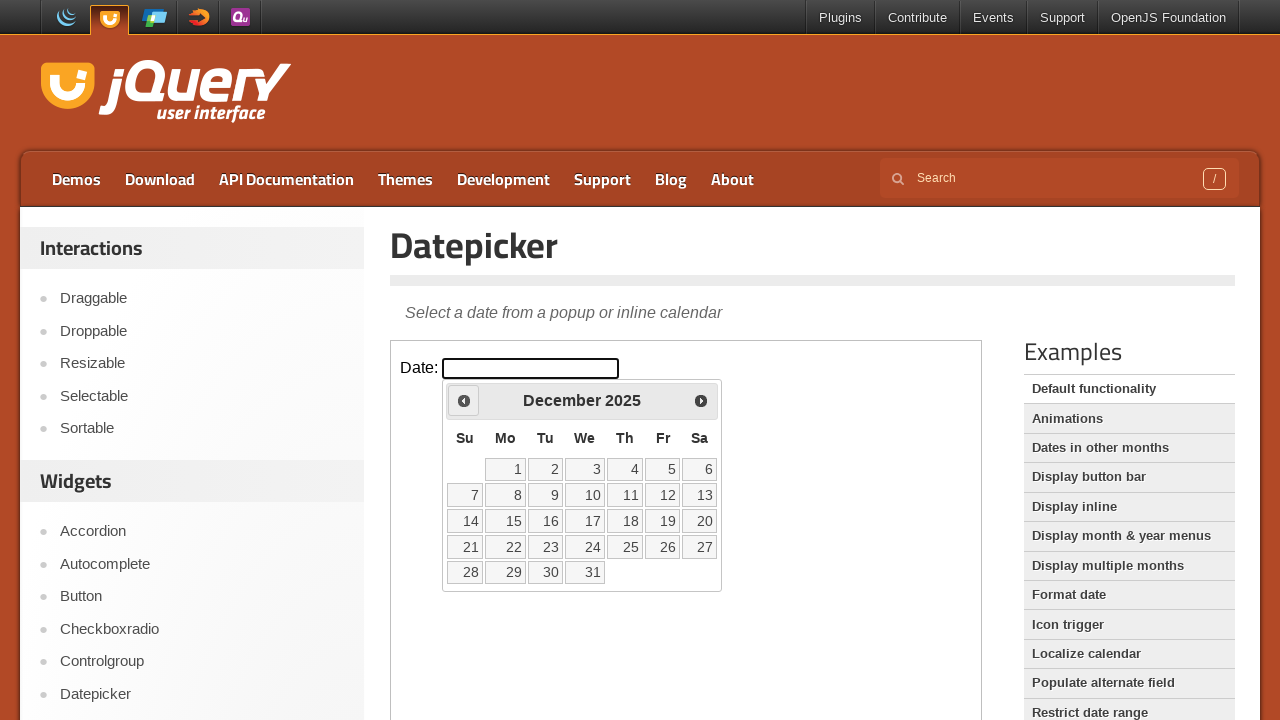

Checked current month: December, year: 2025
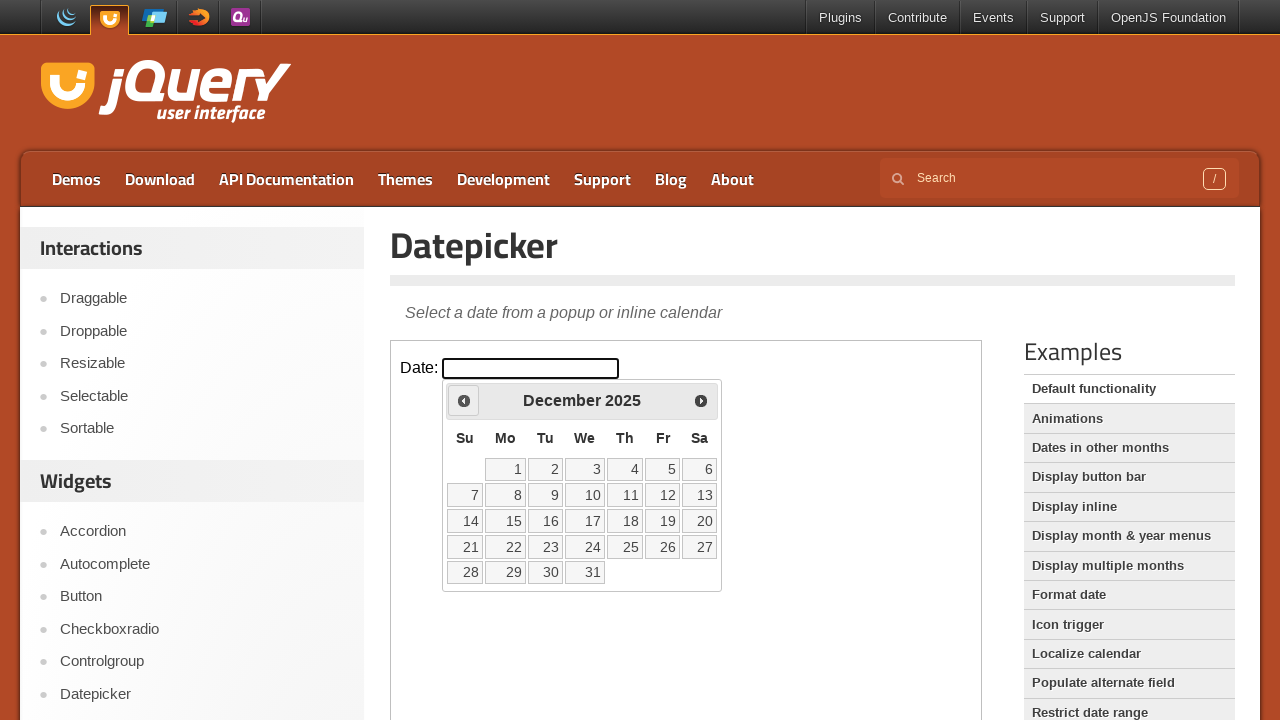

Clicked previous month navigation button at (464, 400) on iframe >> nth=0 >> internal:control=enter-frame >> span.ui-icon.ui-icon-circle-t
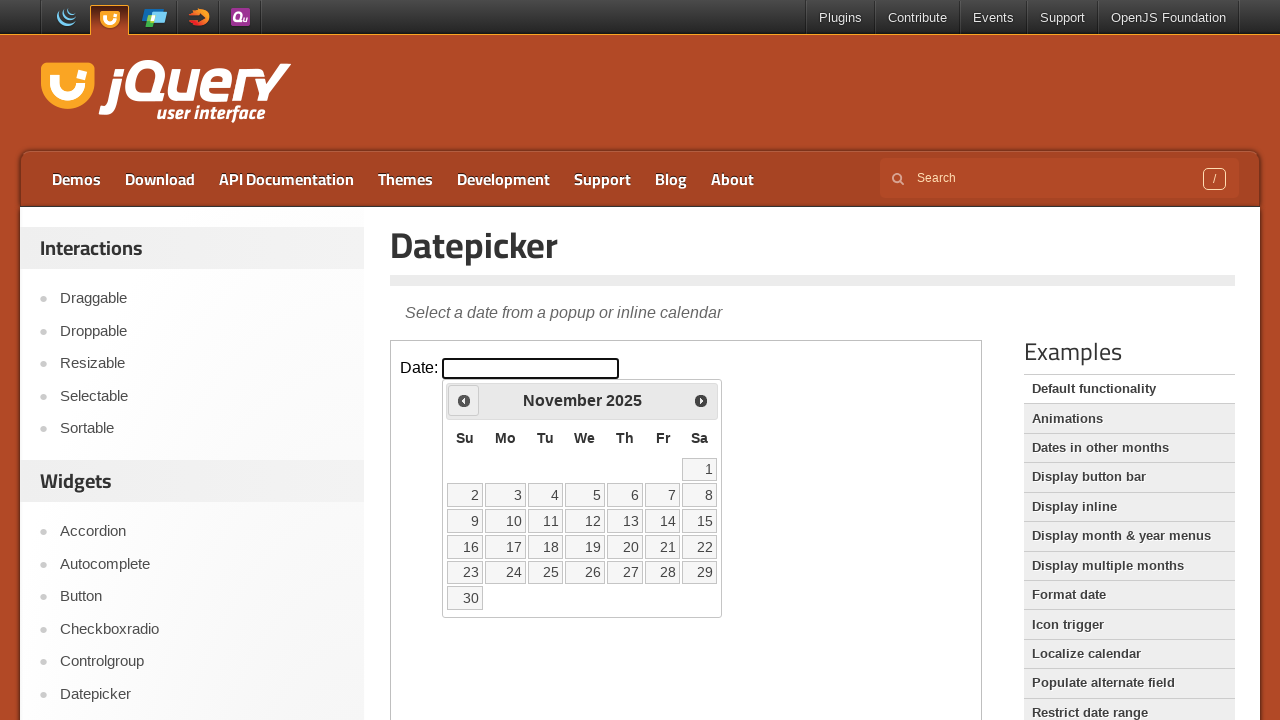

Checked current month: November, year: 2025
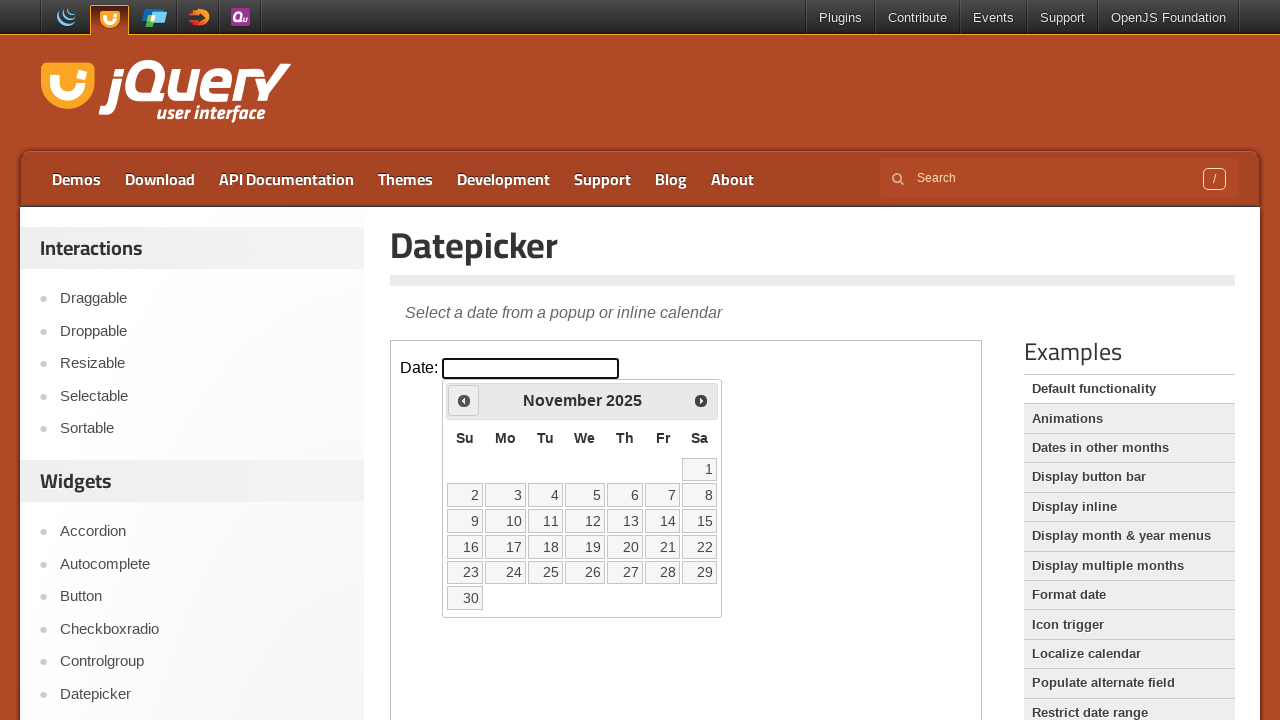

Clicked previous month navigation button at (464, 400) on iframe >> nth=0 >> internal:control=enter-frame >> span.ui-icon.ui-icon-circle-t
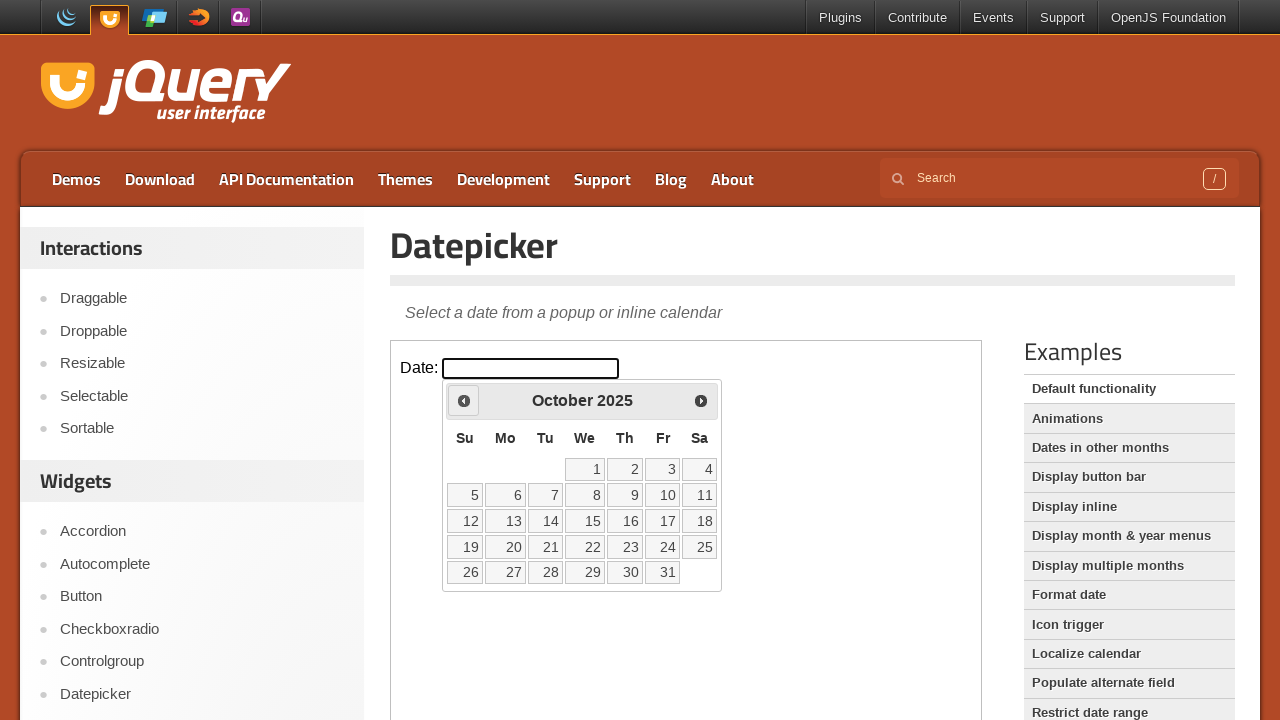

Checked current month: October, year: 2025
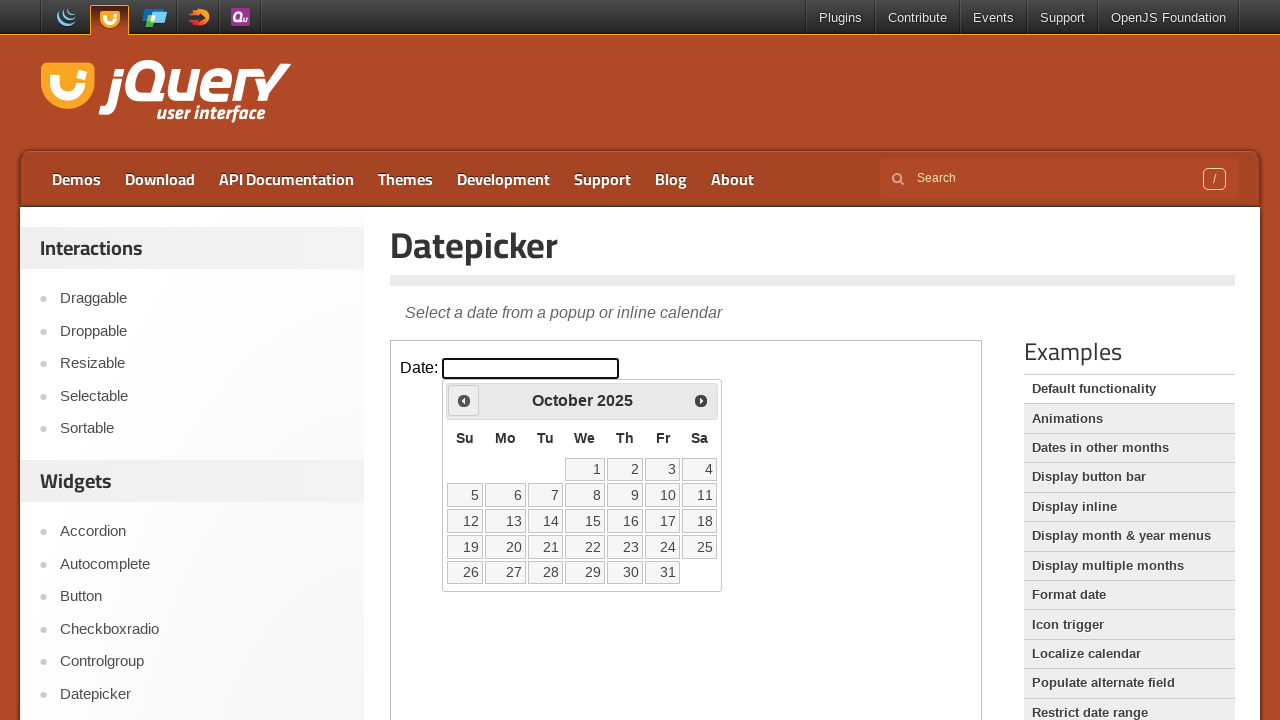

Clicked previous month navigation button at (464, 400) on iframe >> nth=0 >> internal:control=enter-frame >> span.ui-icon.ui-icon-circle-t
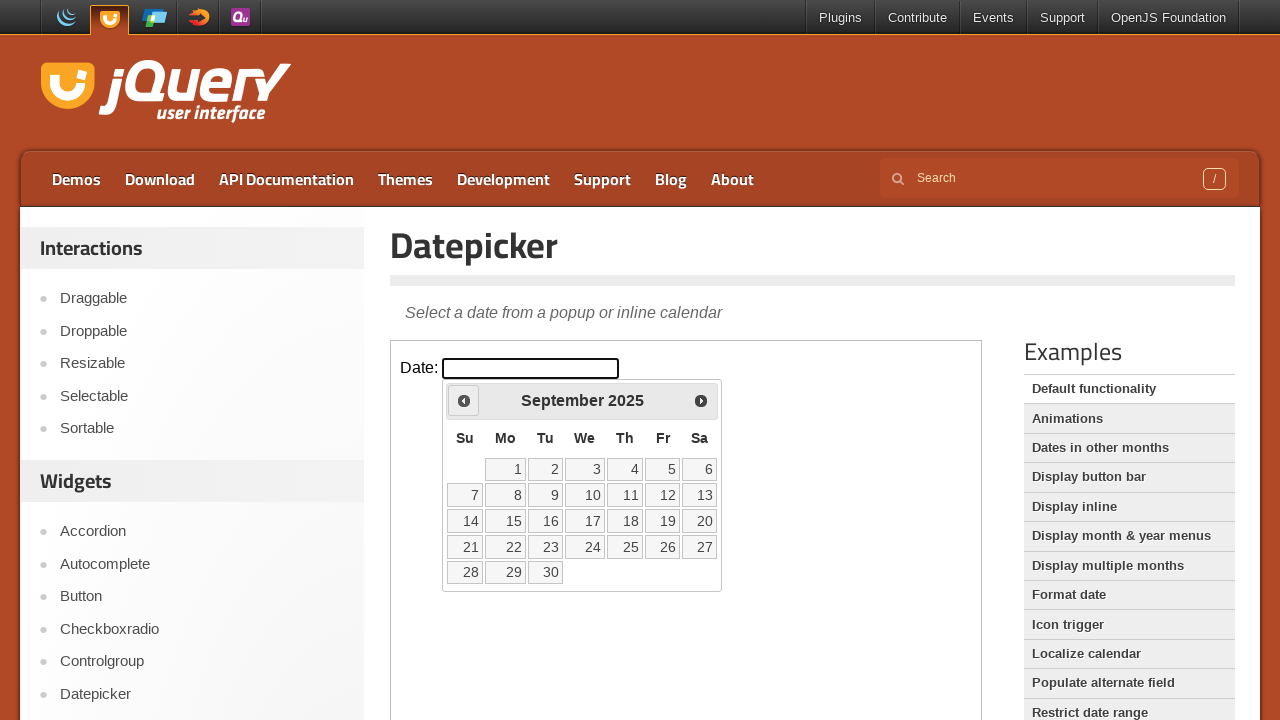

Checked current month: September, year: 2025
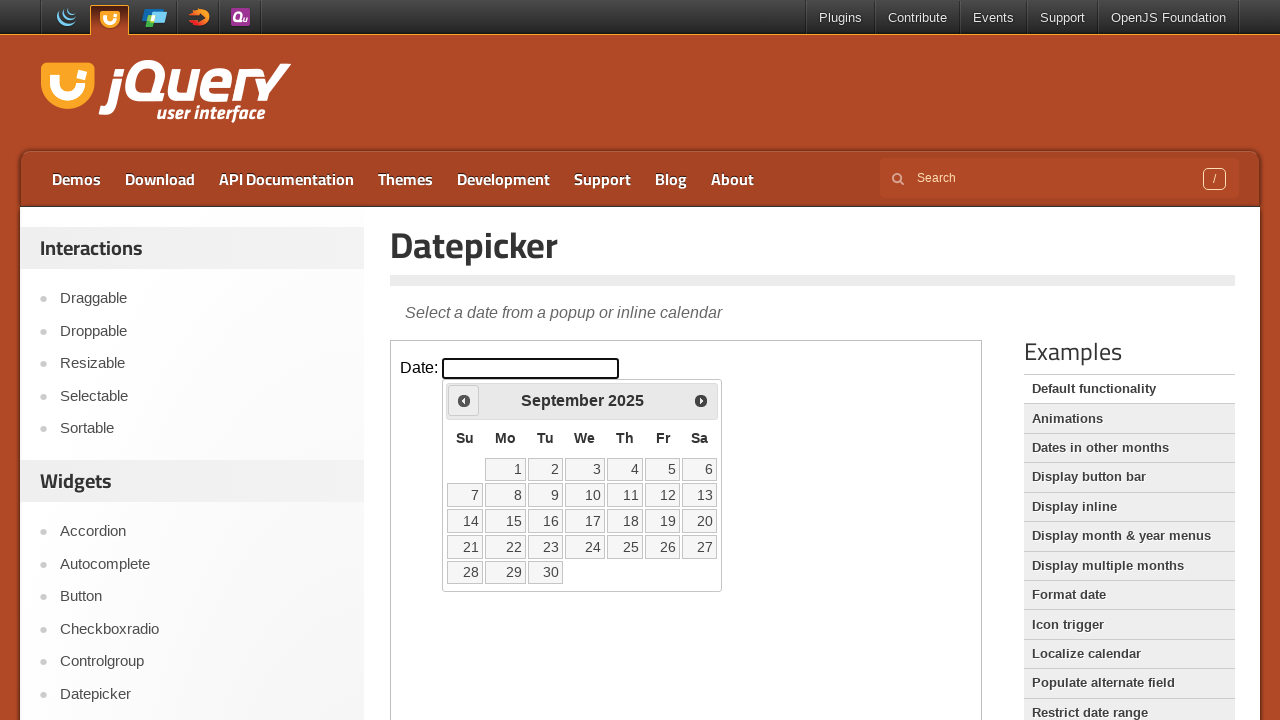

Clicked previous month navigation button at (464, 400) on iframe >> nth=0 >> internal:control=enter-frame >> span.ui-icon.ui-icon-circle-t
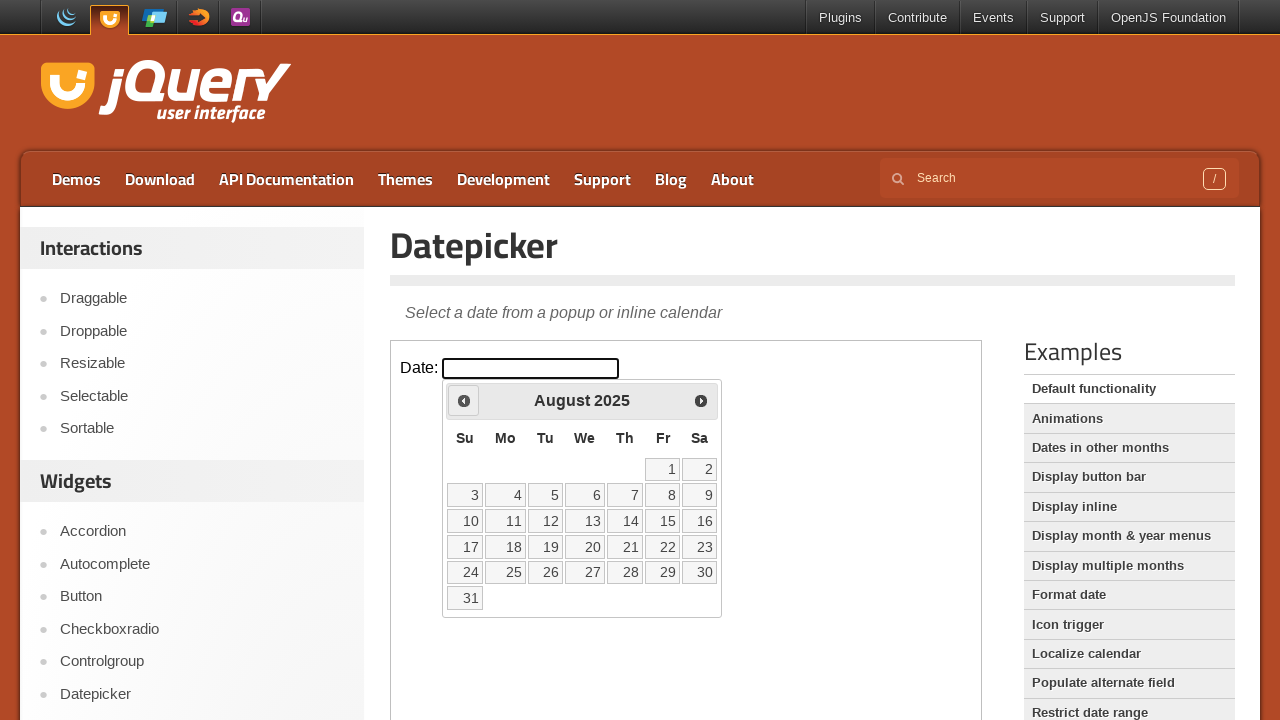

Checked current month: August, year: 2025
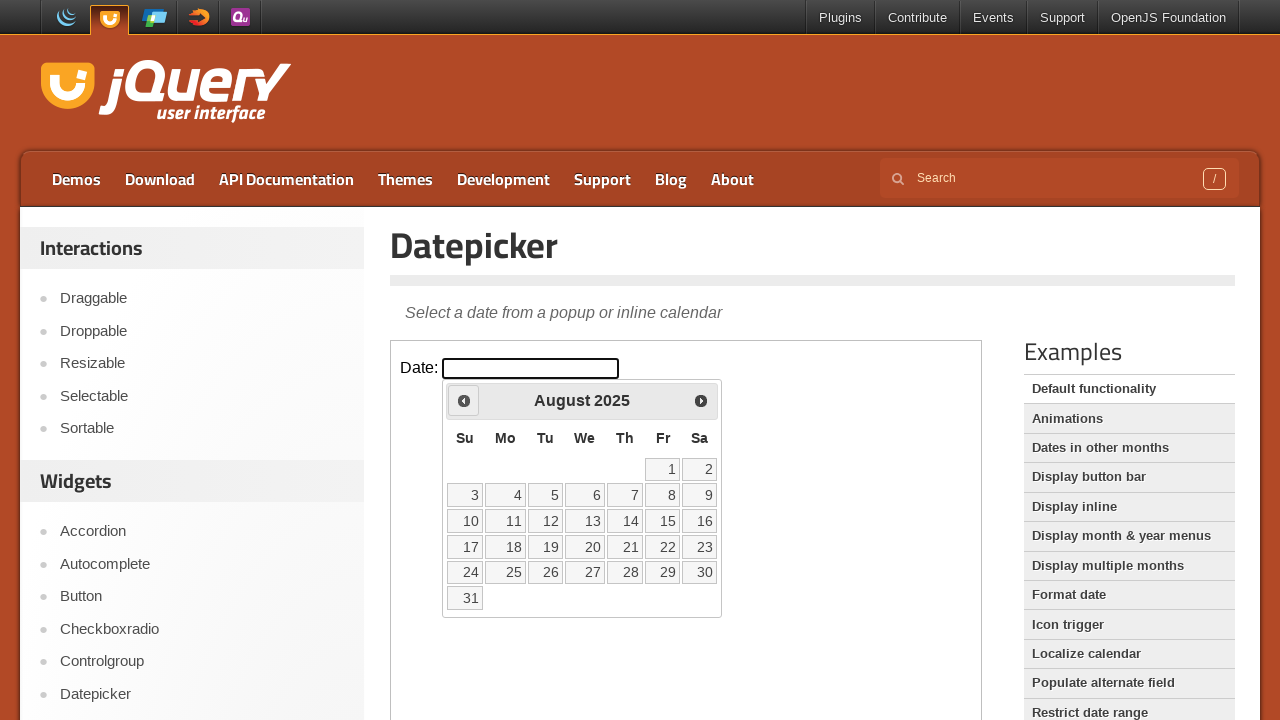

Clicked previous month navigation button at (464, 400) on iframe >> nth=0 >> internal:control=enter-frame >> span.ui-icon.ui-icon-circle-t
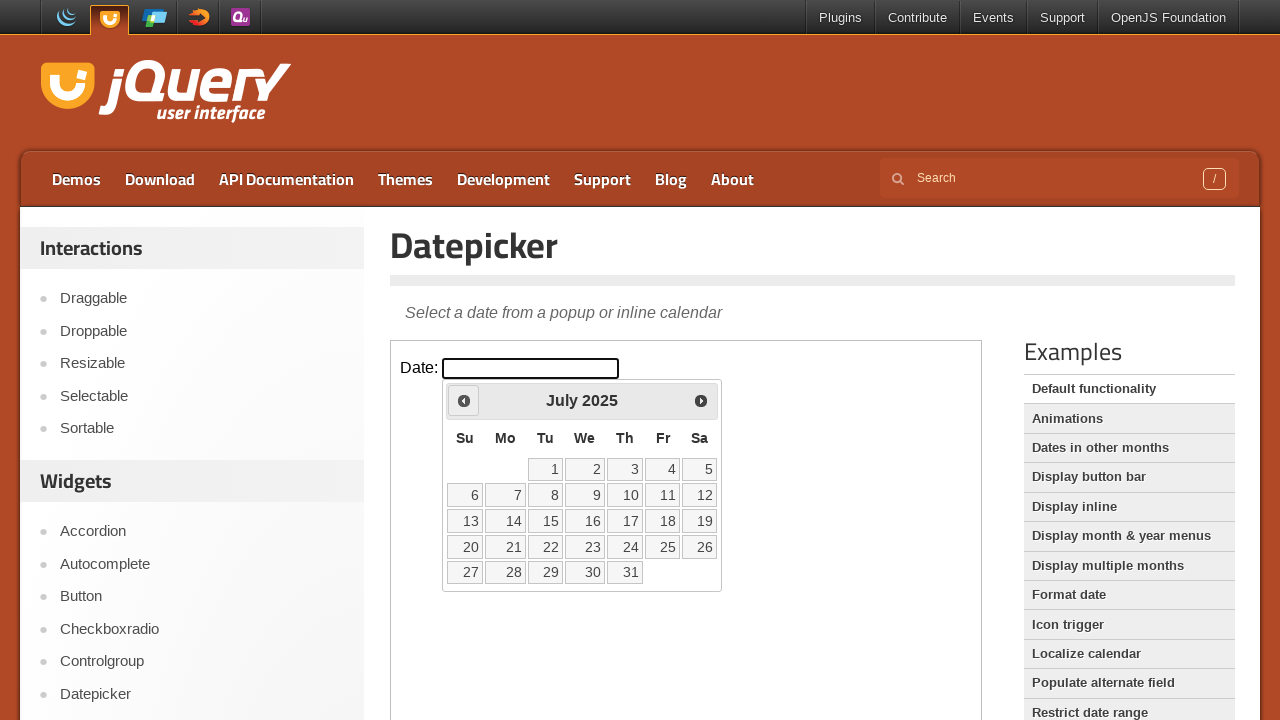

Checked current month: July, year: 2025
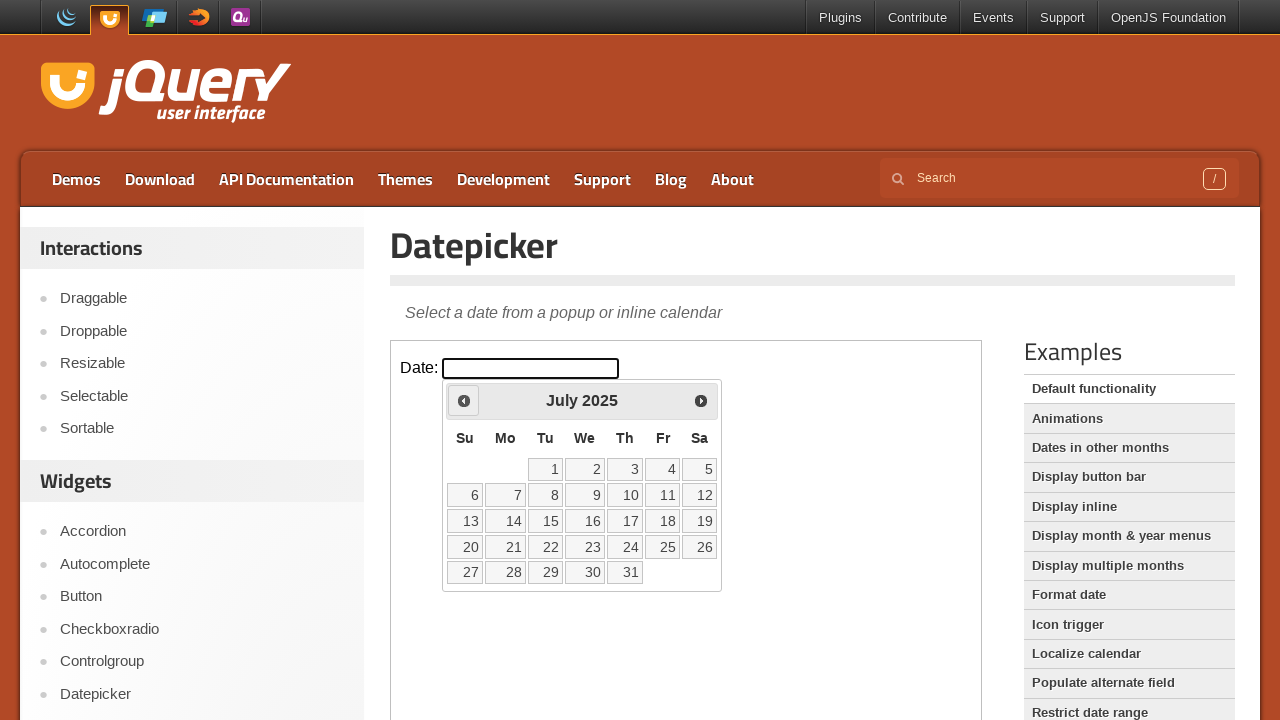

Clicked previous month navigation button at (464, 400) on iframe >> nth=0 >> internal:control=enter-frame >> span.ui-icon.ui-icon-circle-t
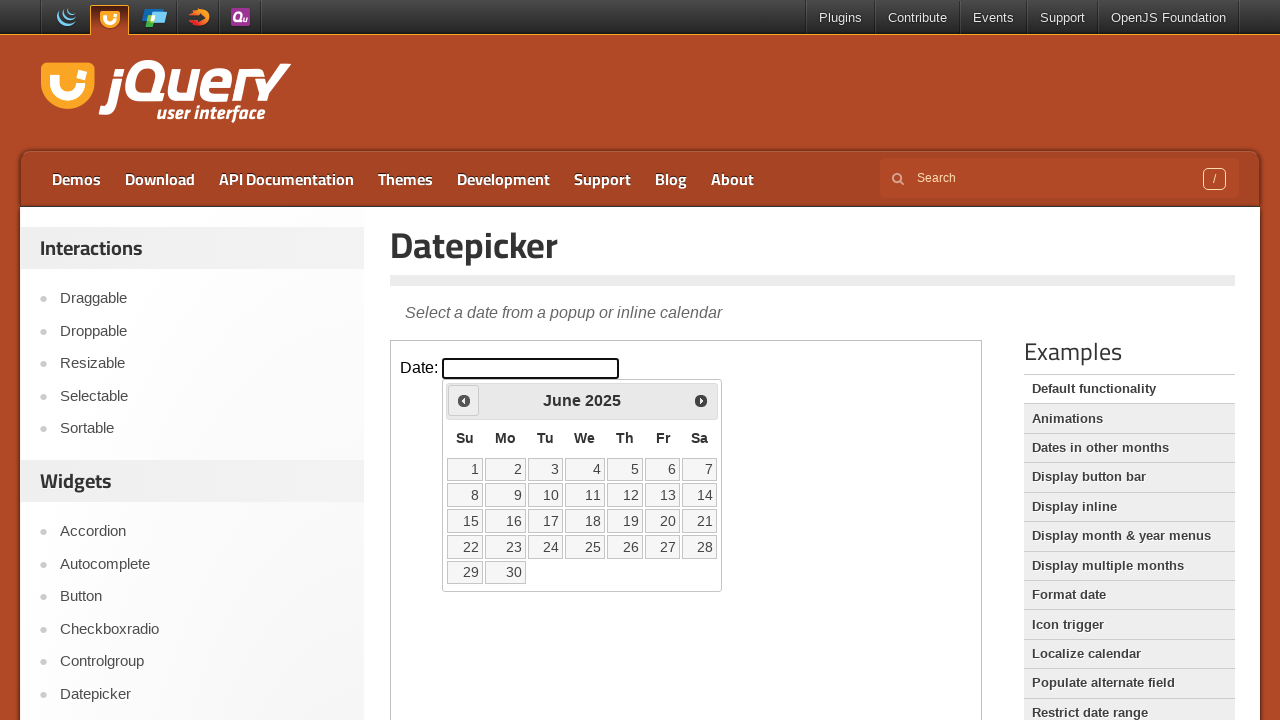

Checked current month: June, year: 2025
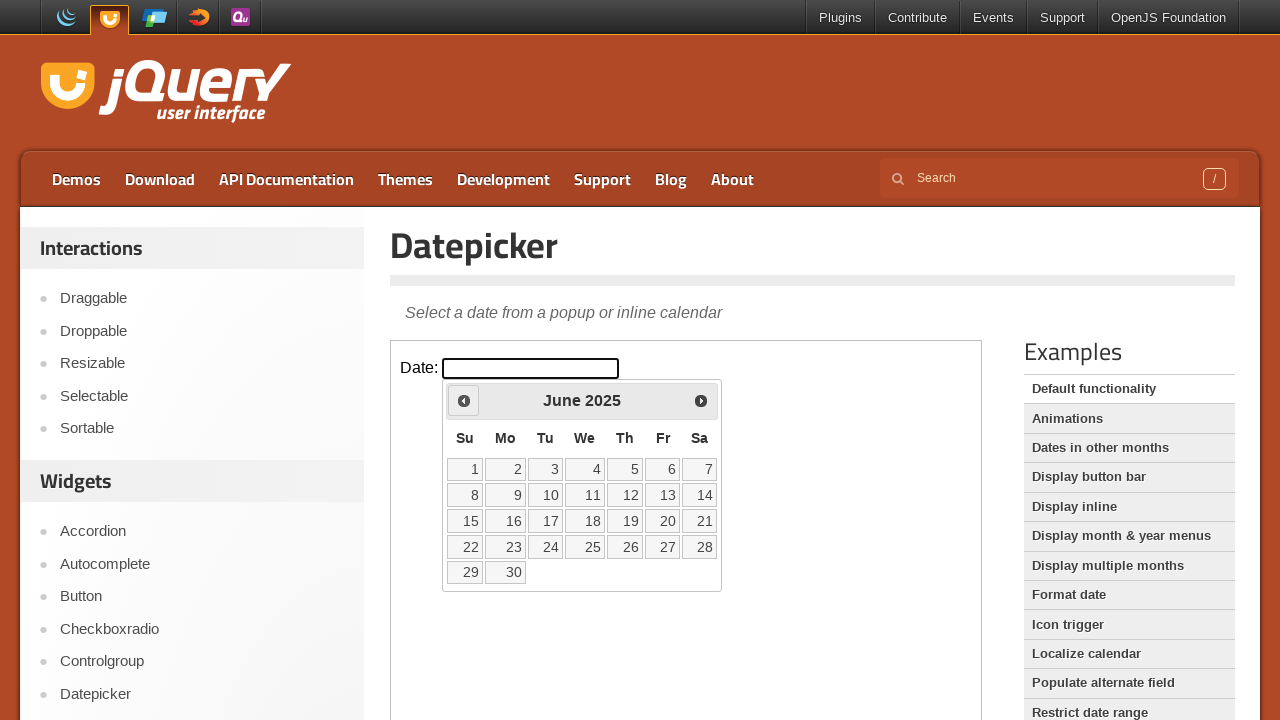

Clicked previous month navigation button at (464, 400) on iframe >> nth=0 >> internal:control=enter-frame >> span.ui-icon.ui-icon-circle-t
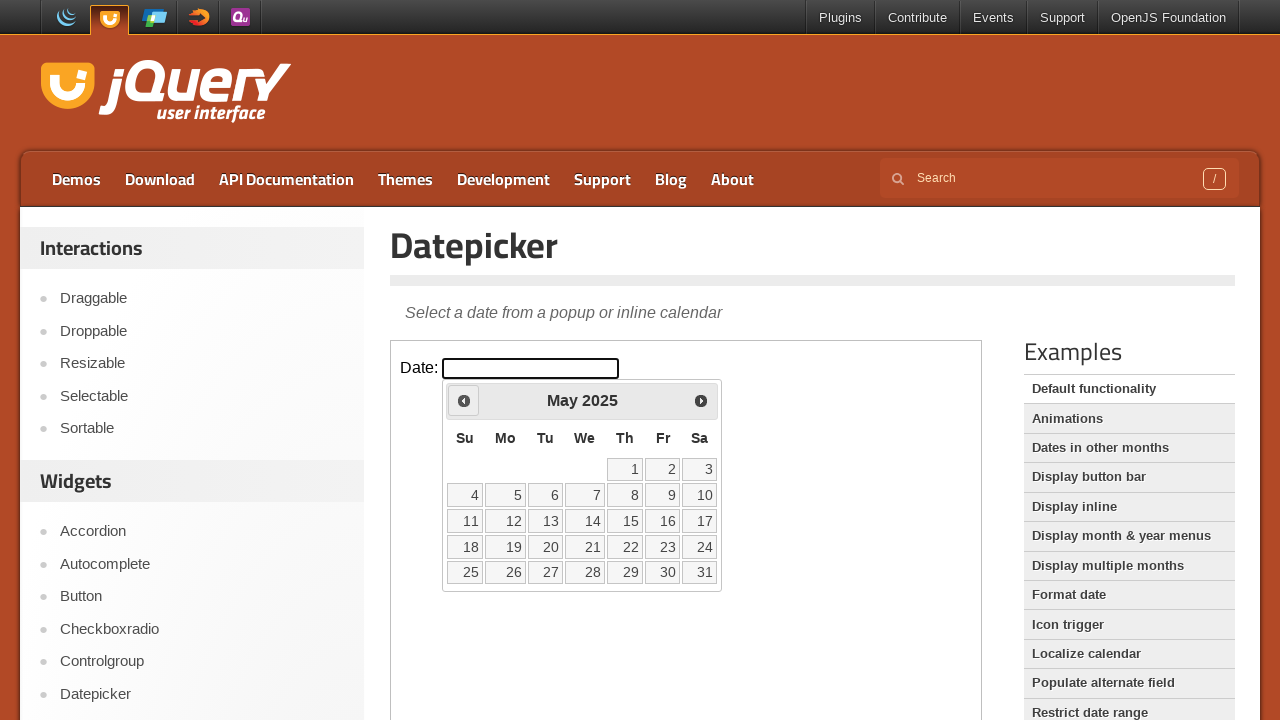

Checked current month: May, year: 2025
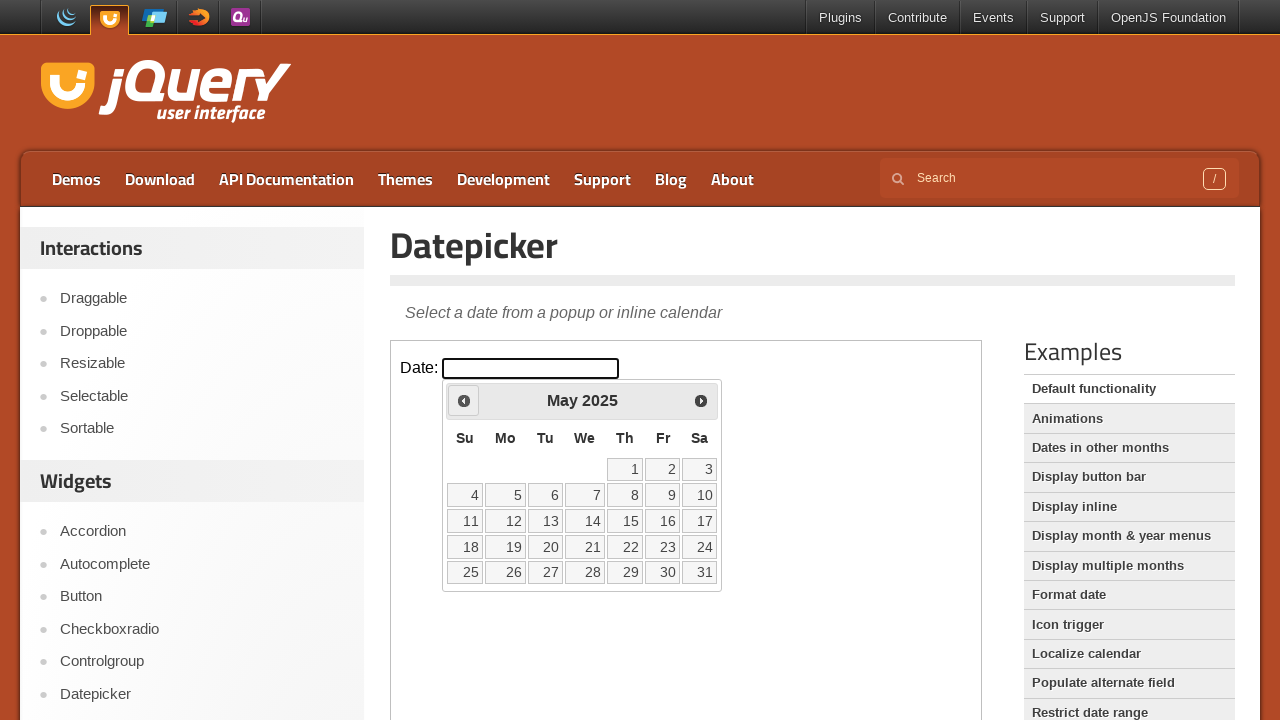

Clicked previous month navigation button at (464, 400) on iframe >> nth=0 >> internal:control=enter-frame >> span.ui-icon.ui-icon-circle-t
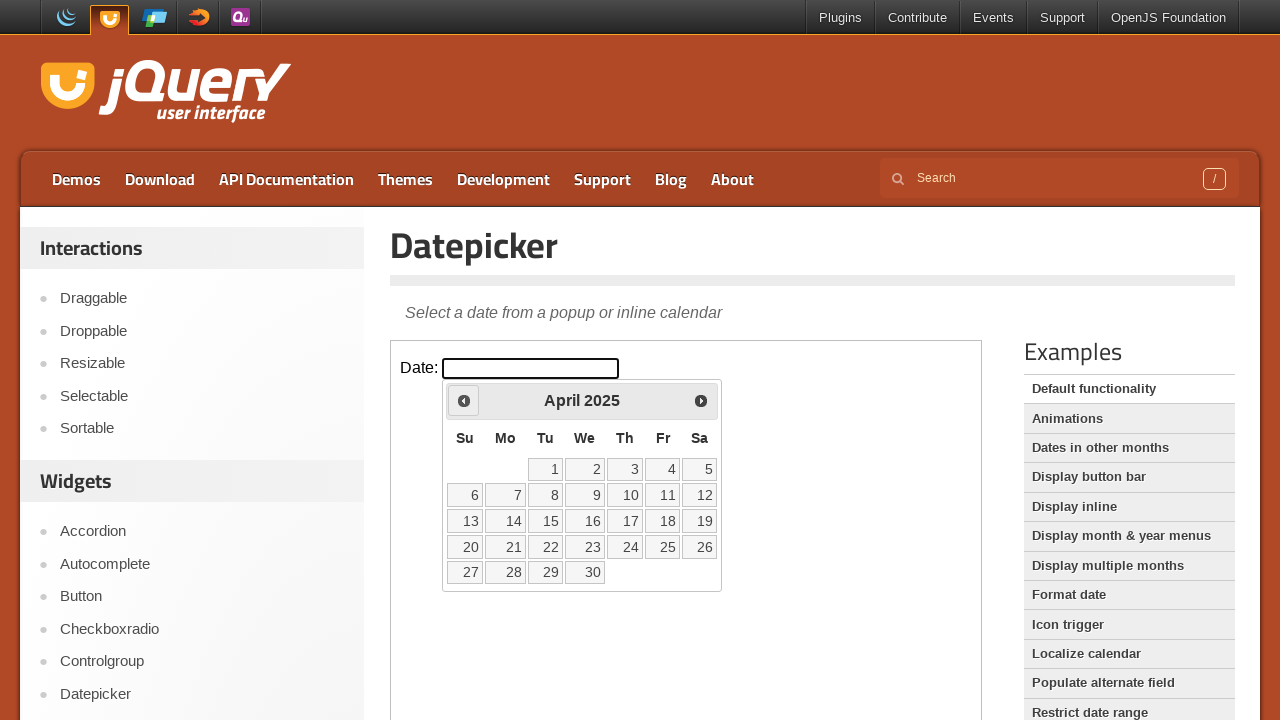

Checked current month: April, year: 2025
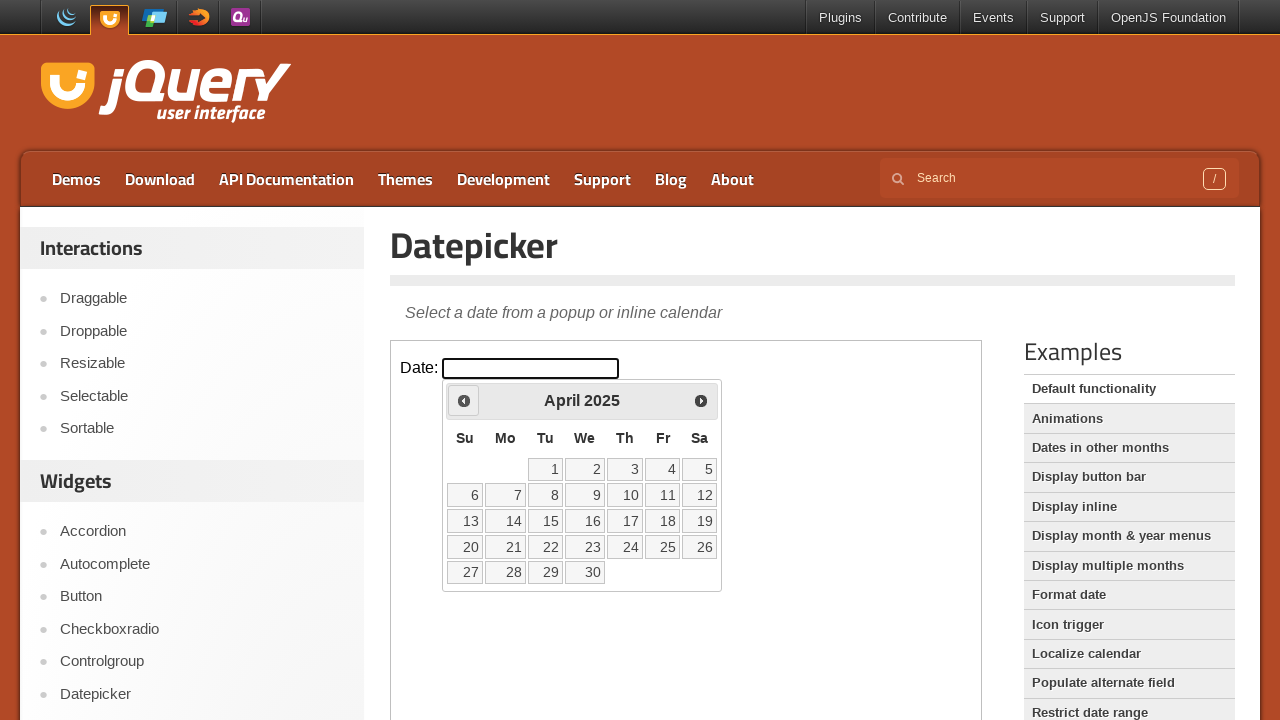

Clicked previous month navigation button at (464, 400) on iframe >> nth=0 >> internal:control=enter-frame >> span.ui-icon.ui-icon-circle-t
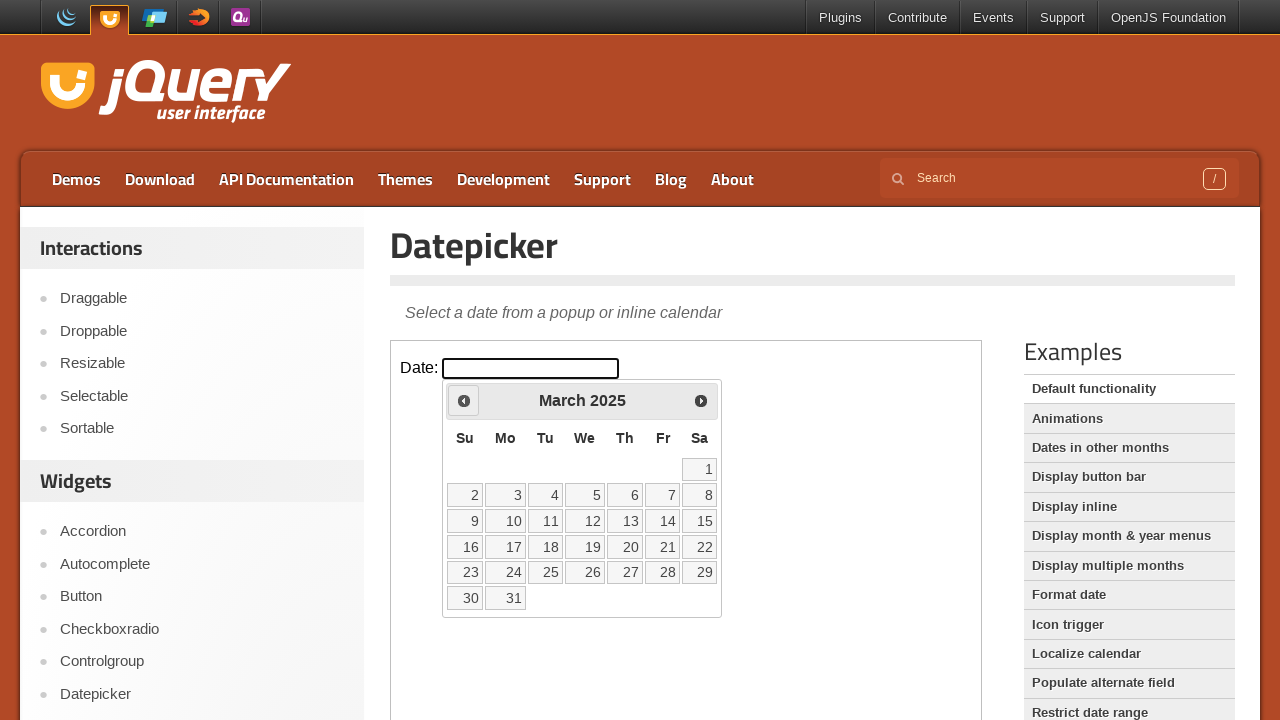

Checked current month: March, year: 2025
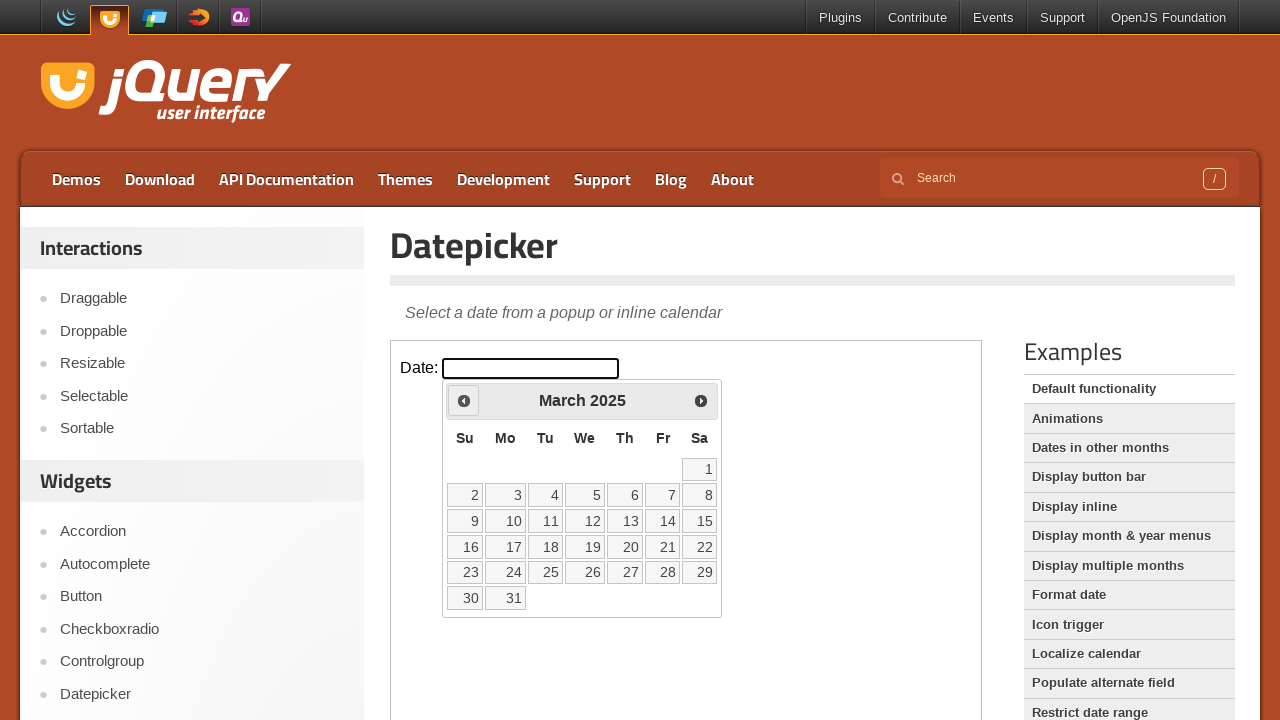

Clicked previous month navigation button at (464, 400) on iframe >> nth=0 >> internal:control=enter-frame >> span.ui-icon.ui-icon-circle-t
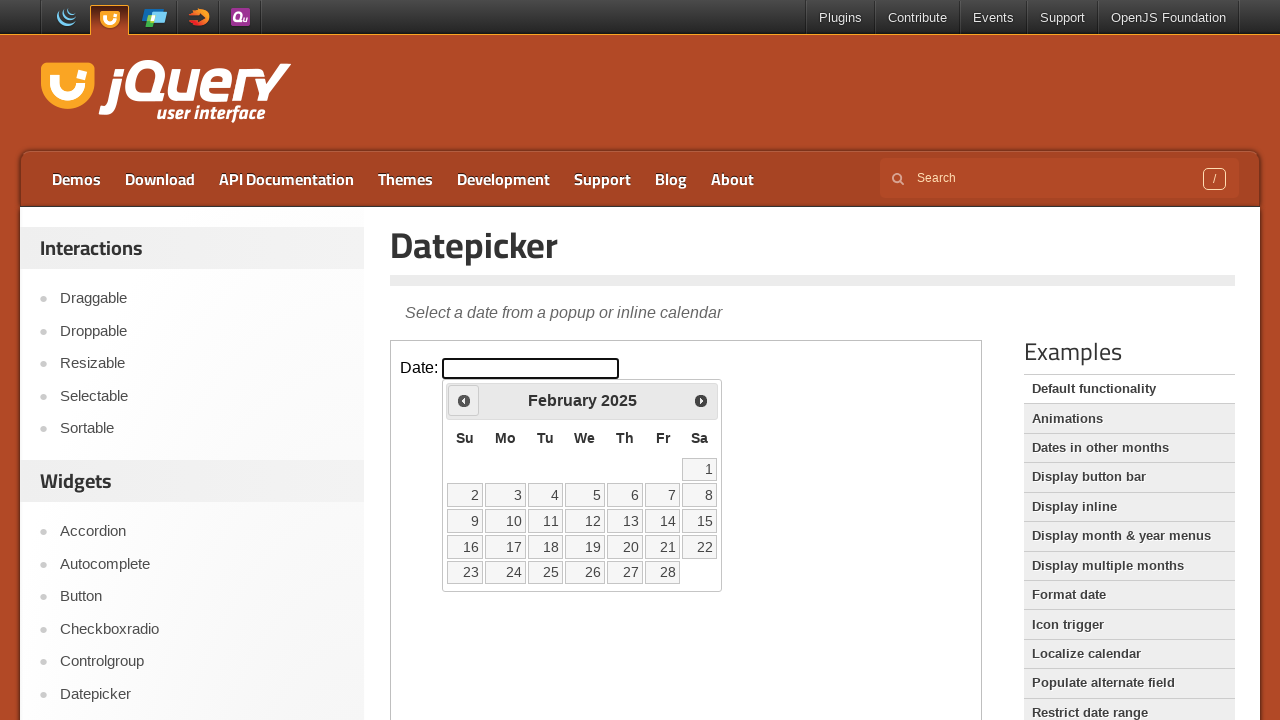

Checked current month: February, year: 2025
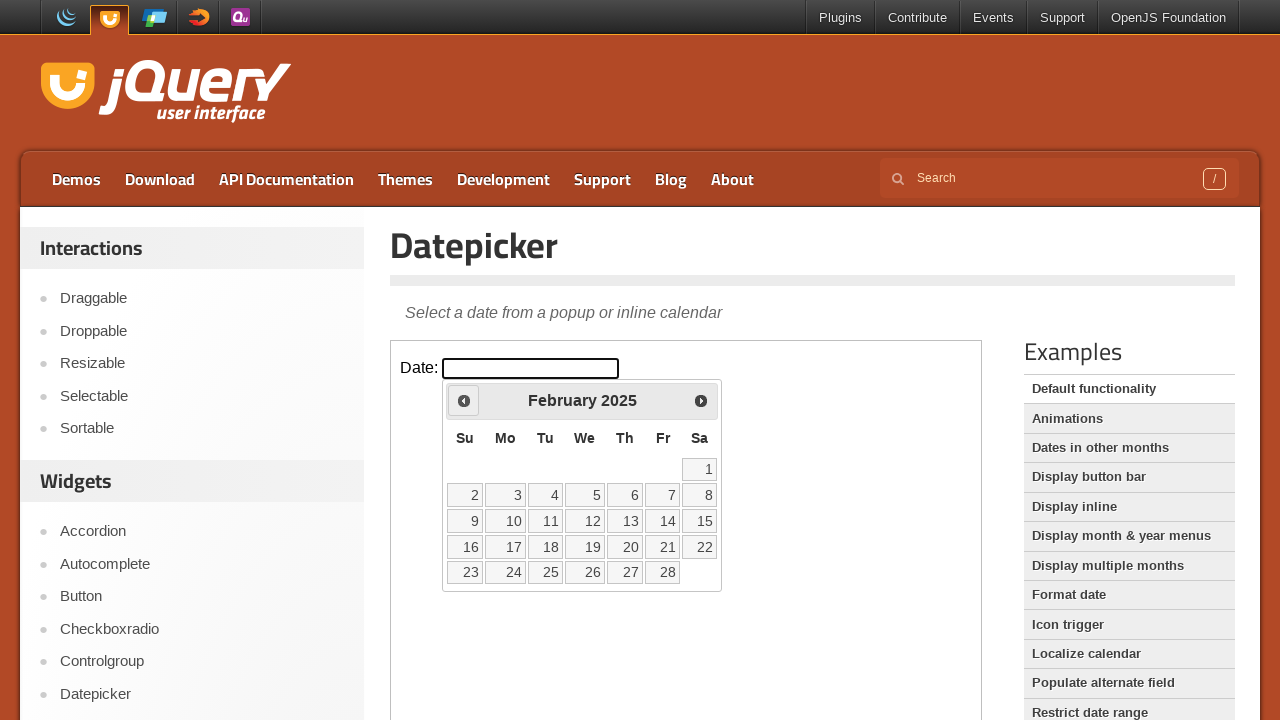

Clicked previous month navigation button at (464, 400) on iframe >> nth=0 >> internal:control=enter-frame >> span.ui-icon.ui-icon-circle-t
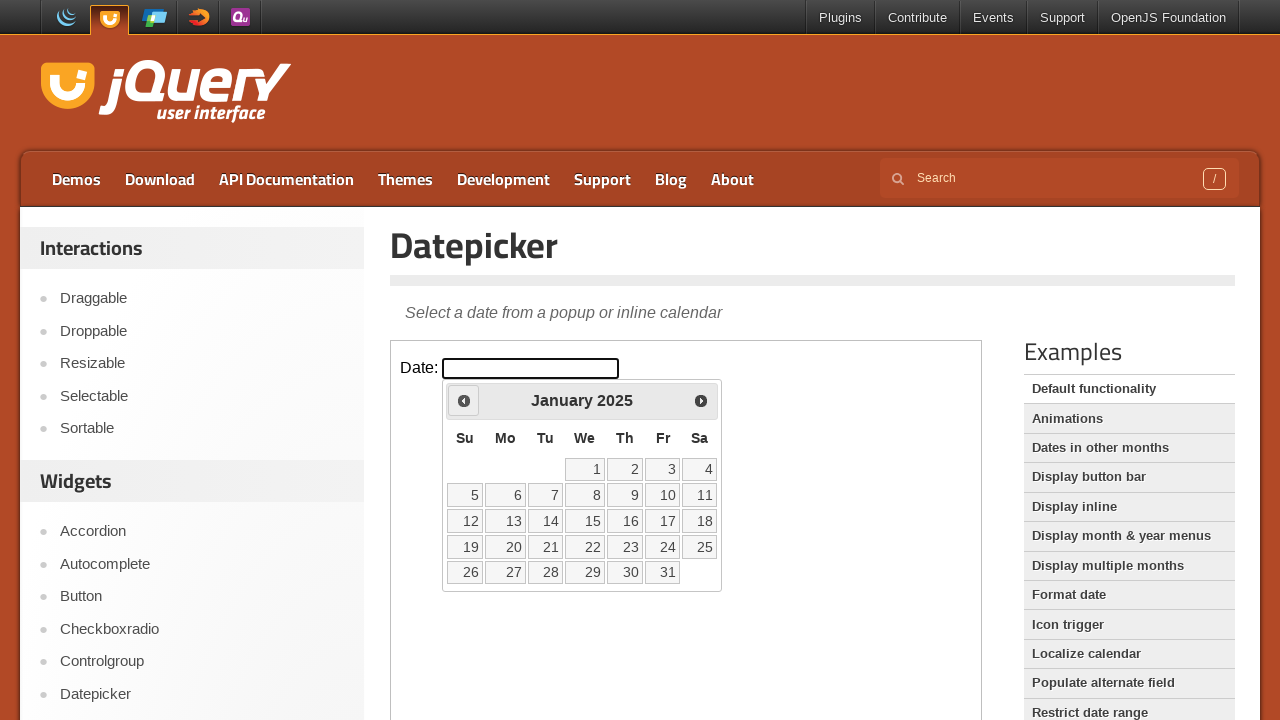

Checked current month: January, year: 2025
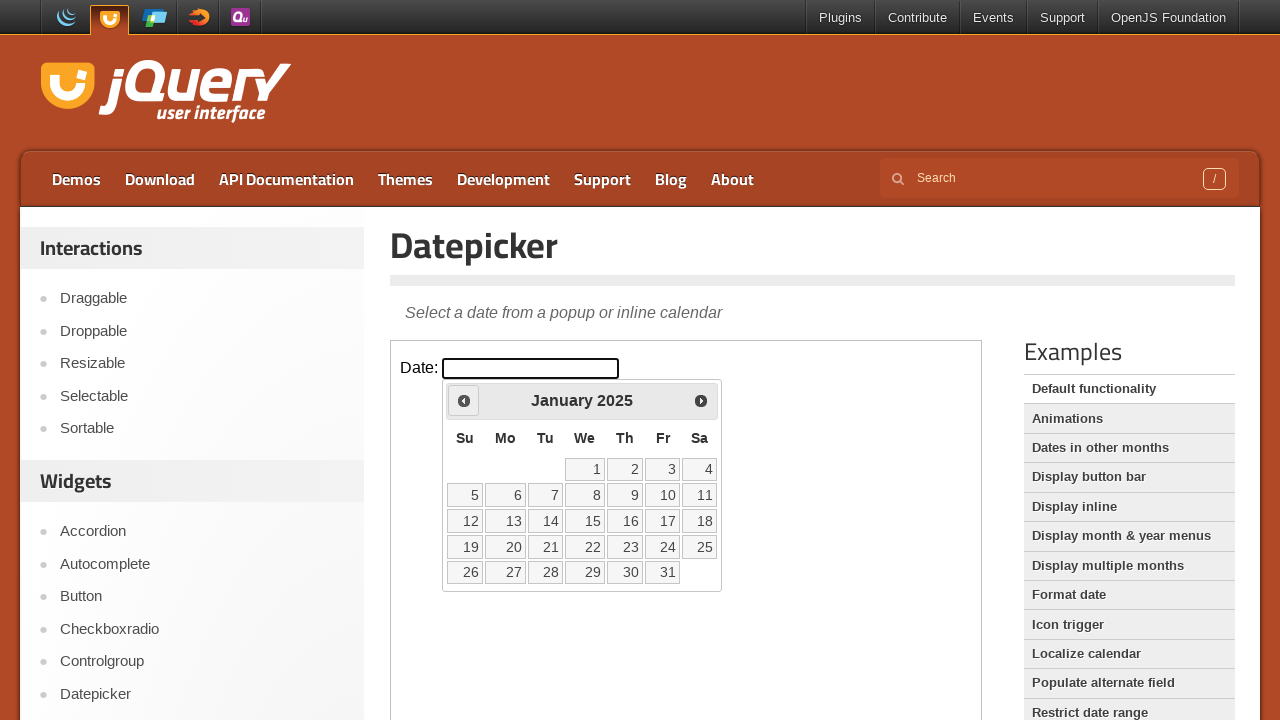

Clicked previous month navigation button at (464, 400) on iframe >> nth=0 >> internal:control=enter-frame >> span.ui-icon.ui-icon-circle-t
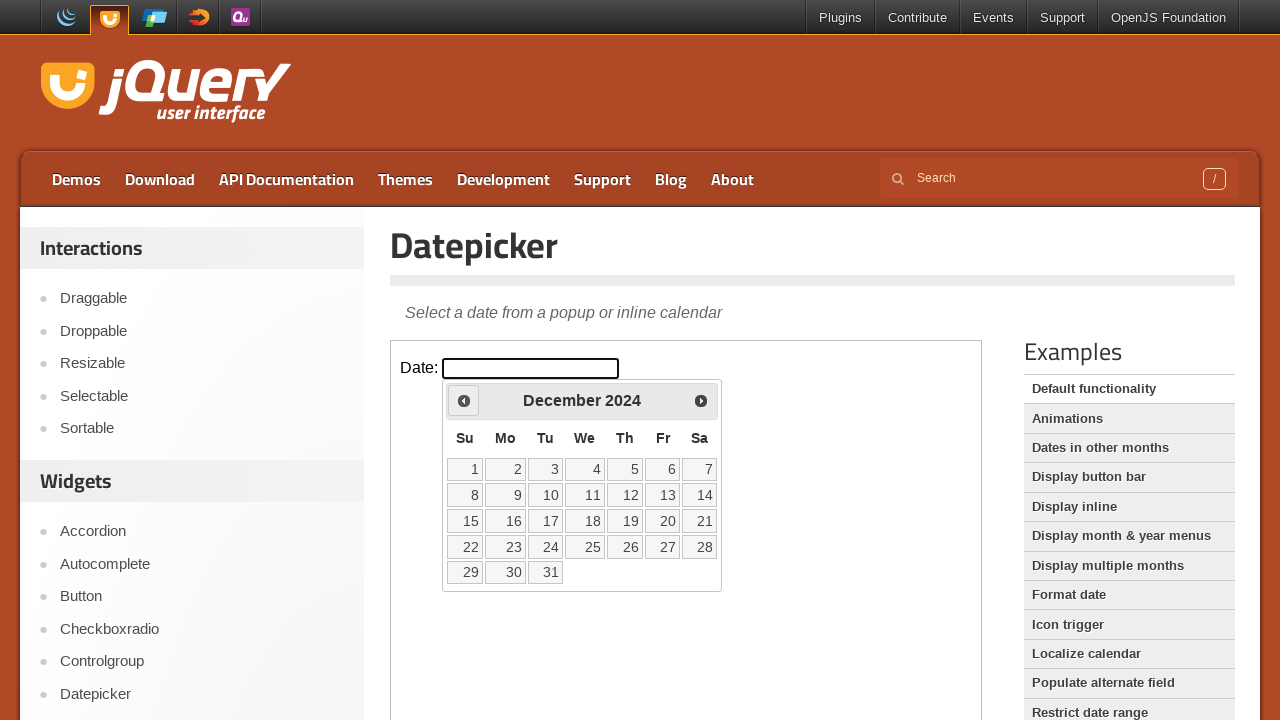

Checked current month: December, year: 2024
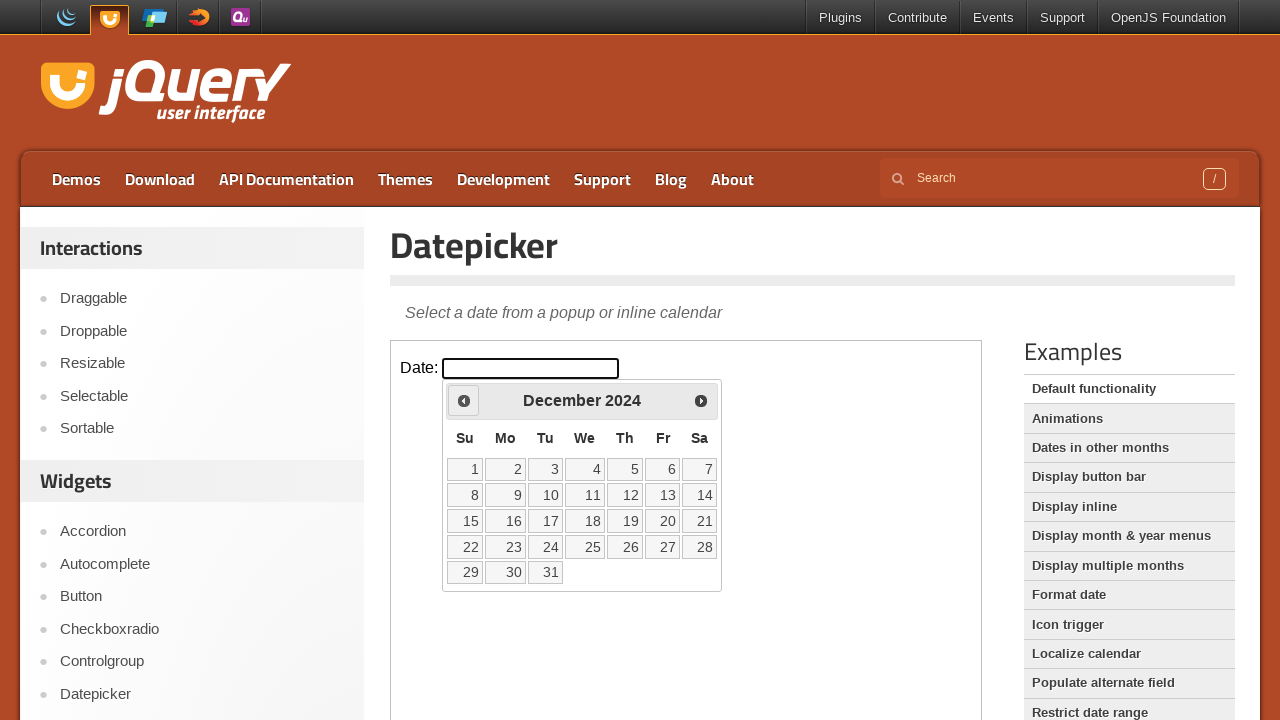

Clicked previous month navigation button at (464, 400) on iframe >> nth=0 >> internal:control=enter-frame >> span.ui-icon.ui-icon-circle-t
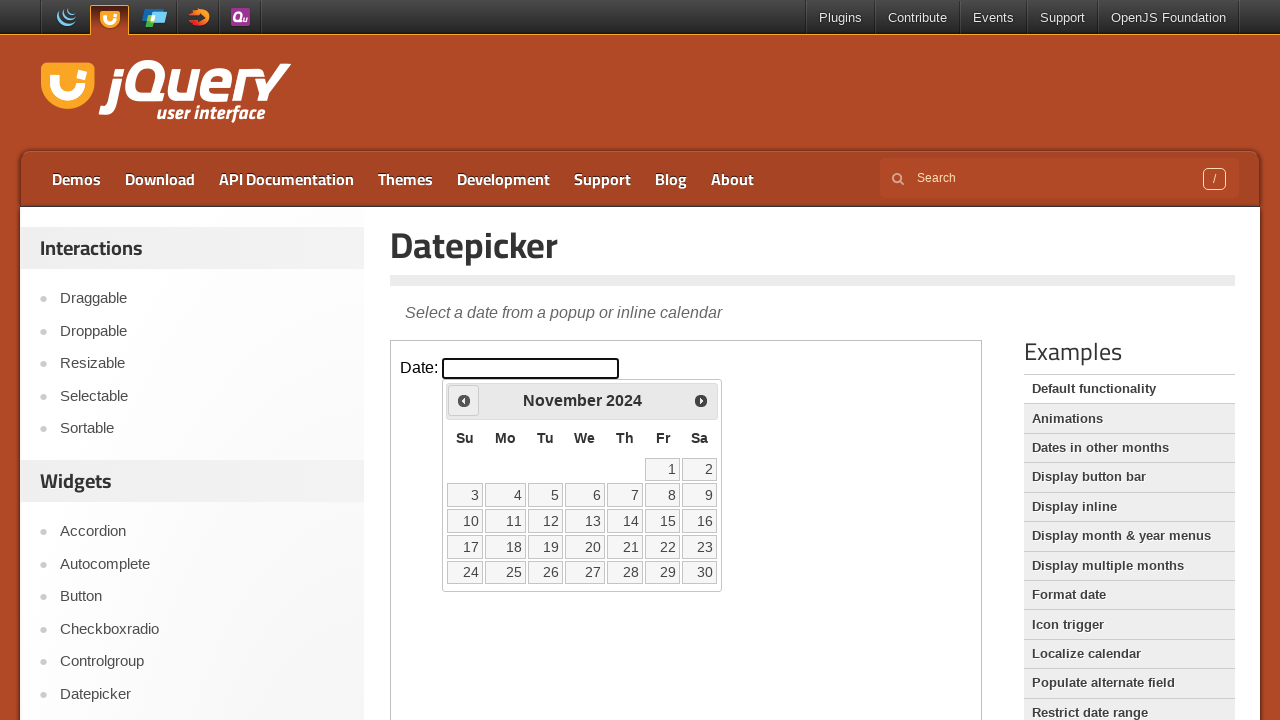

Checked current month: November, year: 2024
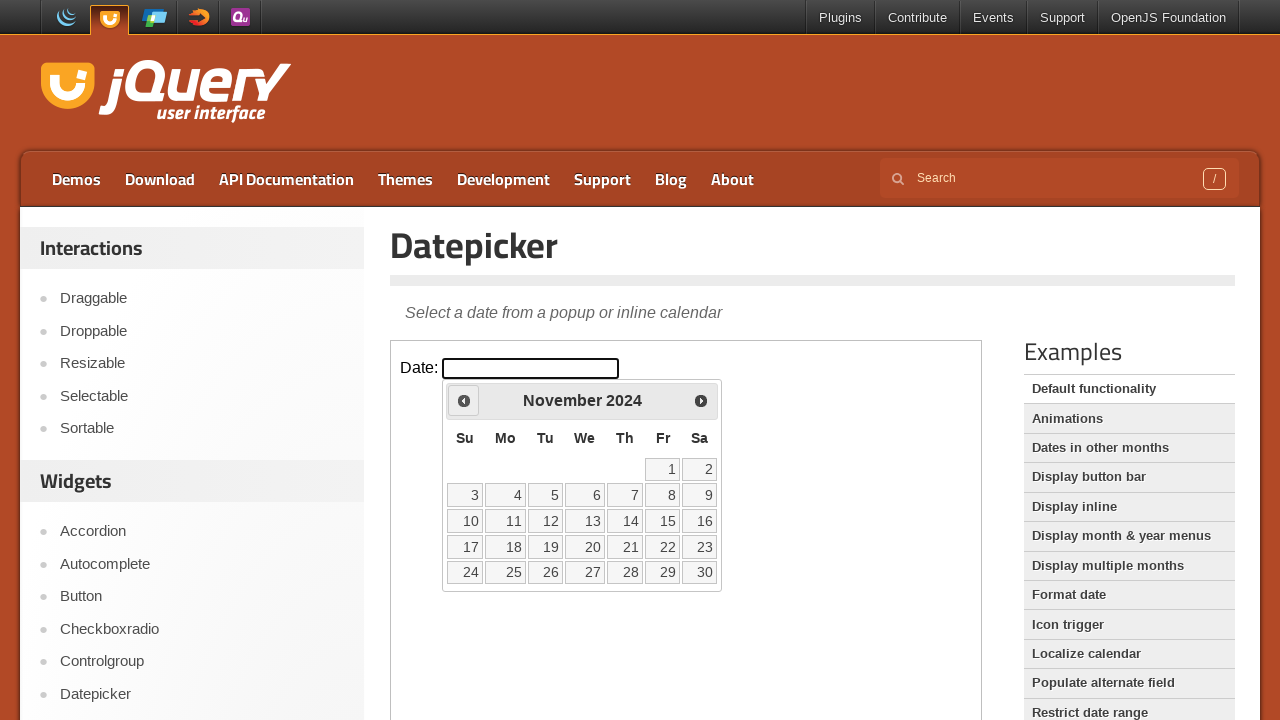

Clicked previous month navigation button at (464, 400) on iframe >> nth=0 >> internal:control=enter-frame >> span.ui-icon.ui-icon-circle-t
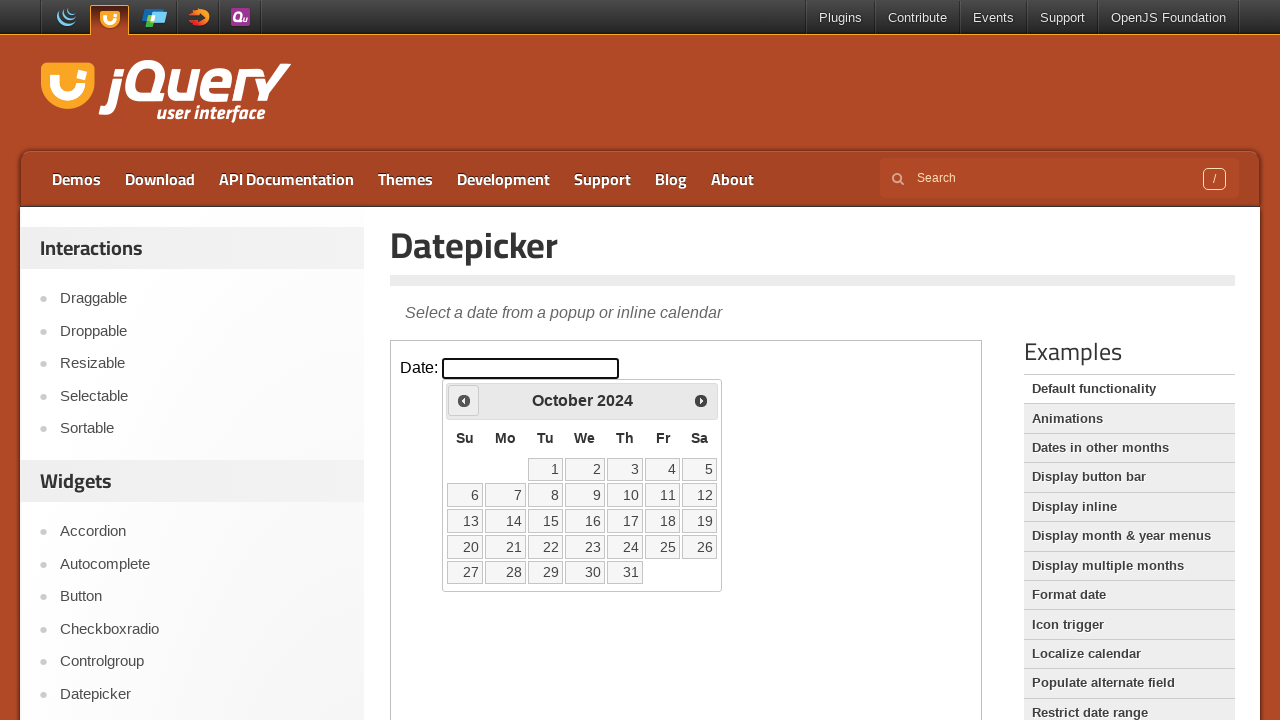

Checked current month: October, year: 2024
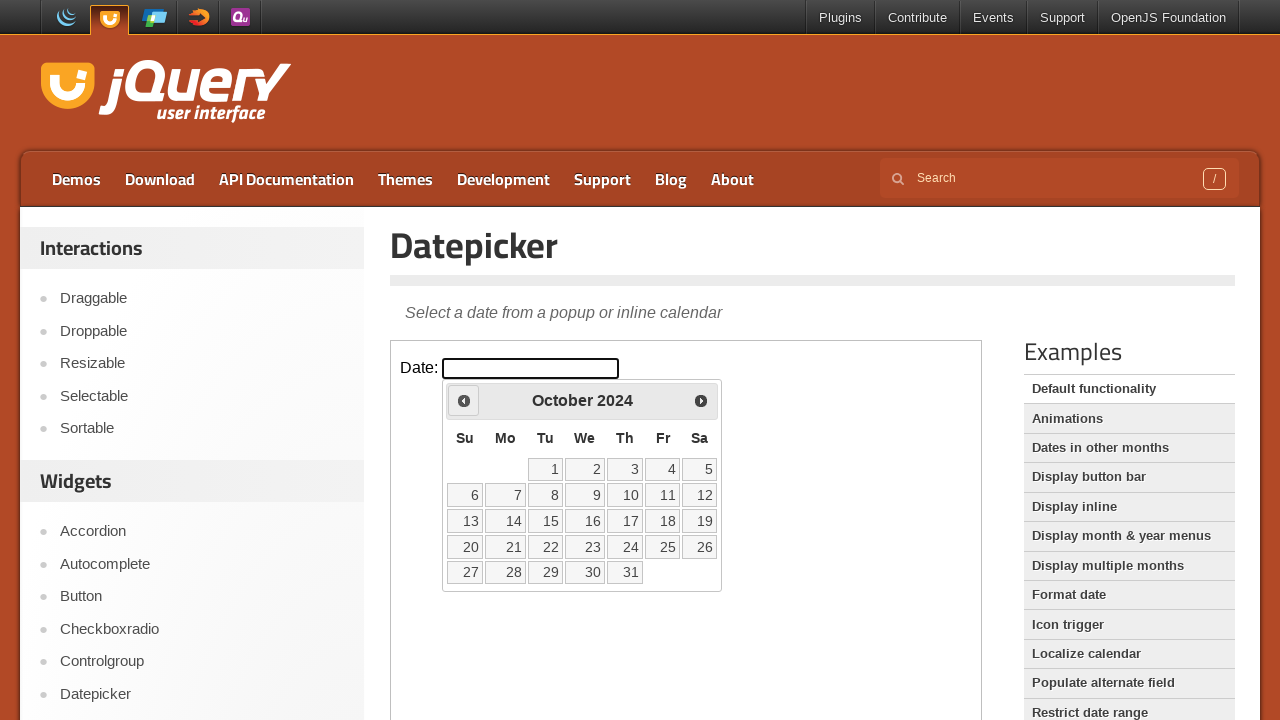

Clicked previous month navigation button at (464, 400) on iframe >> nth=0 >> internal:control=enter-frame >> span.ui-icon.ui-icon-circle-t
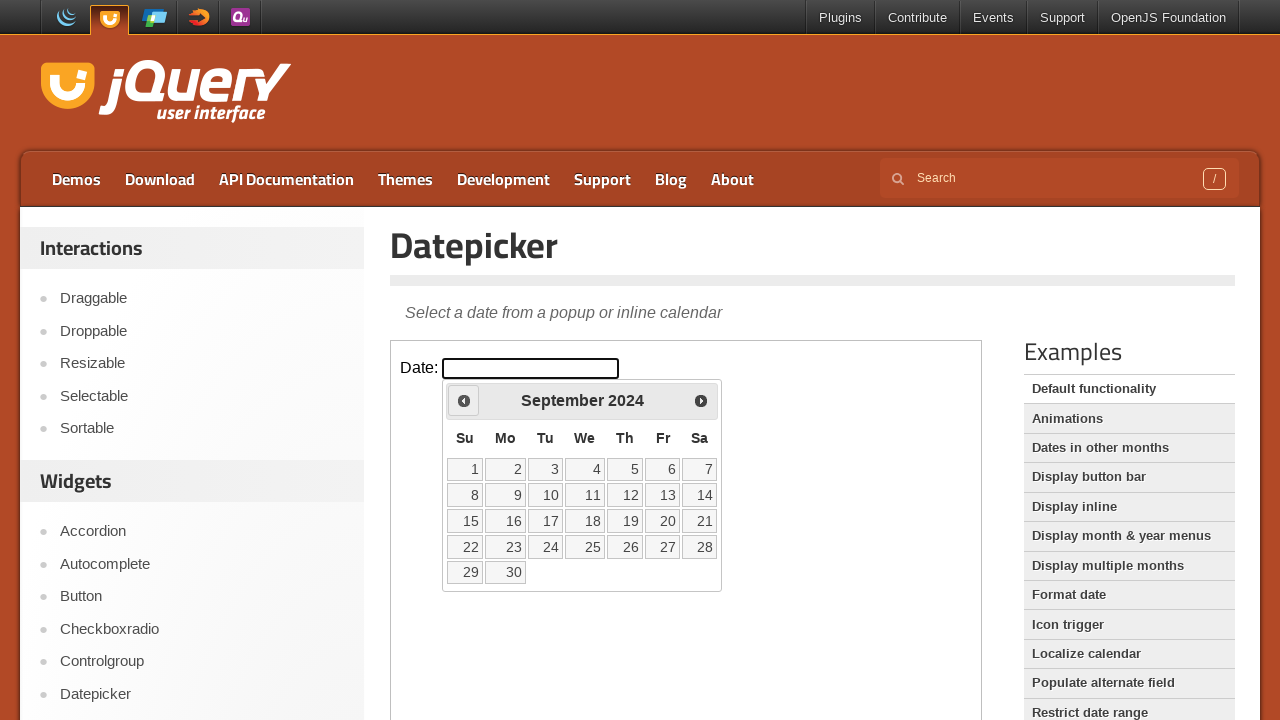

Checked current month: September, year: 2024
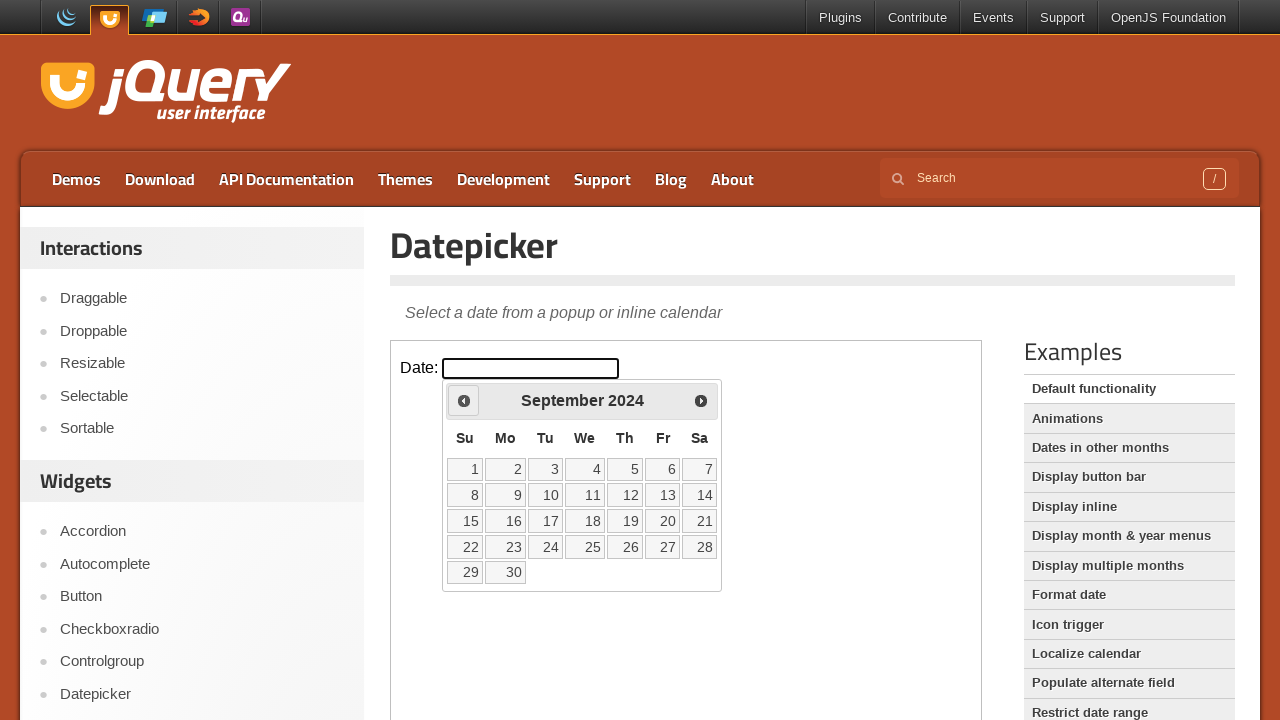

Clicked previous month navigation button at (464, 400) on iframe >> nth=0 >> internal:control=enter-frame >> span.ui-icon.ui-icon-circle-t
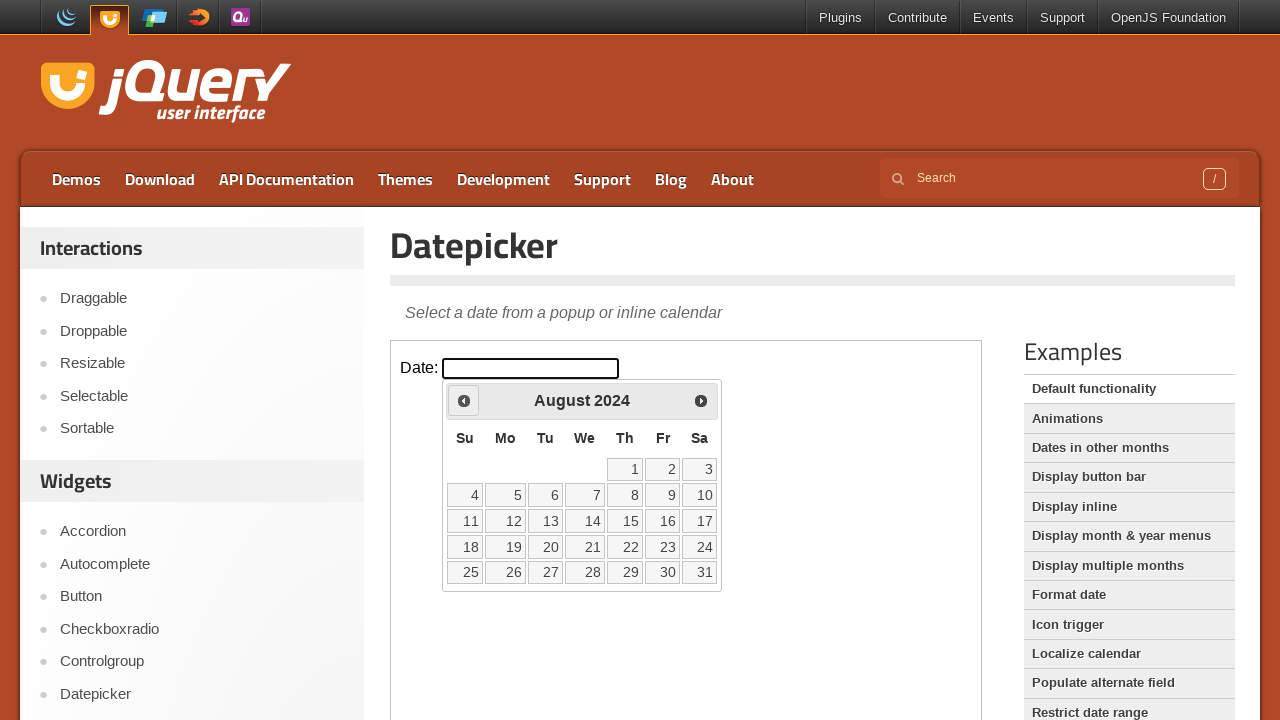

Checked current month: August, year: 2024
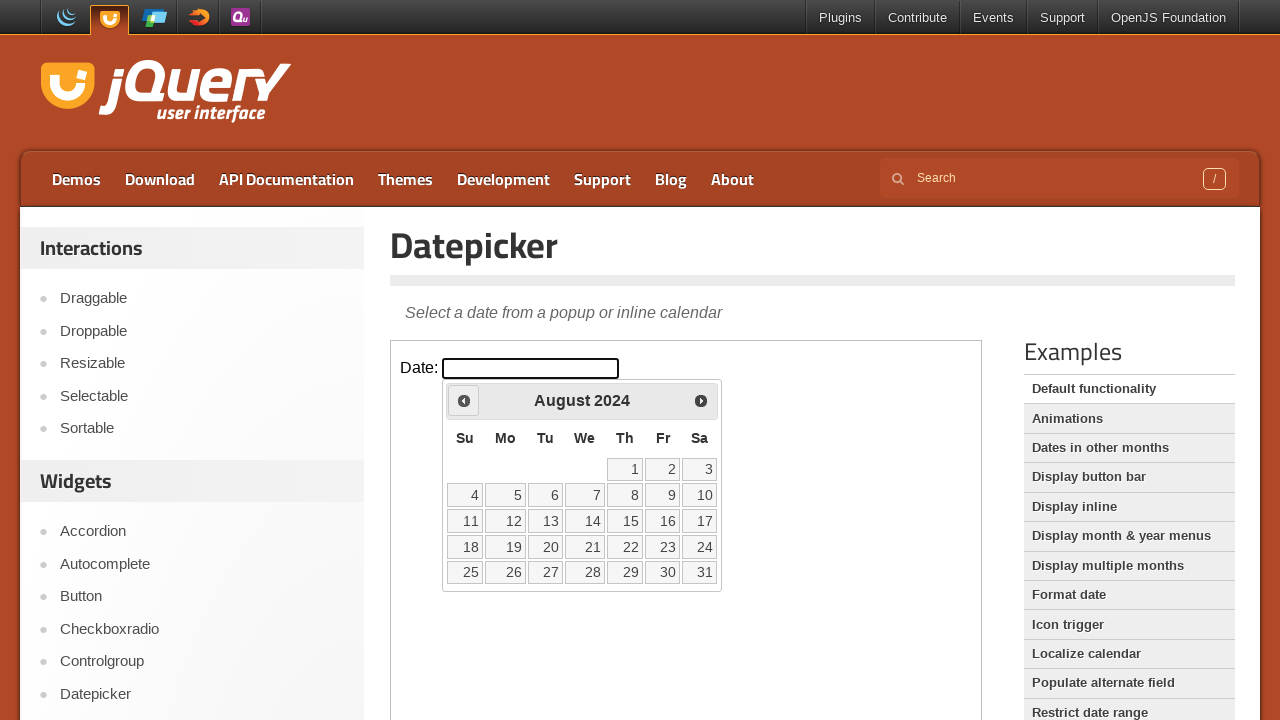

Clicked previous month navigation button at (464, 400) on iframe >> nth=0 >> internal:control=enter-frame >> span.ui-icon.ui-icon-circle-t
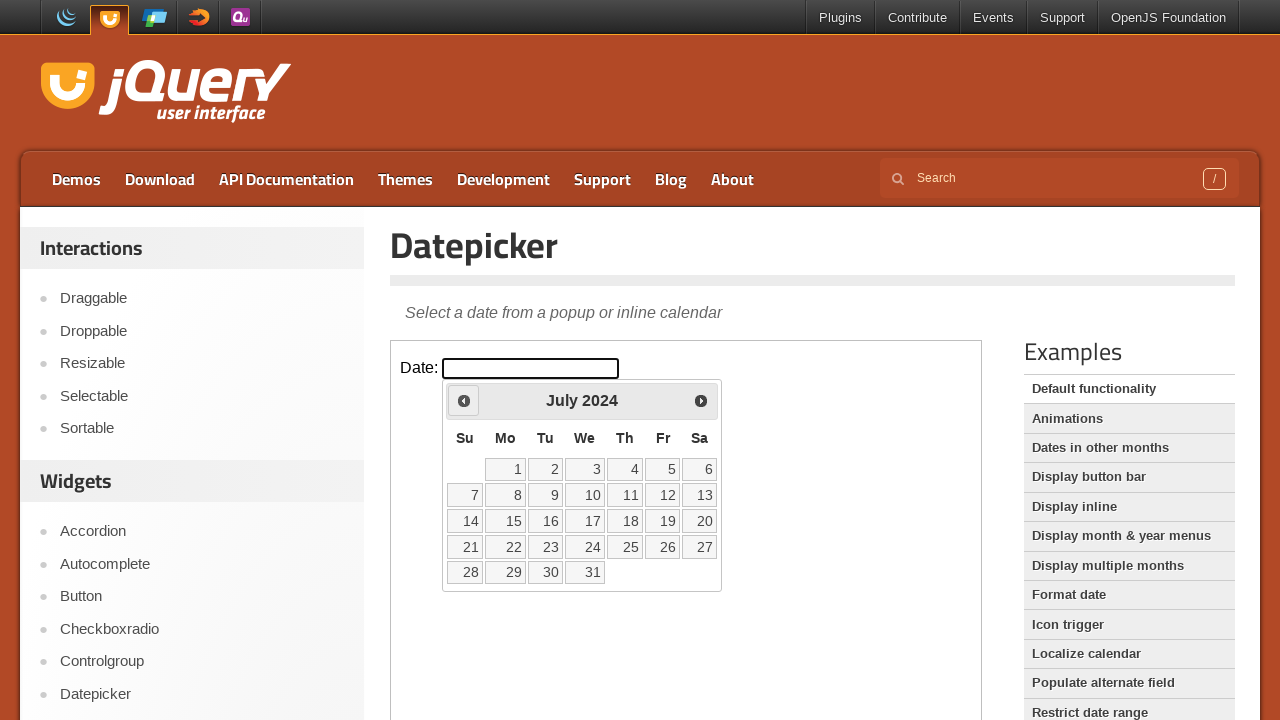

Checked current month: July, year: 2024
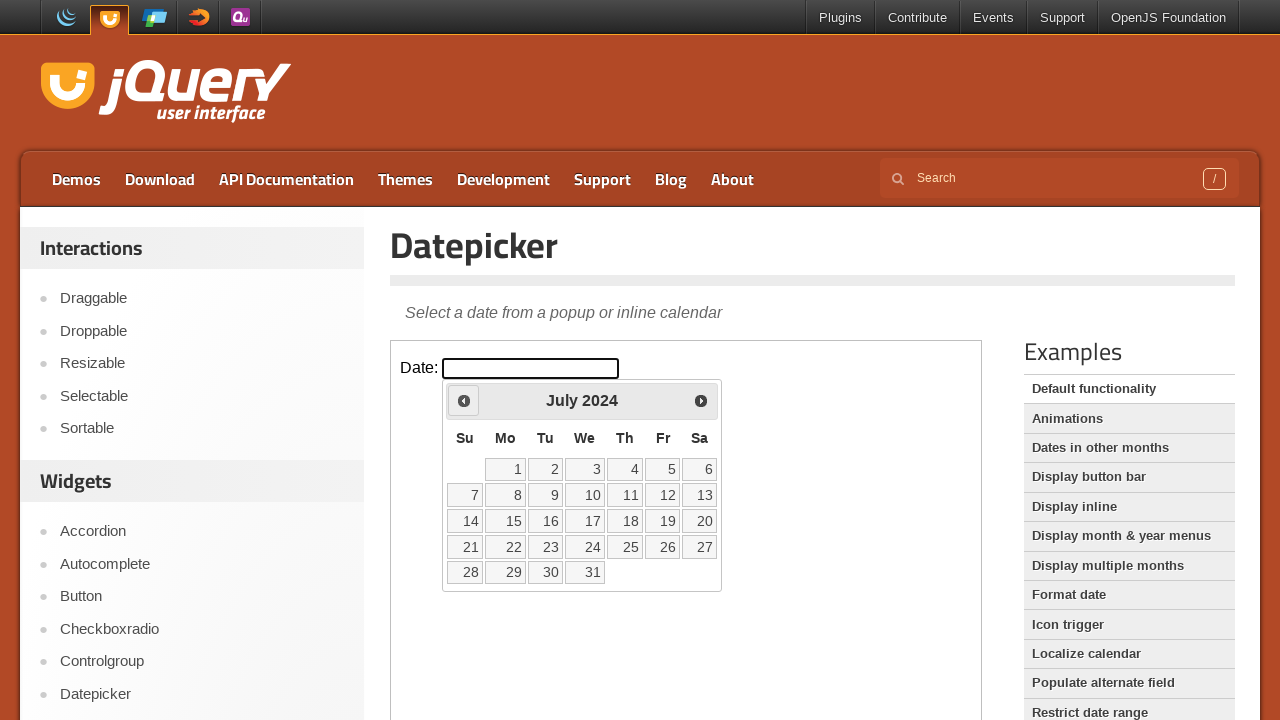

Clicked previous month navigation button at (464, 400) on iframe >> nth=0 >> internal:control=enter-frame >> span.ui-icon.ui-icon-circle-t
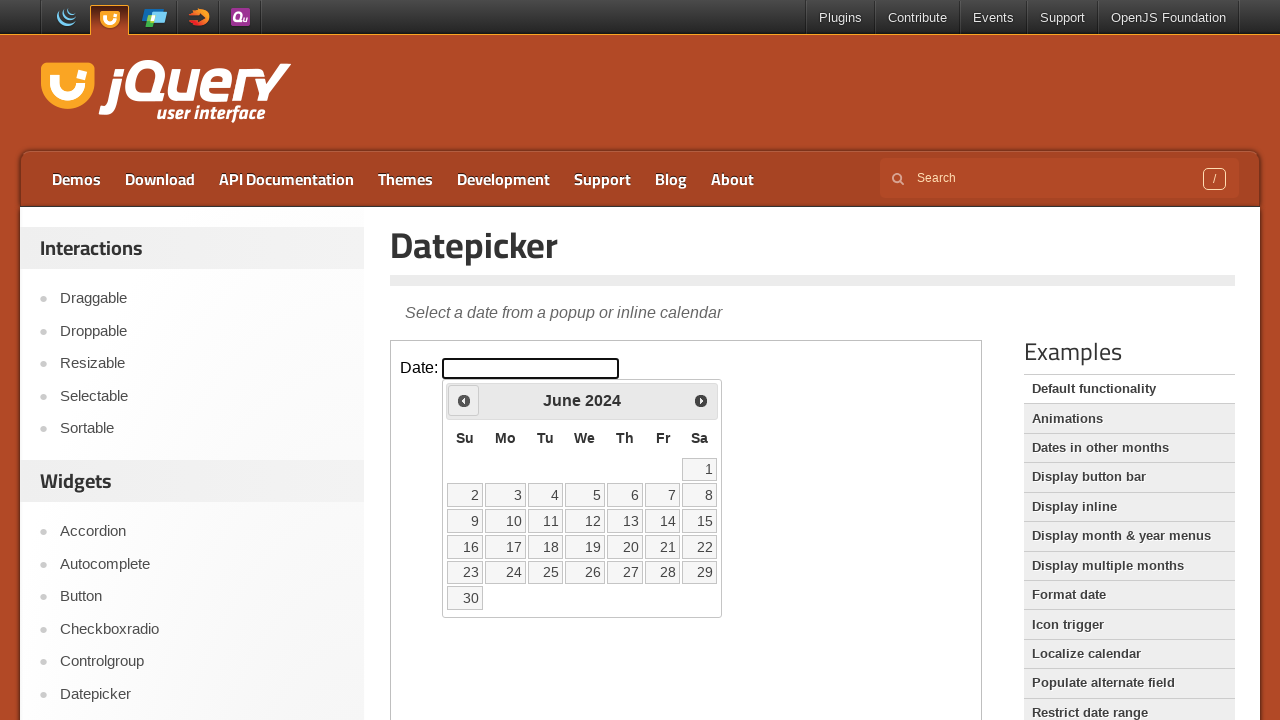

Checked current month: June, year: 2024
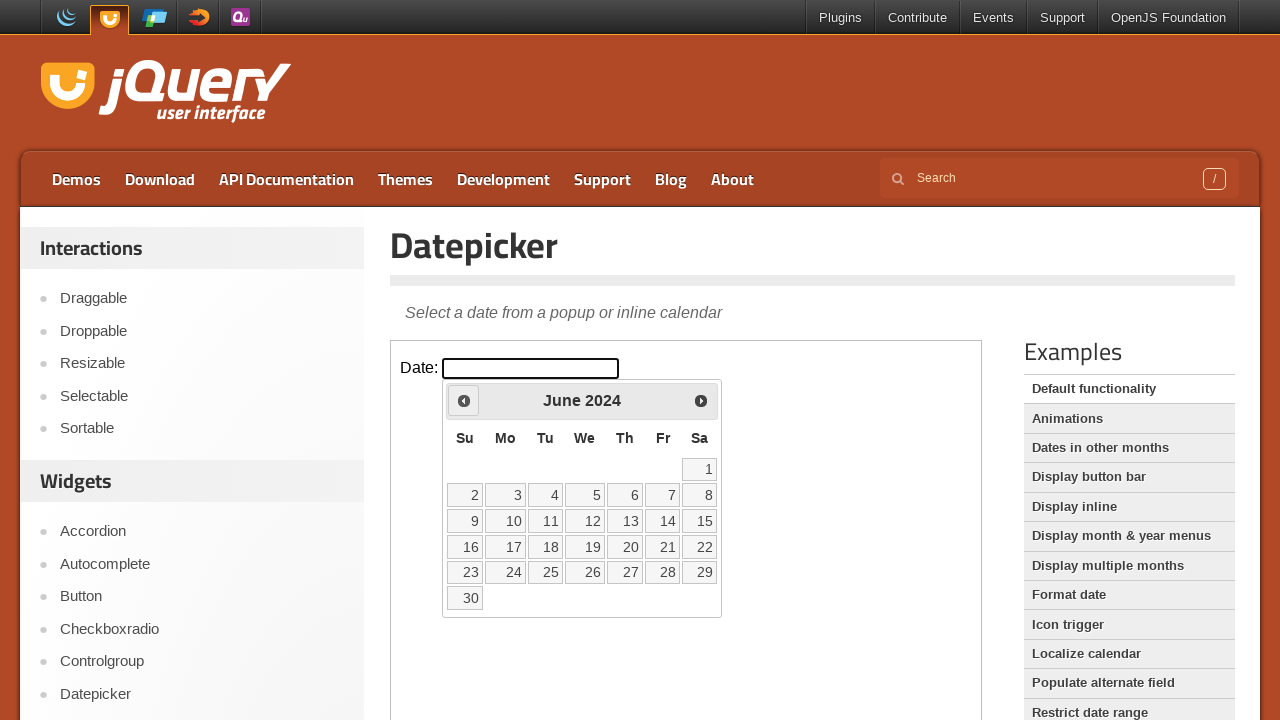

Clicked previous month navigation button at (464, 400) on iframe >> nth=0 >> internal:control=enter-frame >> span.ui-icon.ui-icon-circle-t
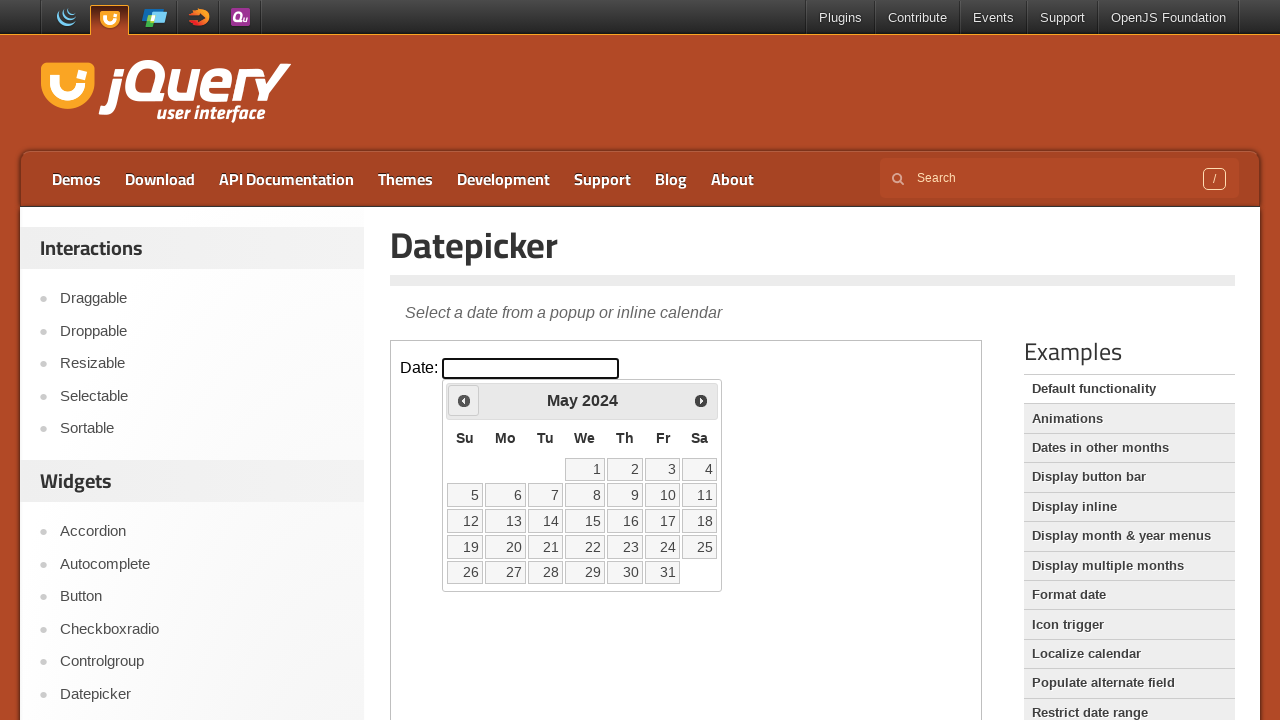

Checked current month: May, year: 2024
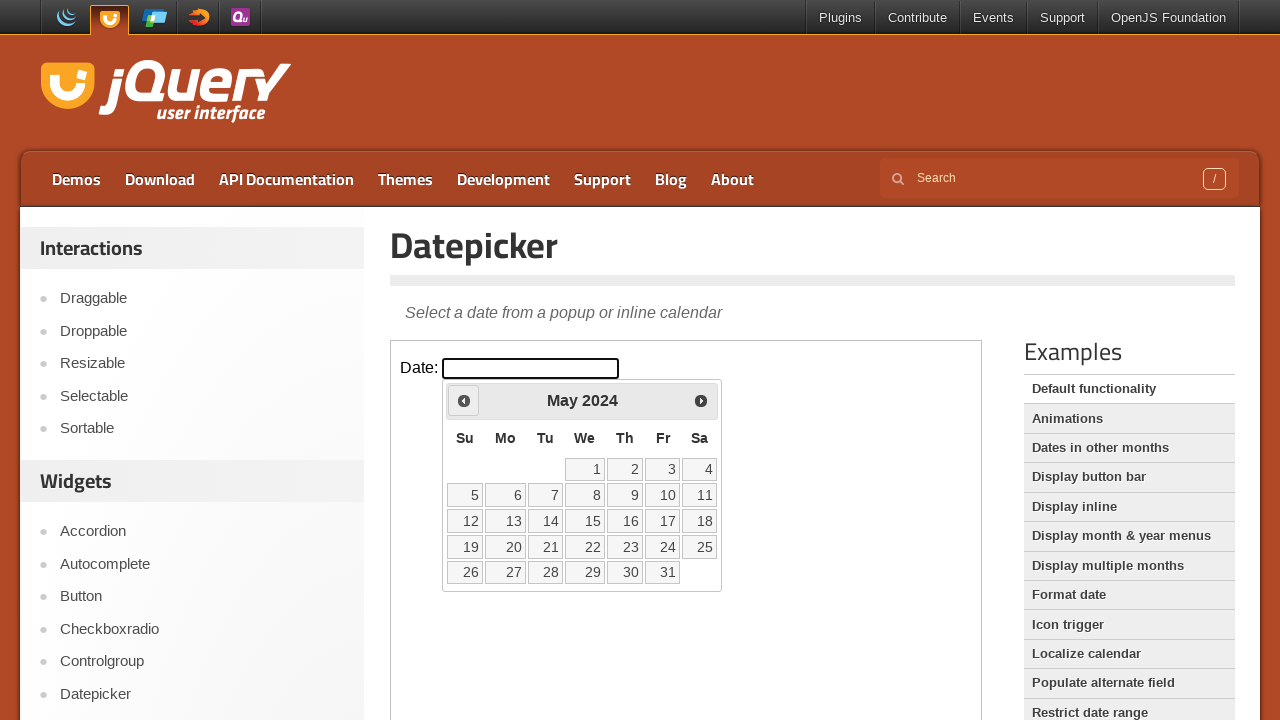

Clicked previous month navigation button at (464, 400) on iframe >> nth=0 >> internal:control=enter-frame >> span.ui-icon.ui-icon-circle-t
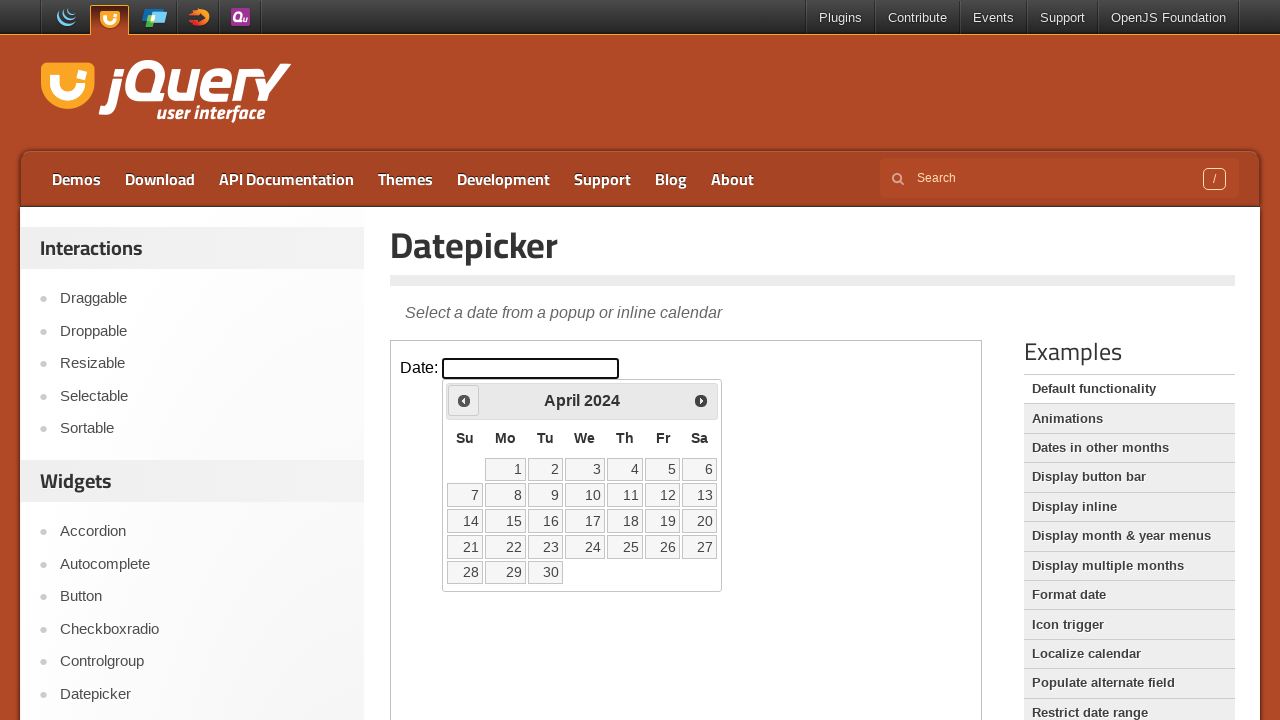

Checked current month: April, year: 2024
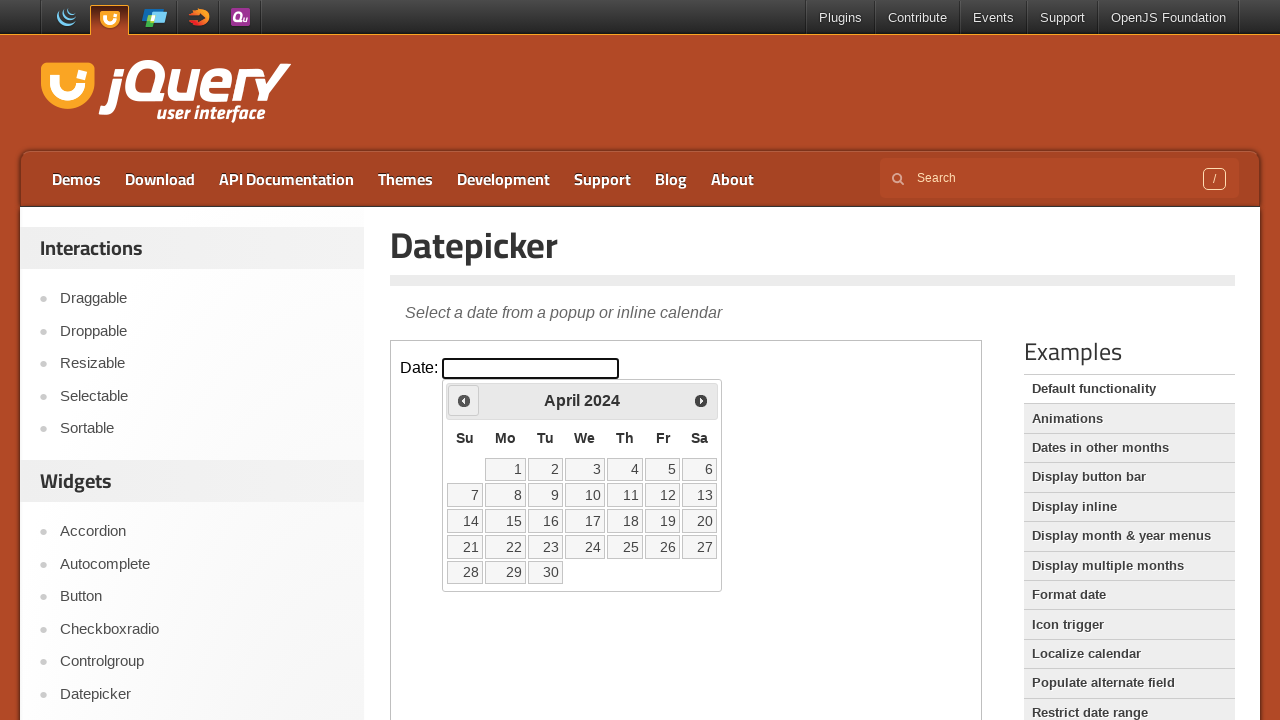

Clicked previous month navigation button at (464, 400) on iframe >> nth=0 >> internal:control=enter-frame >> span.ui-icon.ui-icon-circle-t
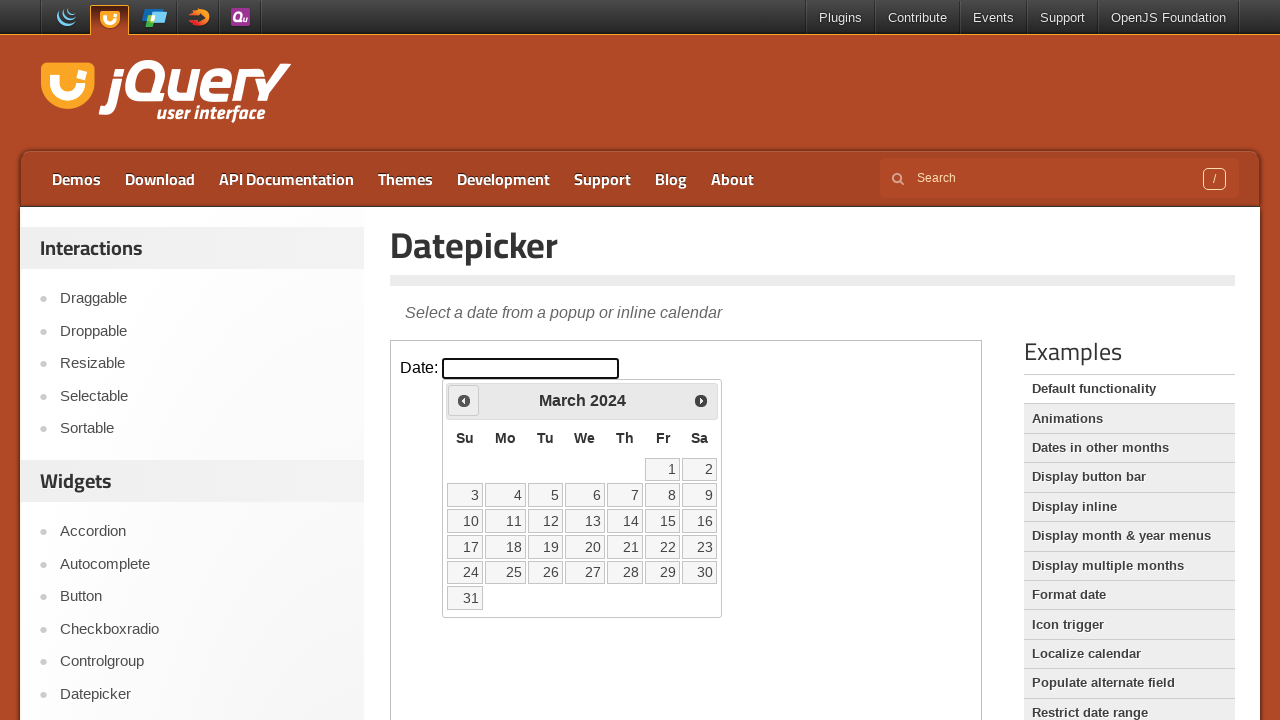

Checked current month: March, year: 2024
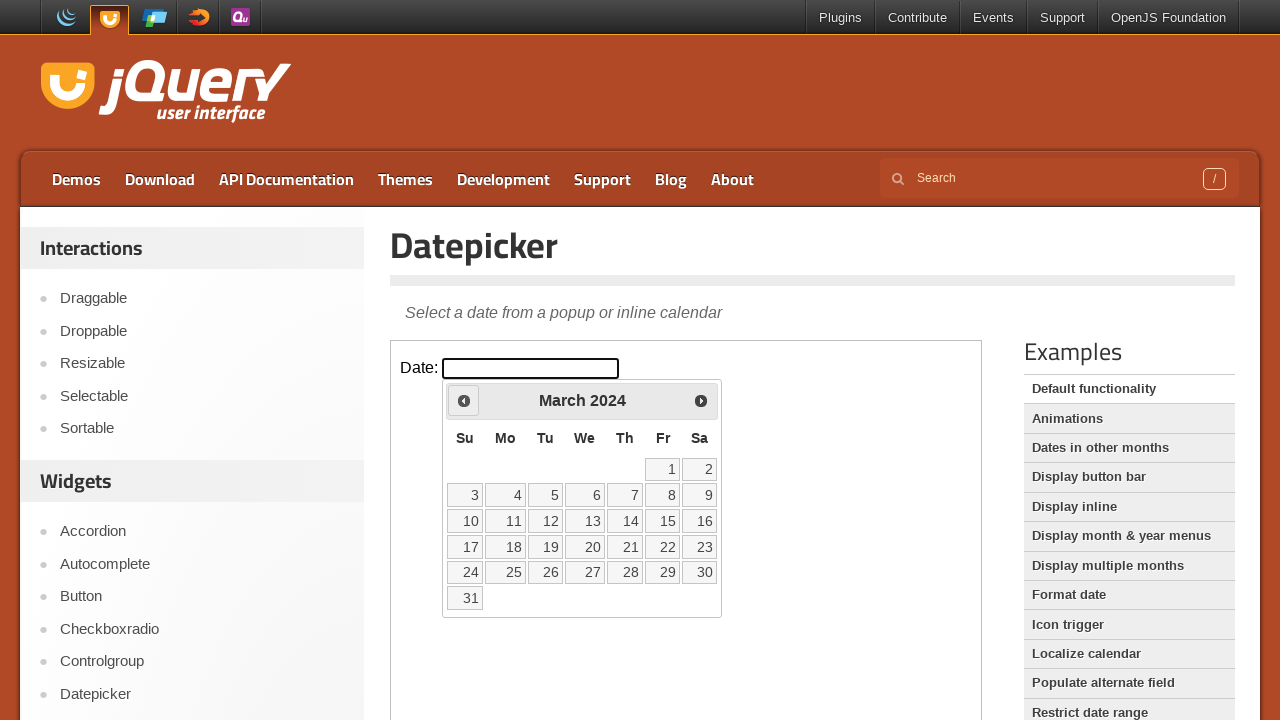

Clicked previous month navigation button at (464, 400) on iframe >> nth=0 >> internal:control=enter-frame >> span.ui-icon.ui-icon-circle-t
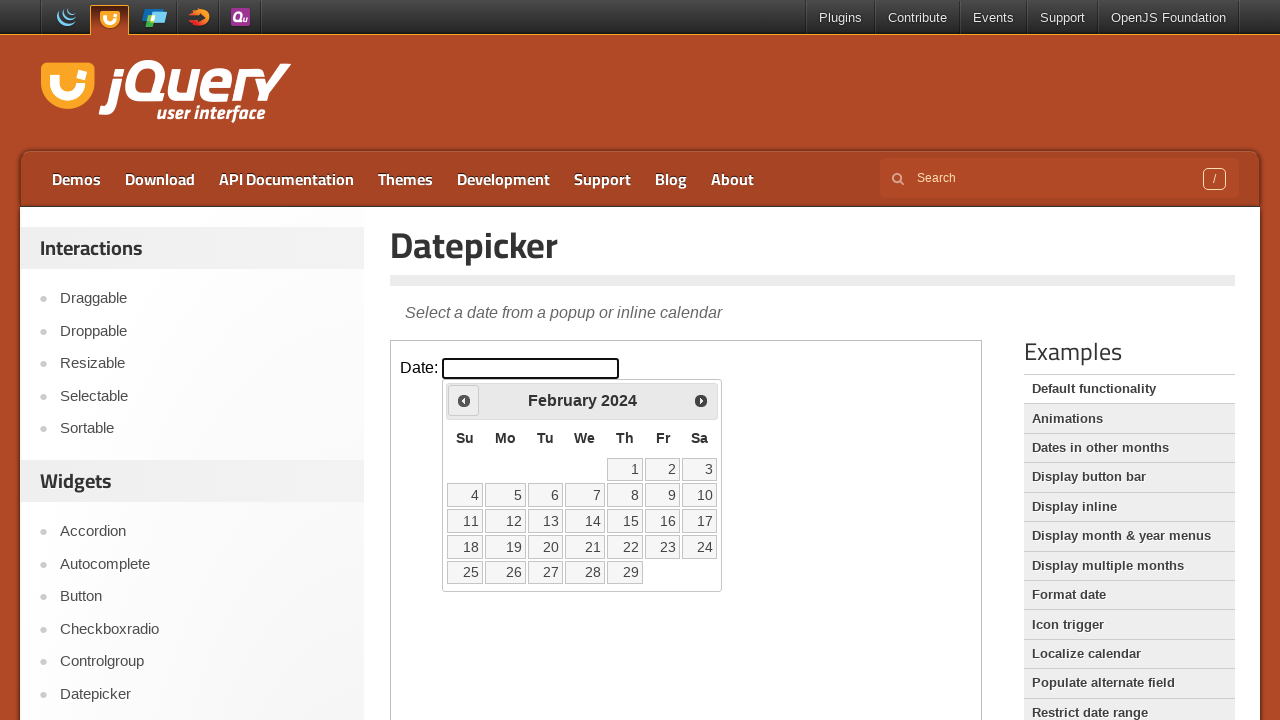

Checked current month: February, year: 2024
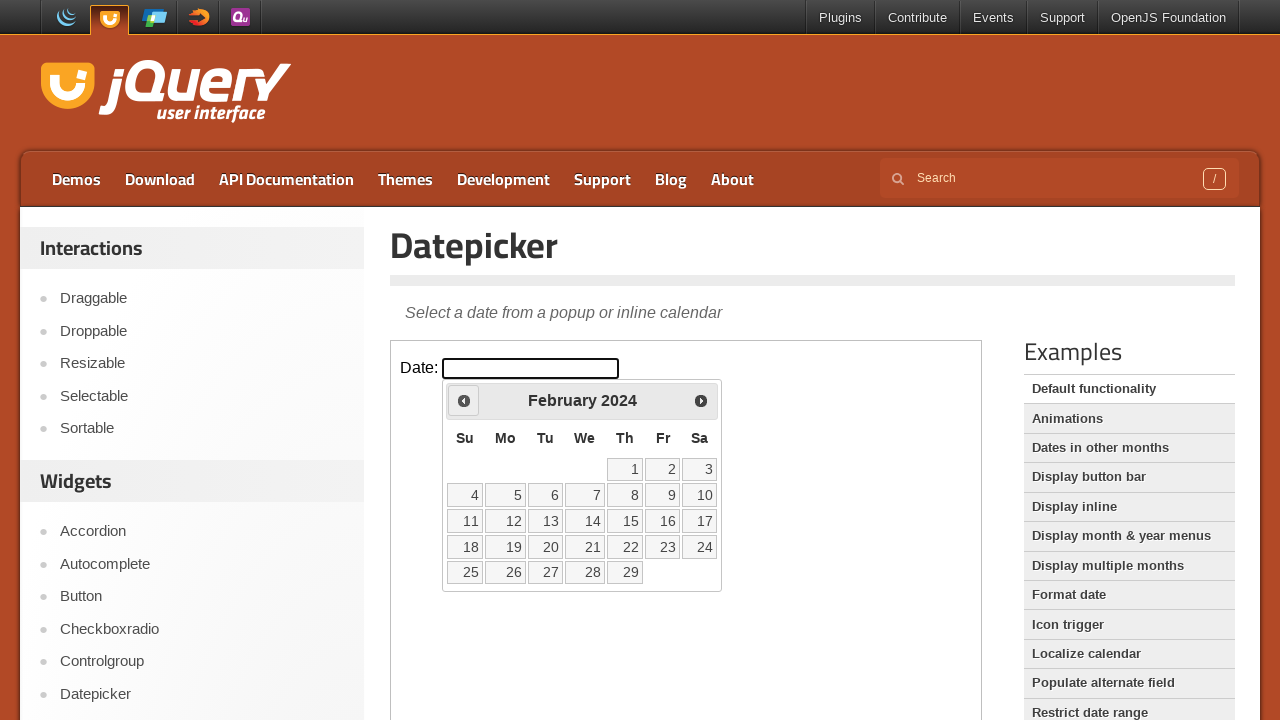

Clicked previous month navigation button at (464, 400) on iframe >> nth=0 >> internal:control=enter-frame >> span.ui-icon.ui-icon-circle-t
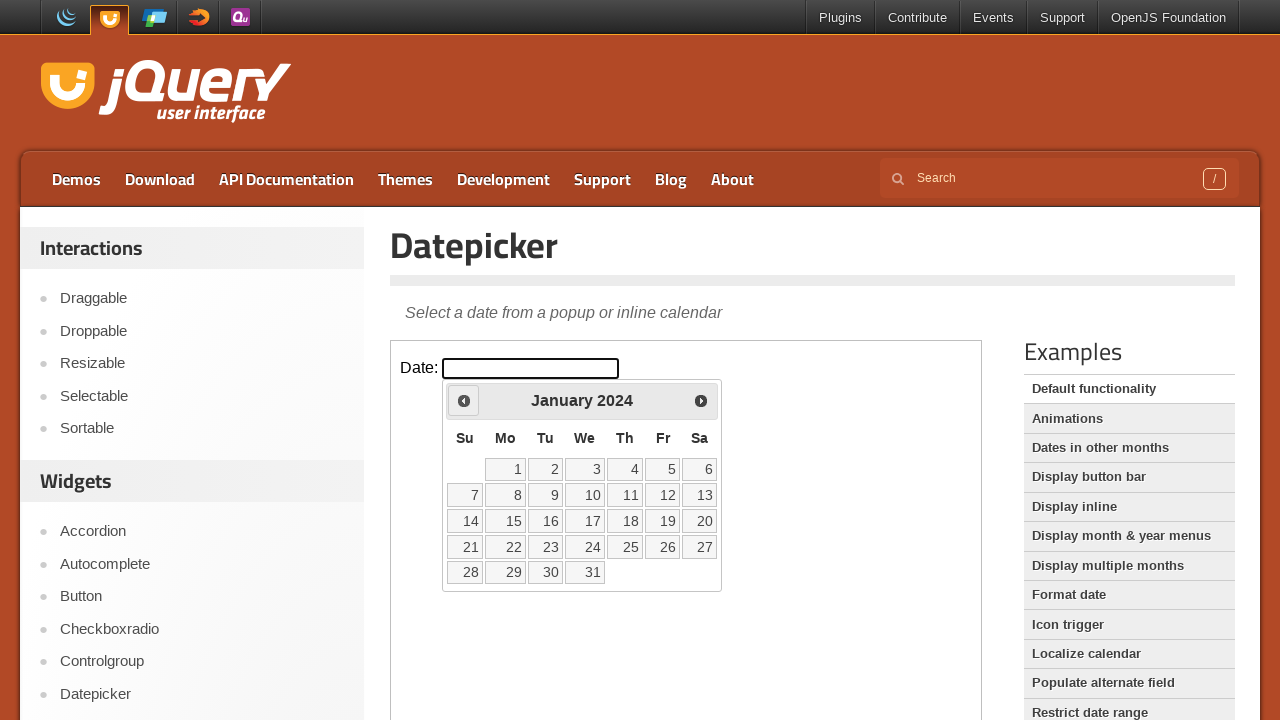

Checked current month: January, year: 2024
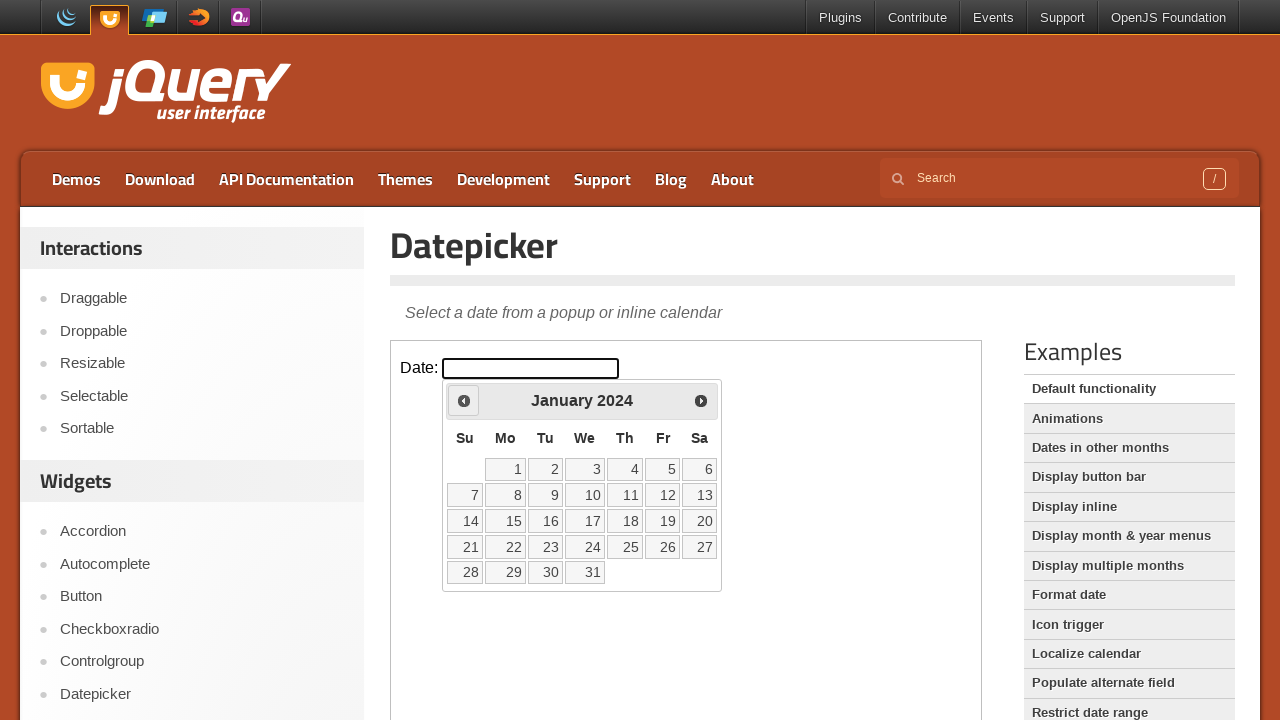

Clicked previous month navigation button at (464, 400) on iframe >> nth=0 >> internal:control=enter-frame >> span.ui-icon.ui-icon-circle-t
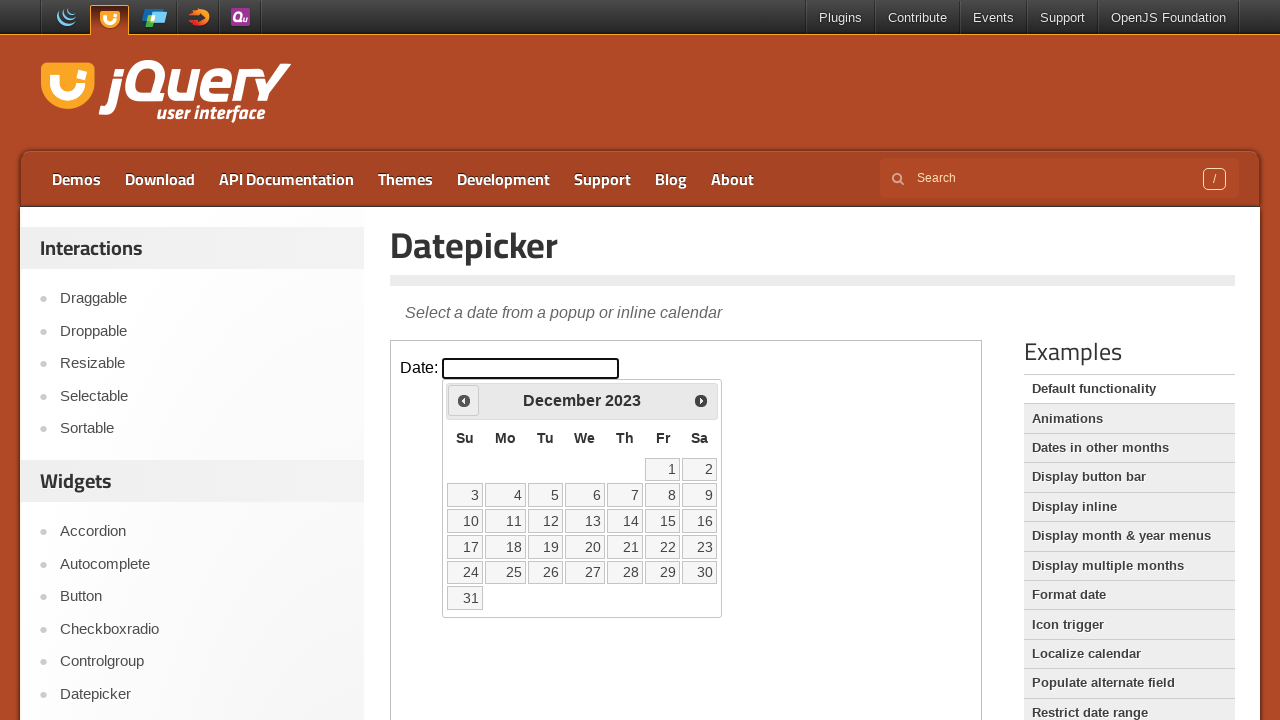

Checked current month: December, year: 2023
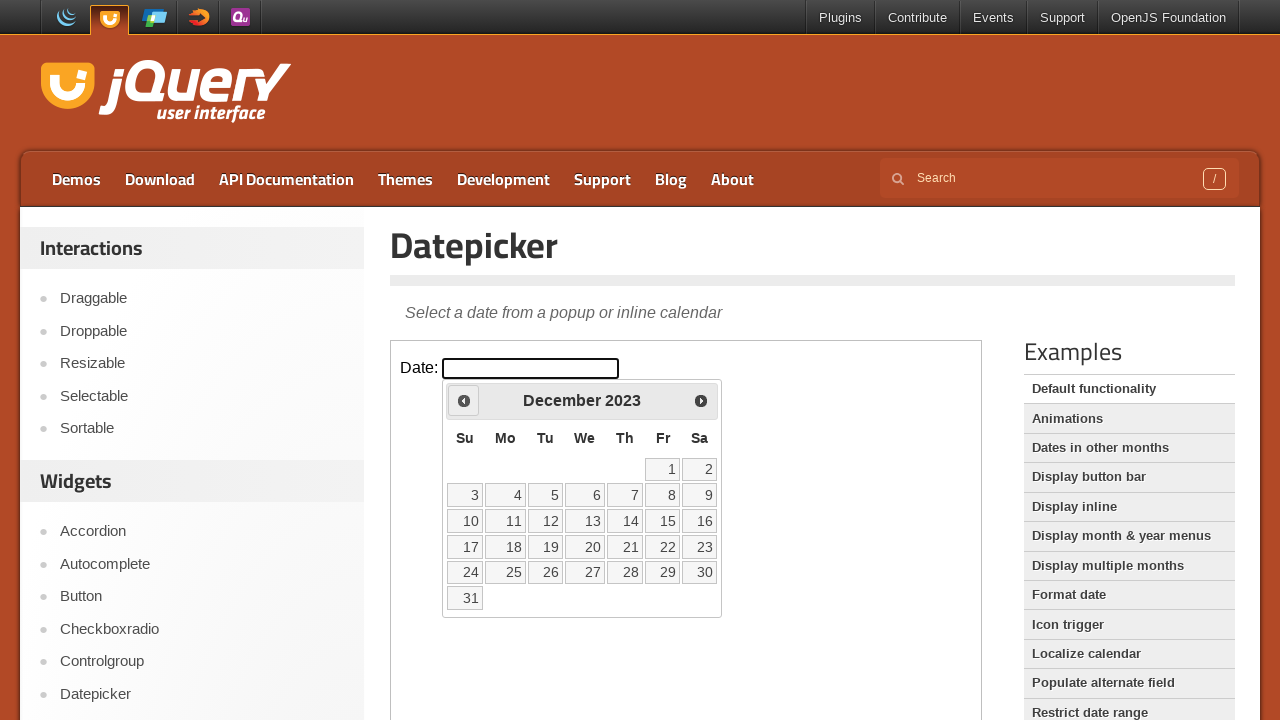

Clicked previous month navigation button at (464, 400) on iframe >> nth=0 >> internal:control=enter-frame >> span.ui-icon.ui-icon-circle-t
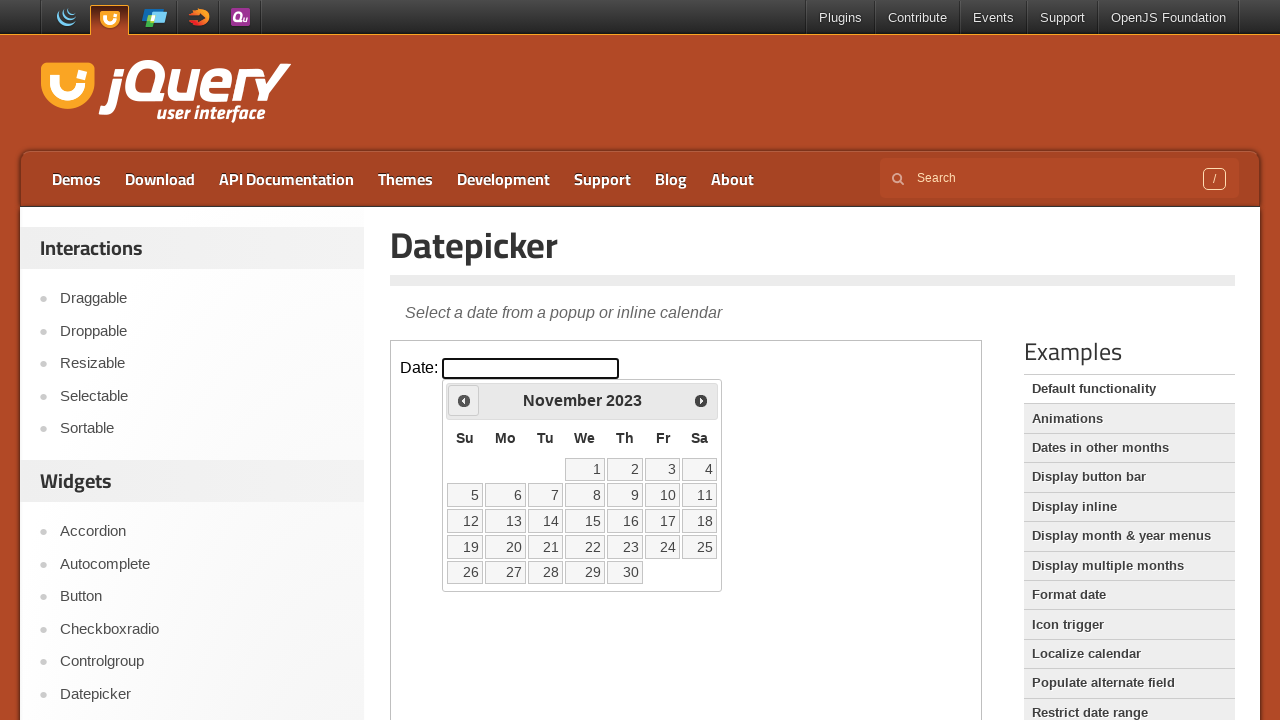

Checked current month: November, year: 2023
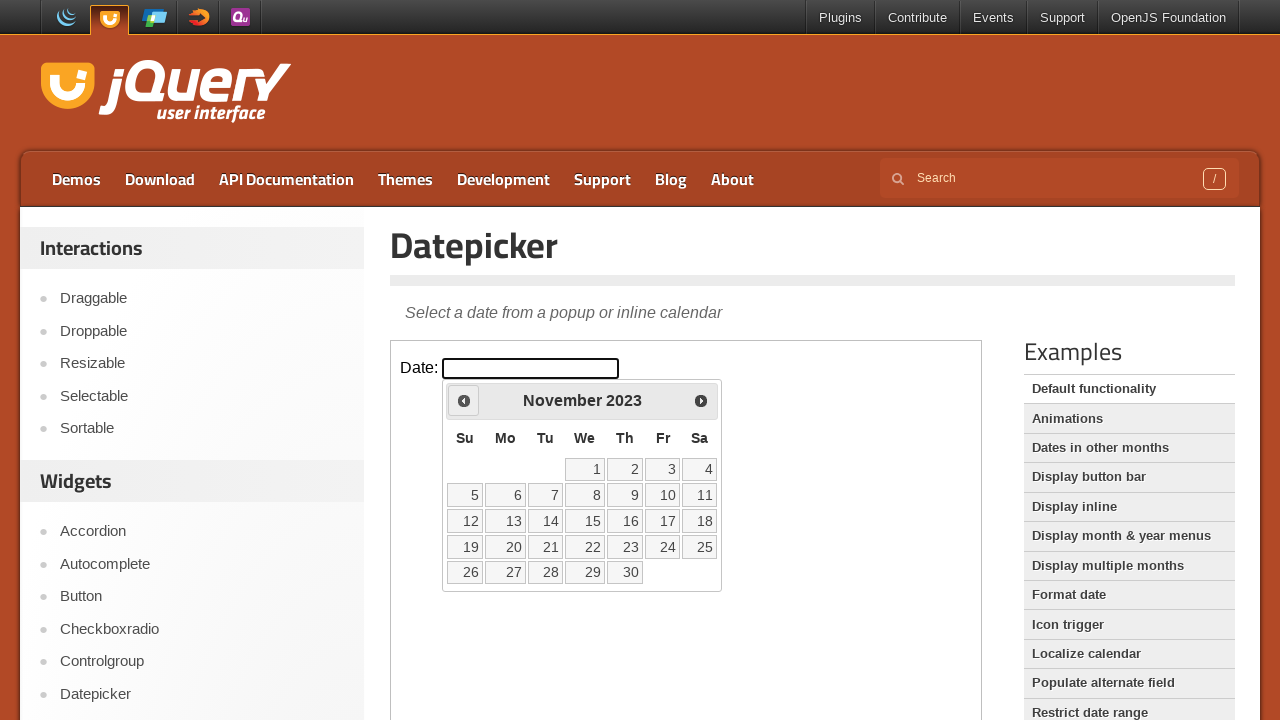

Clicked previous month navigation button at (464, 400) on iframe >> nth=0 >> internal:control=enter-frame >> span.ui-icon.ui-icon-circle-t
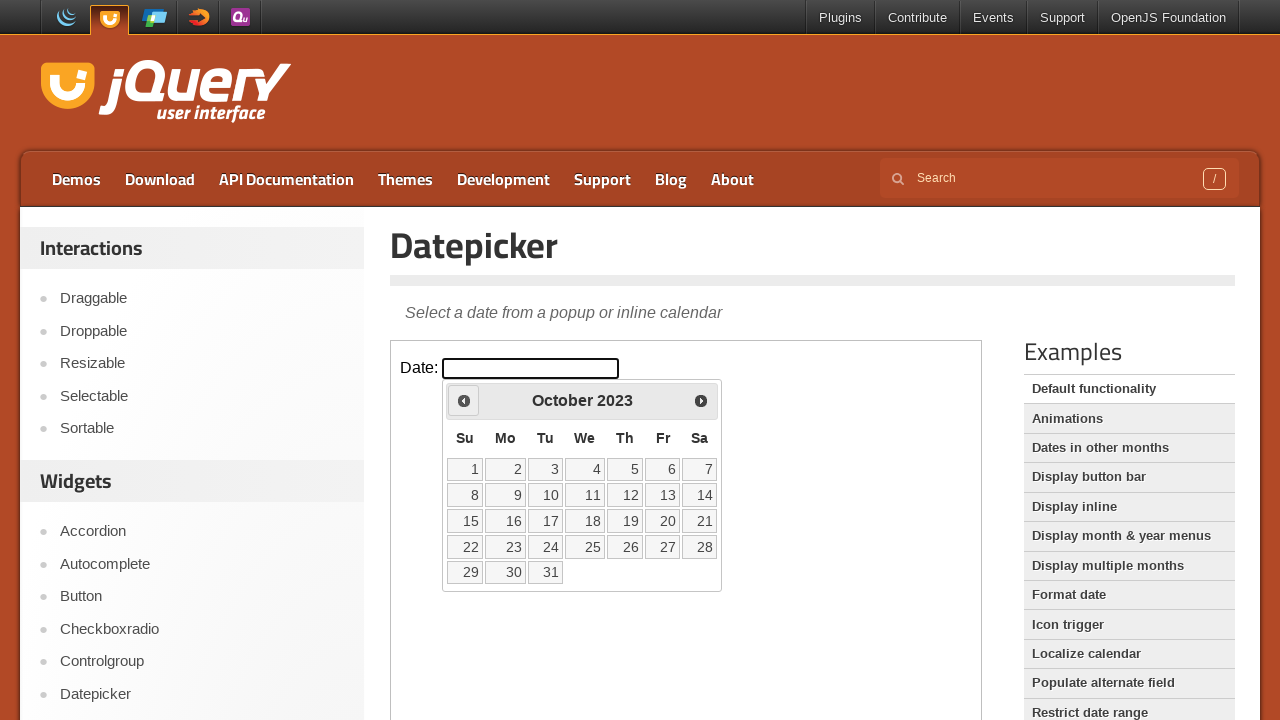

Checked current month: October, year: 2023
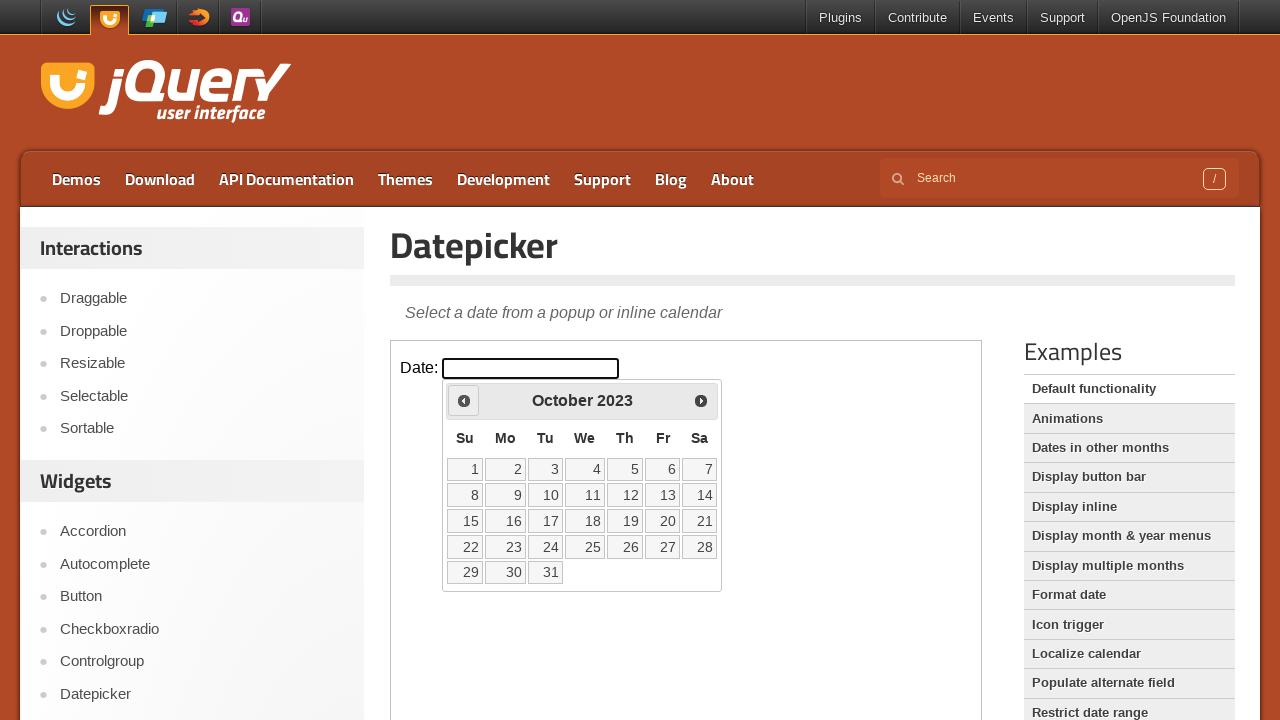

Clicked previous month navigation button at (464, 400) on iframe >> nth=0 >> internal:control=enter-frame >> span.ui-icon.ui-icon-circle-t
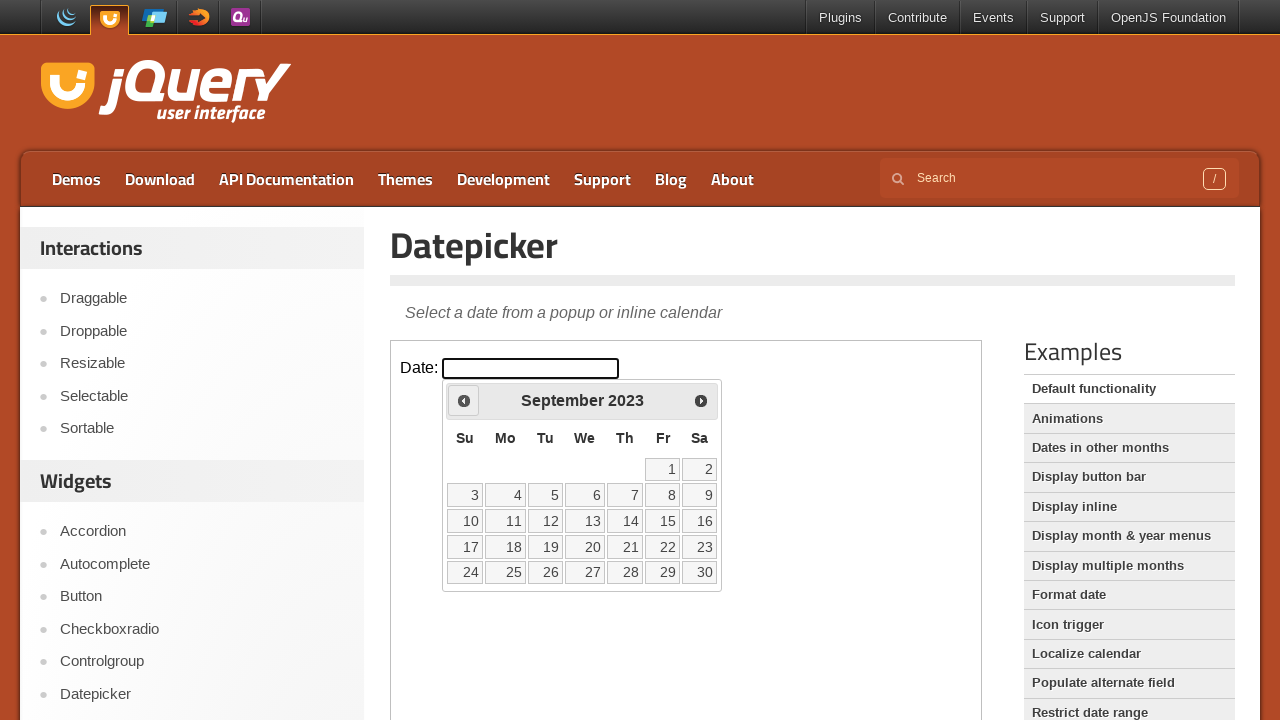

Checked current month: September, year: 2023
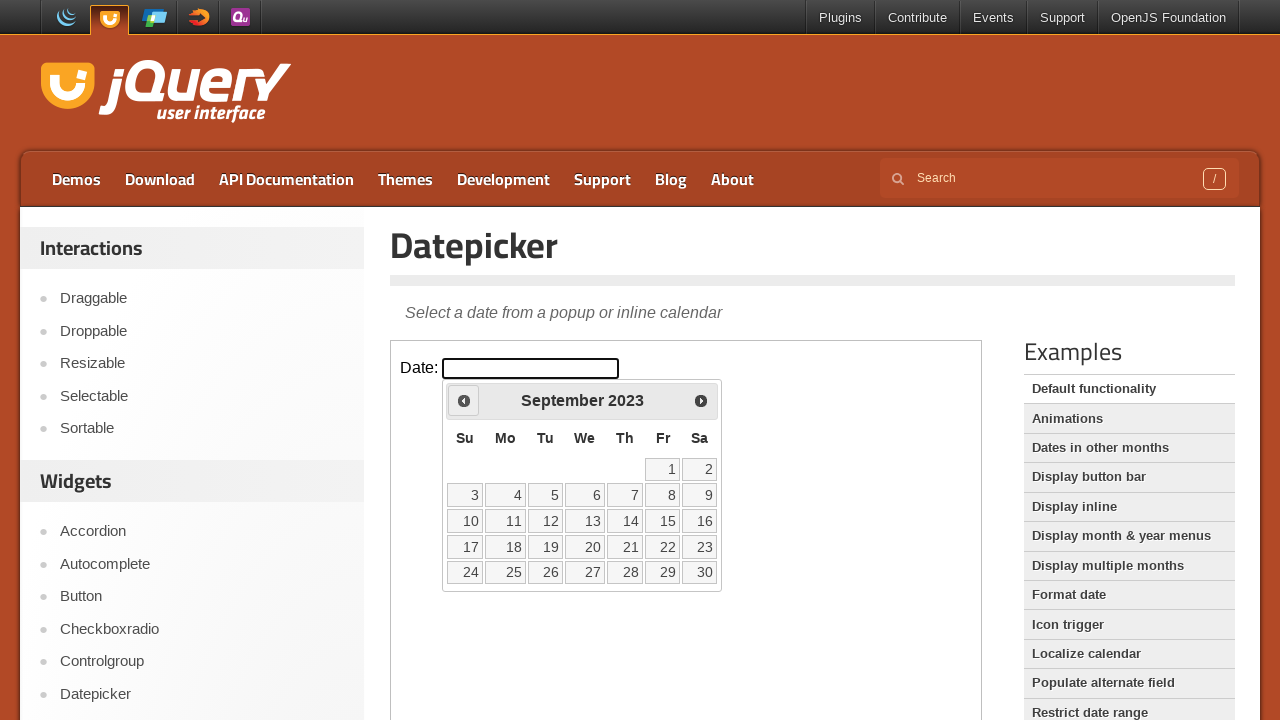

Clicked previous month navigation button at (464, 400) on iframe >> nth=0 >> internal:control=enter-frame >> span.ui-icon.ui-icon-circle-t
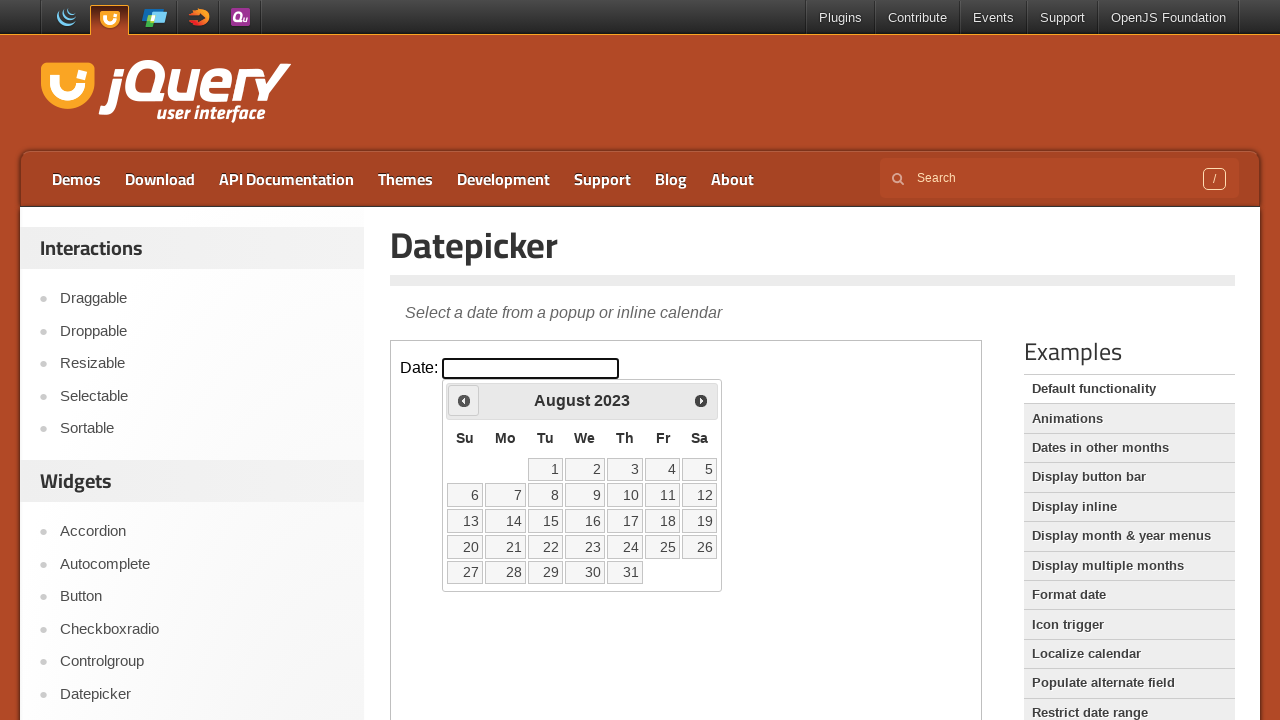

Checked current month: August, year: 2023
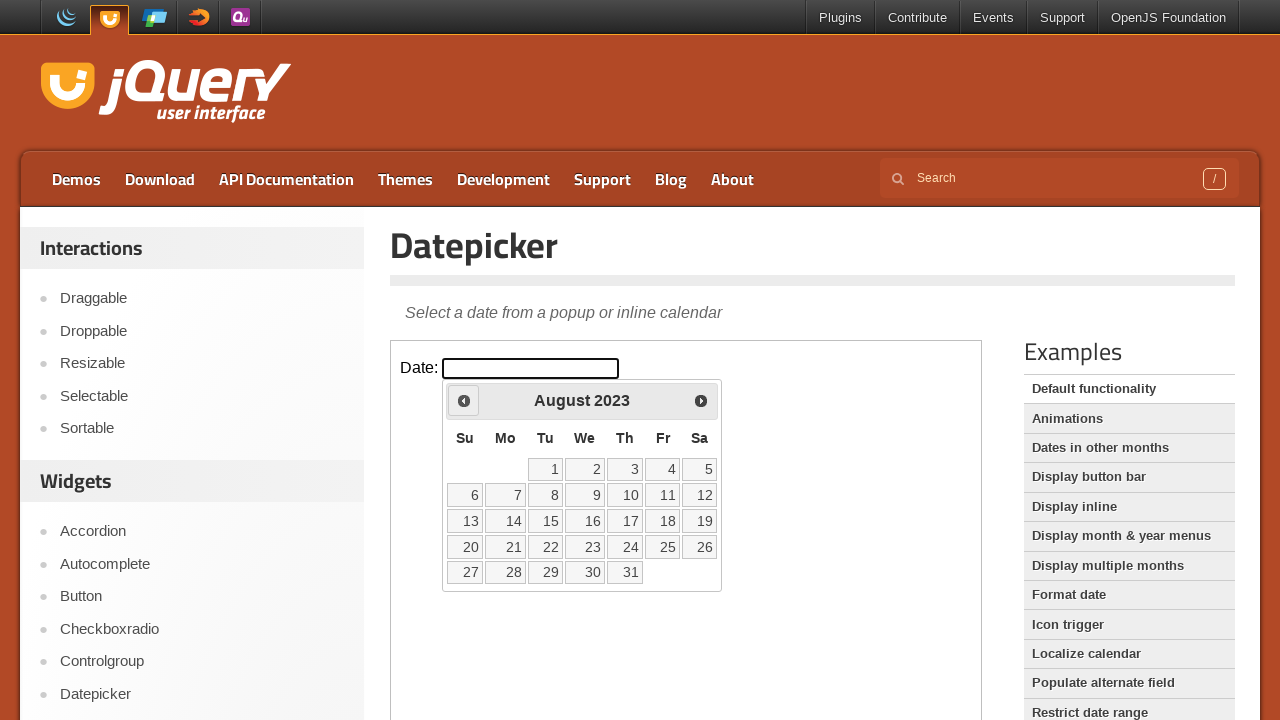

Clicked previous month navigation button at (464, 400) on iframe >> nth=0 >> internal:control=enter-frame >> span.ui-icon.ui-icon-circle-t
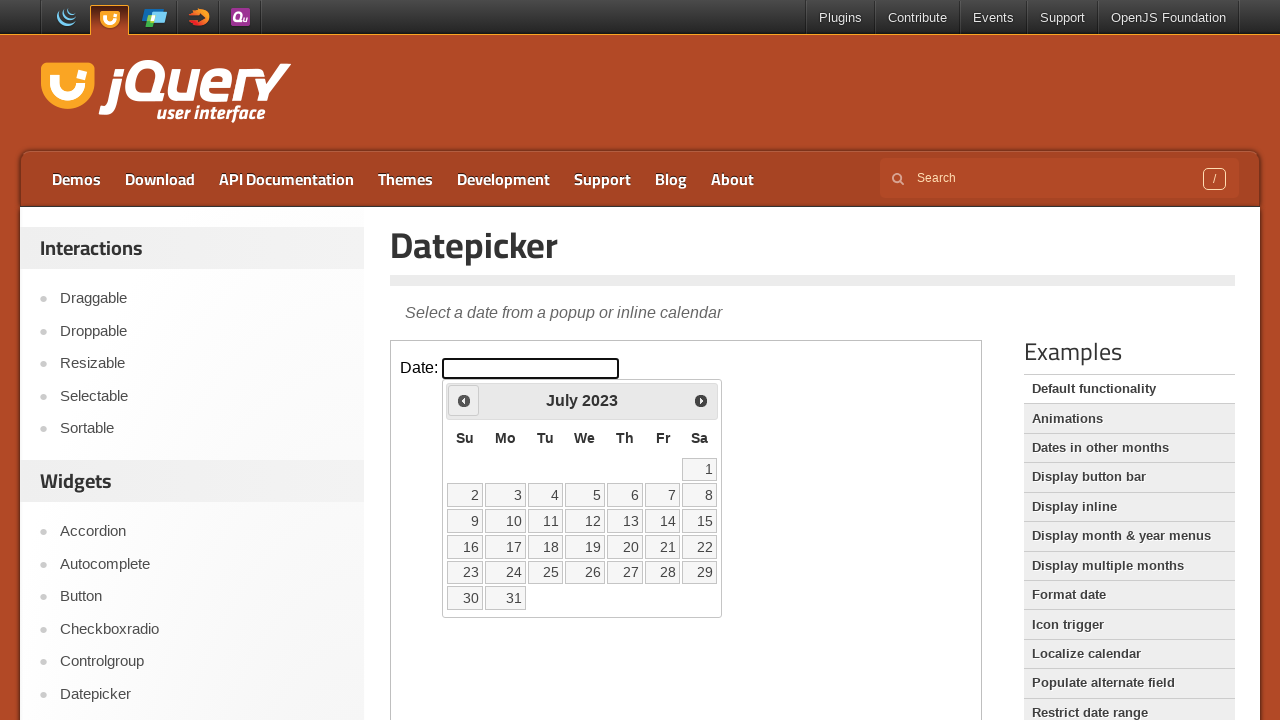

Checked current month: July, year: 2023
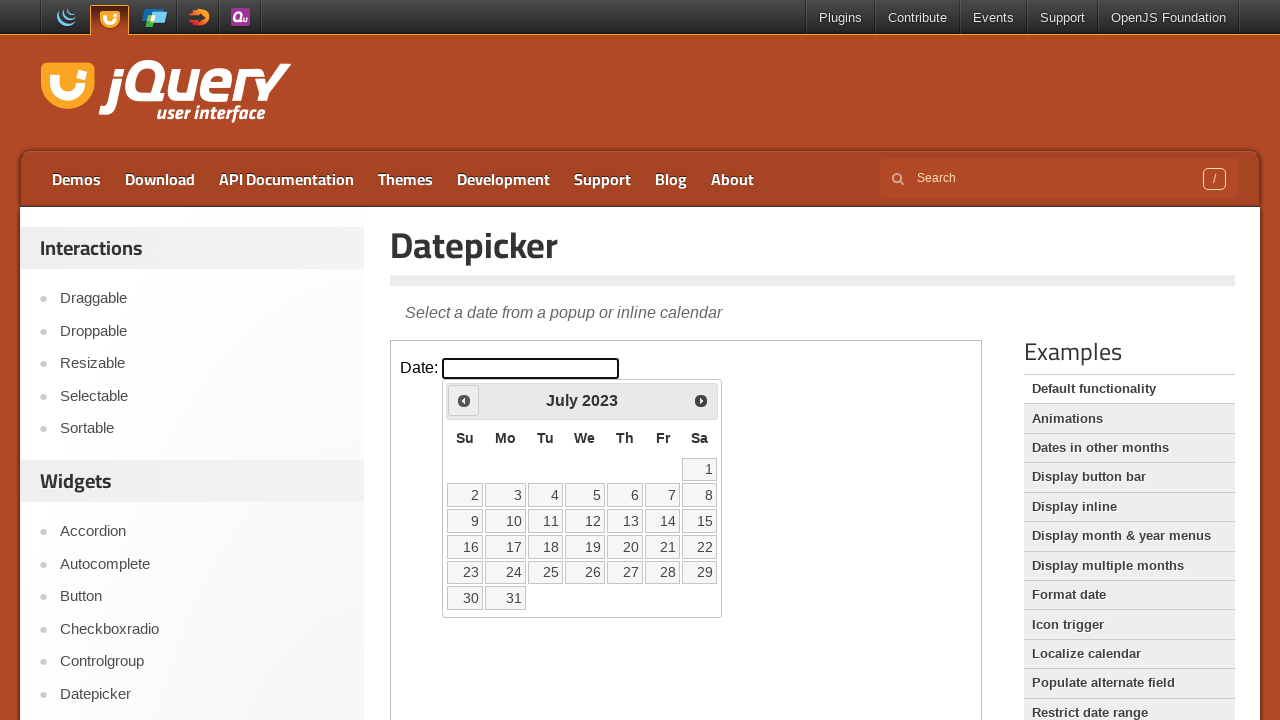

Clicked previous month navigation button at (464, 400) on iframe >> nth=0 >> internal:control=enter-frame >> span.ui-icon.ui-icon-circle-t
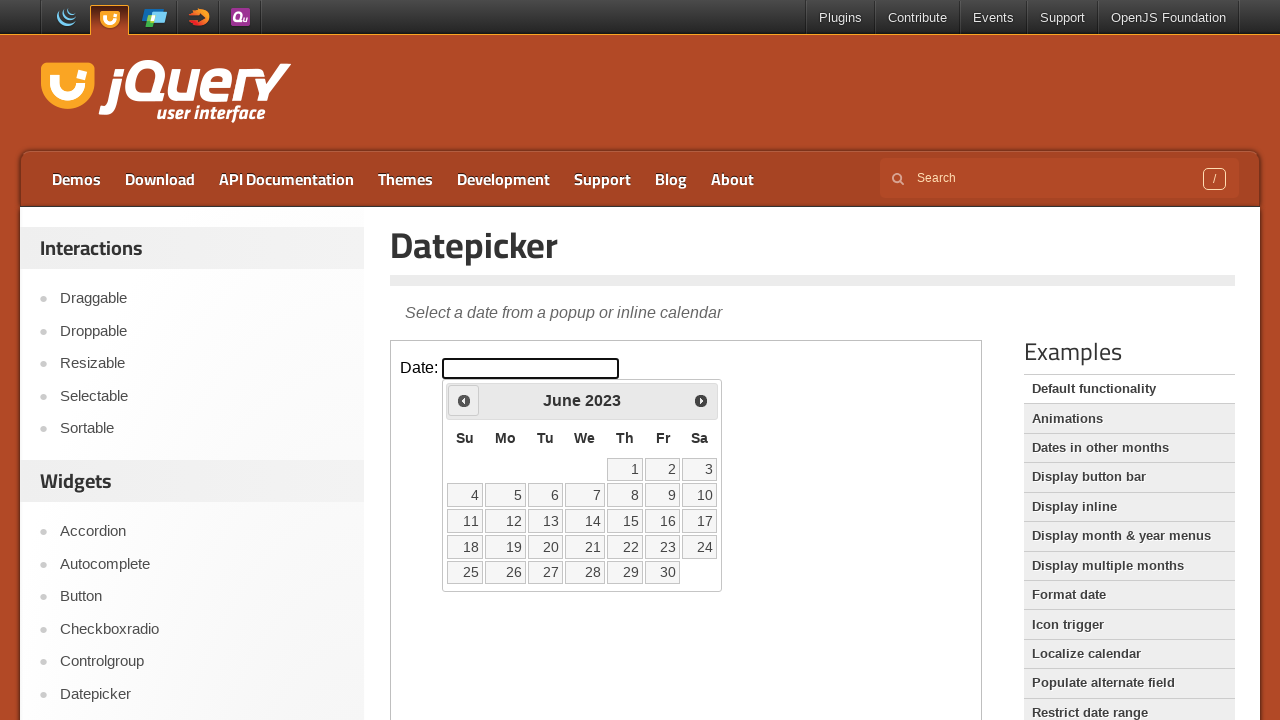

Checked current month: June, year: 2023
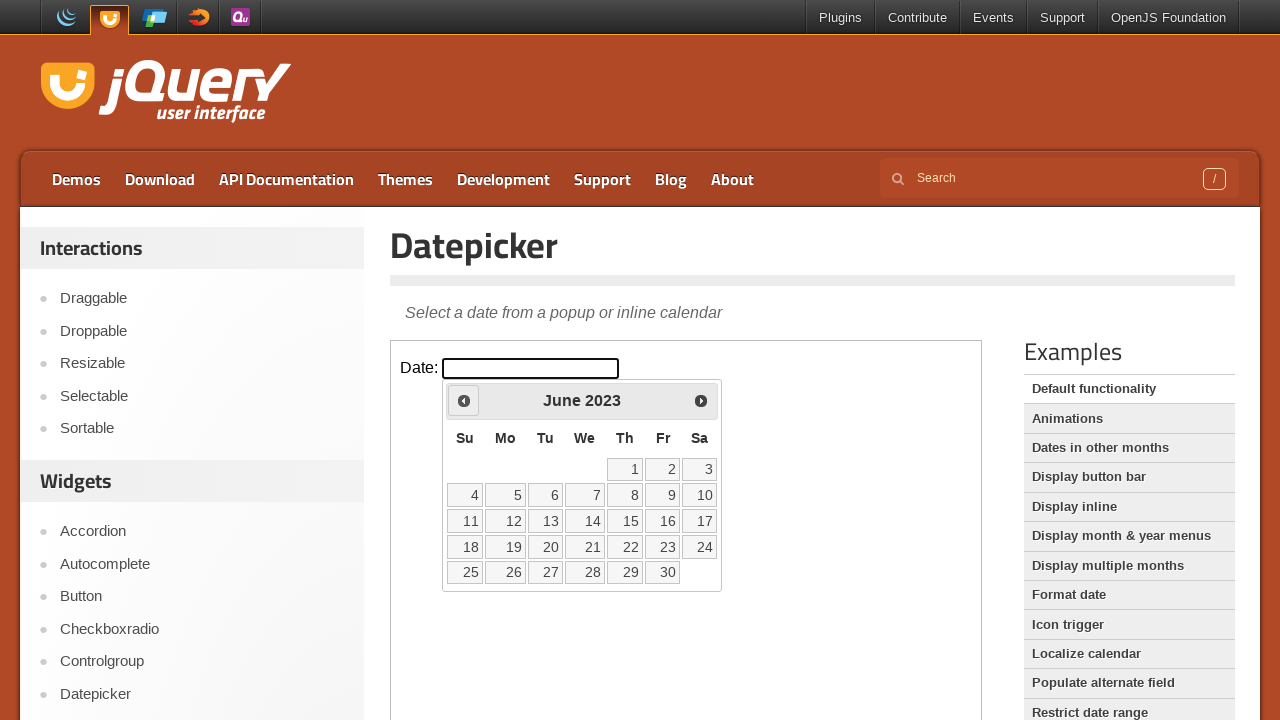

Clicked previous month navigation button at (464, 400) on iframe >> nth=0 >> internal:control=enter-frame >> span.ui-icon.ui-icon-circle-t
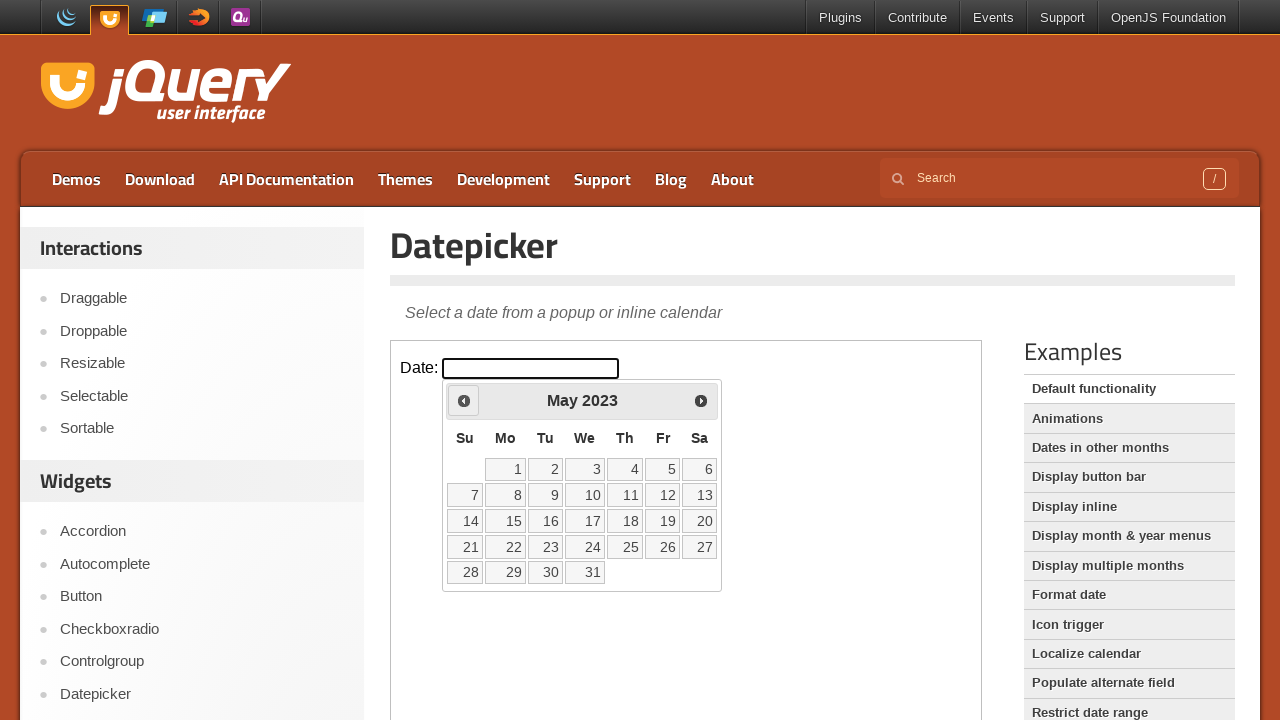

Checked current month: May, year: 2023
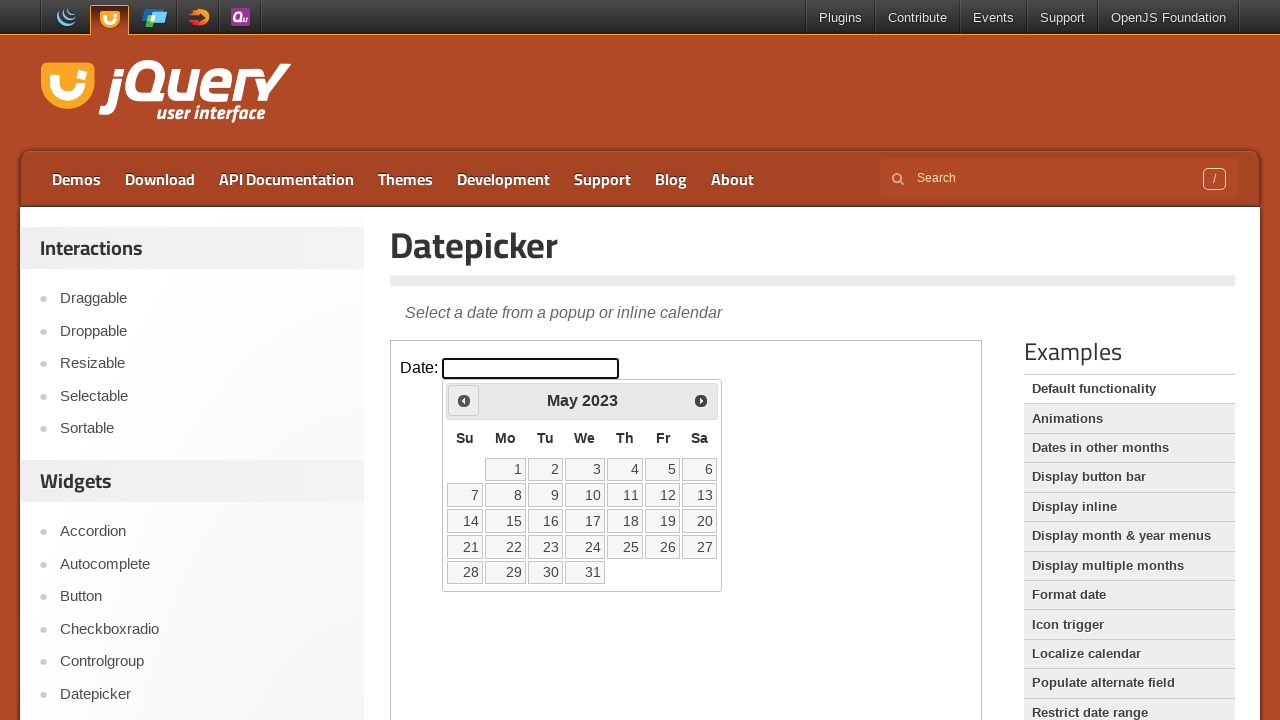

Clicked previous month navigation button at (464, 400) on iframe >> nth=0 >> internal:control=enter-frame >> span.ui-icon.ui-icon-circle-t
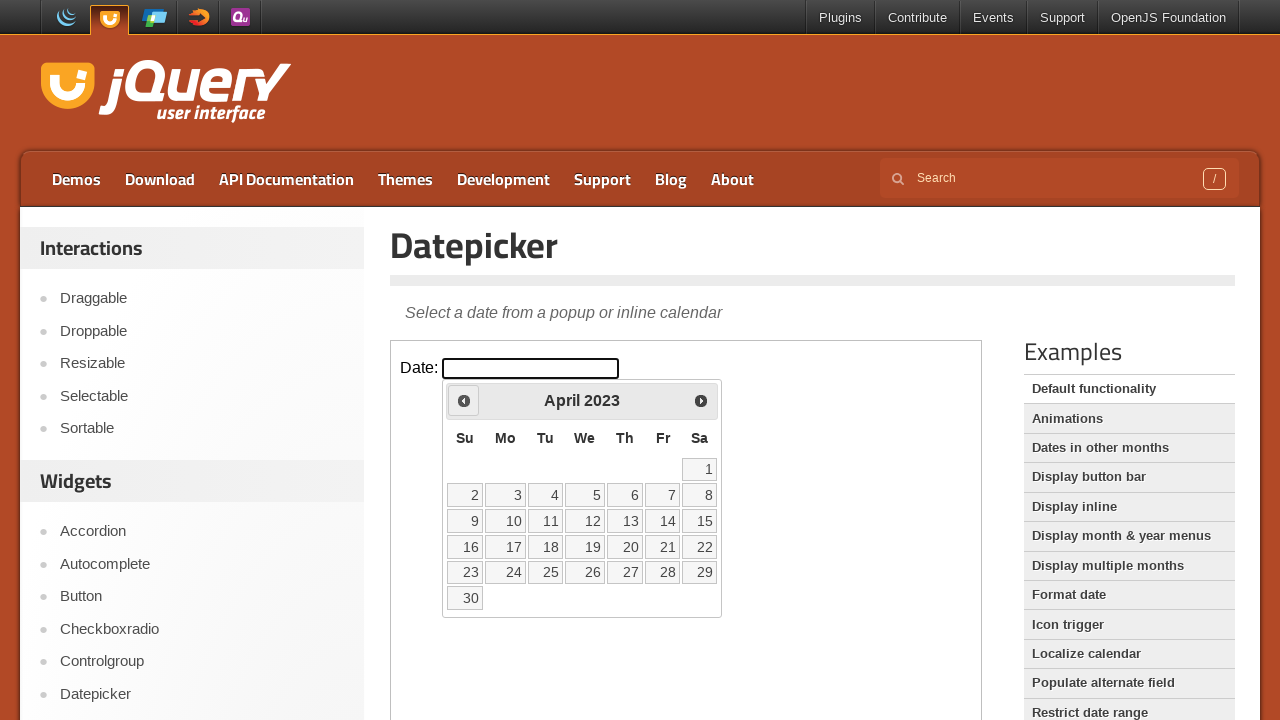

Checked current month: April, year: 2023
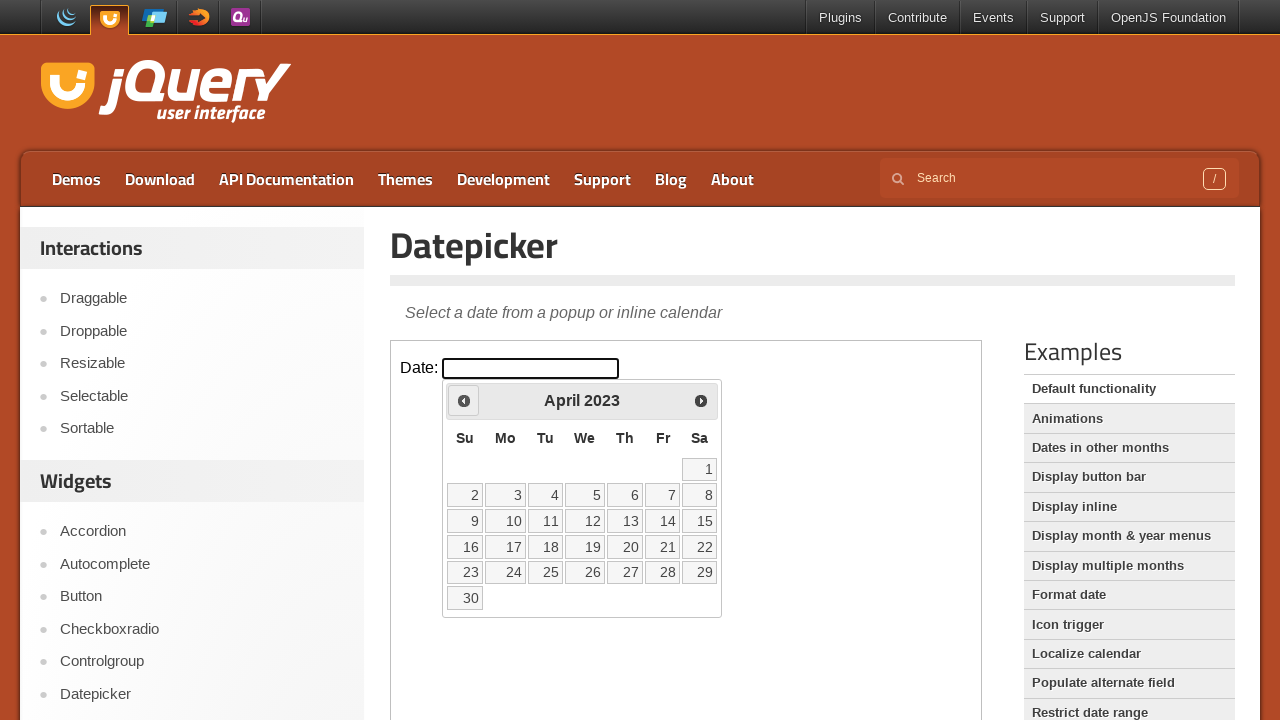

Clicked previous month navigation button at (464, 400) on iframe >> nth=0 >> internal:control=enter-frame >> span.ui-icon.ui-icon-circle-t
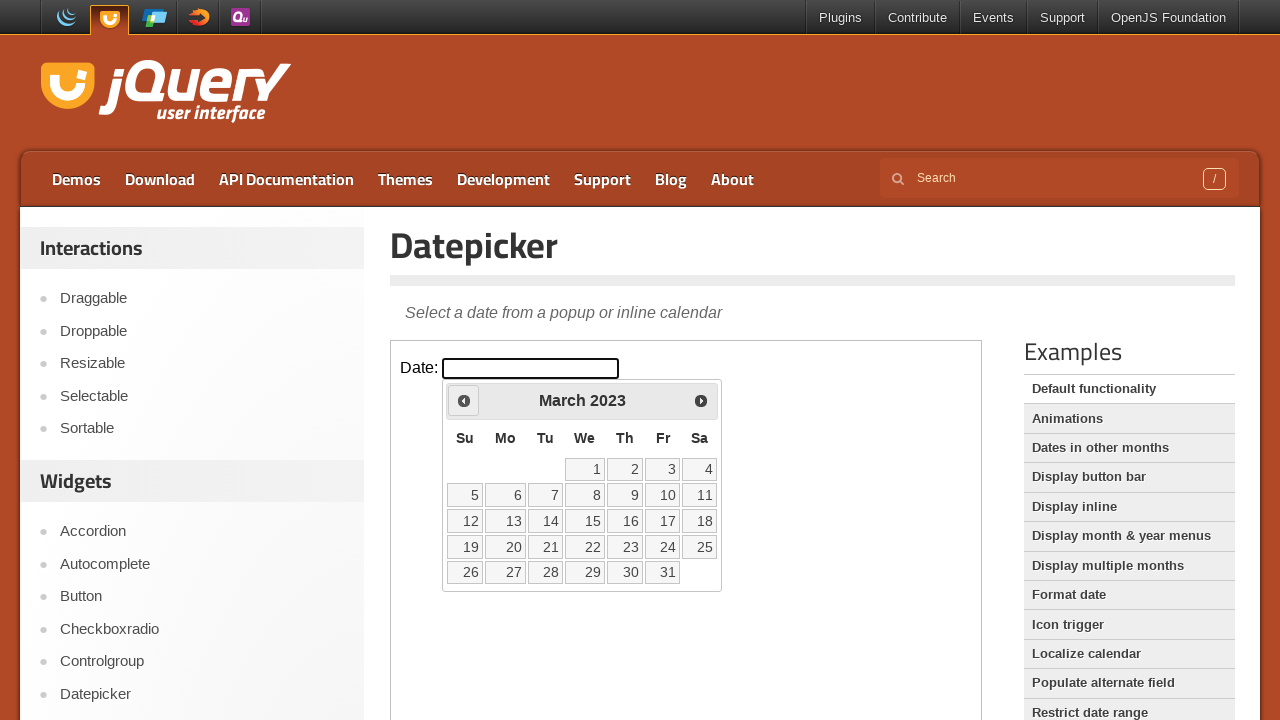

Checked current month: March, year: 2023
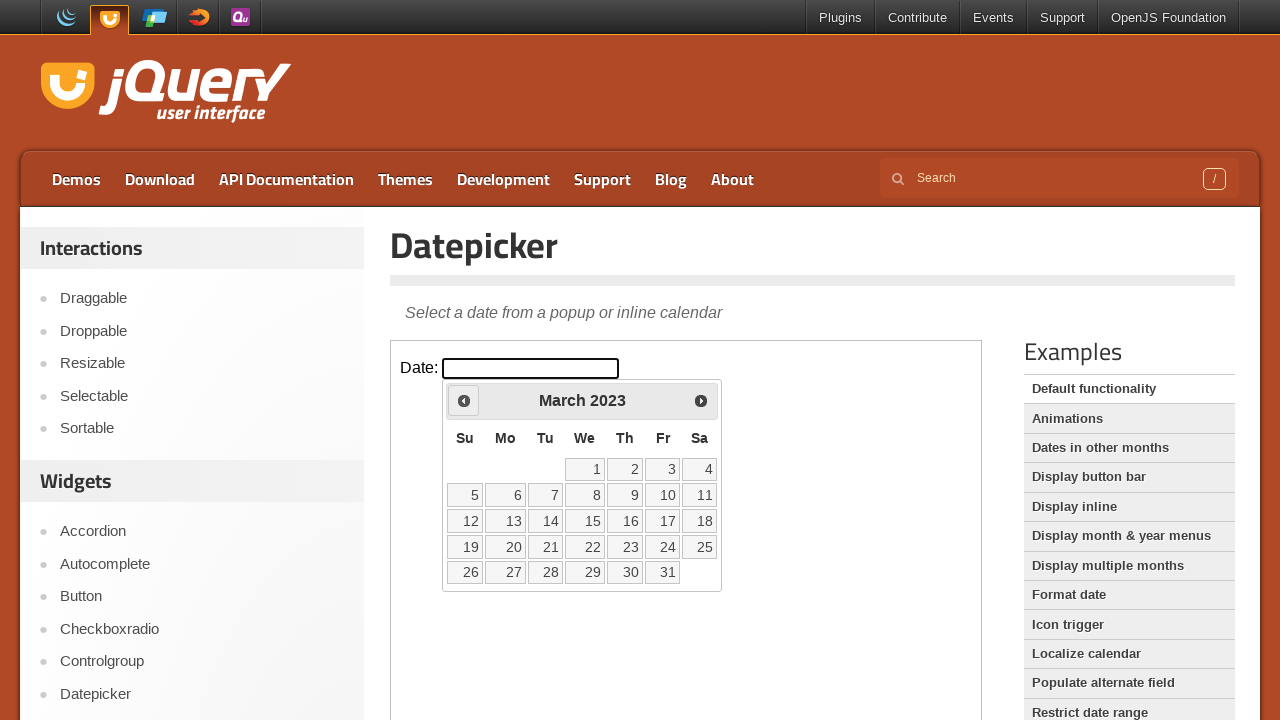

Clicked previous month navigation button at (464, 400) on iframe >> nth=0 >> internal:control=enter-frame >> span.ui-icon.ui-icon-circle-t
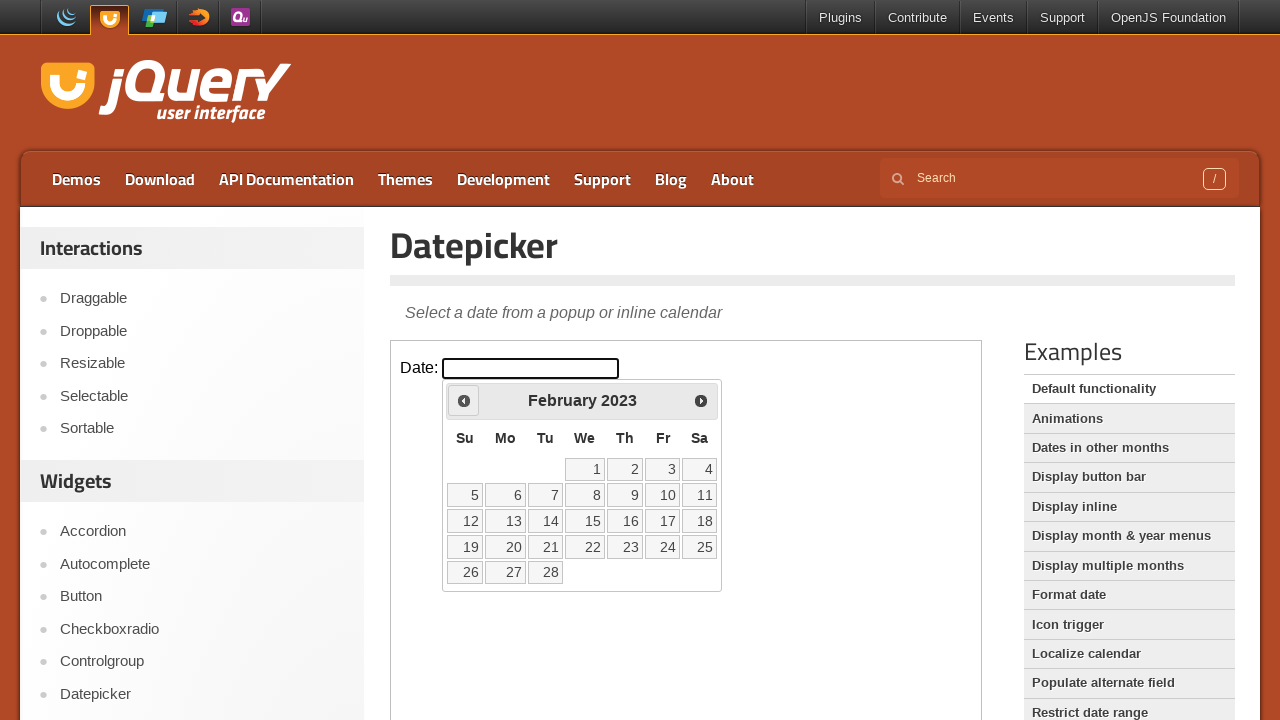

Checked current month: February, year: 2023
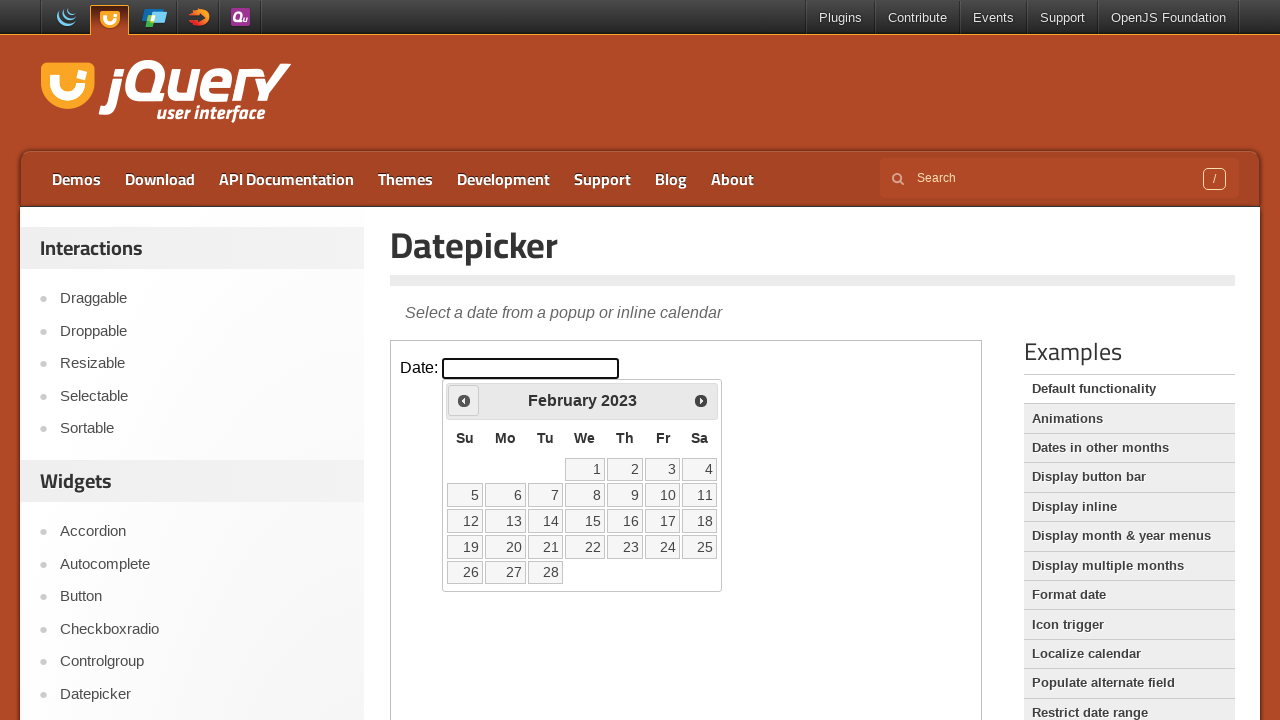

Clicked previous month navigation button at (464, 400) on iframe >> nth=0 >> internal:control=enter-frame >> span.ui-icon.ui-icon-circle-t
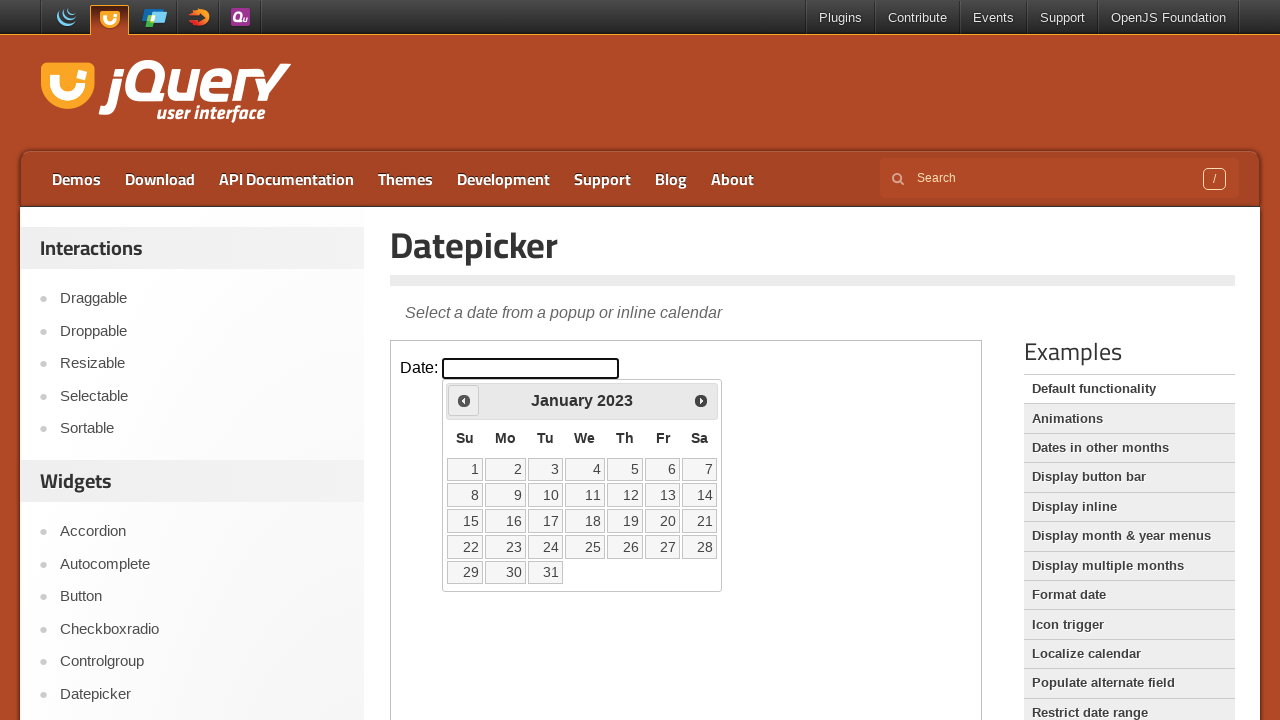

Checked current month: January, year: 2023
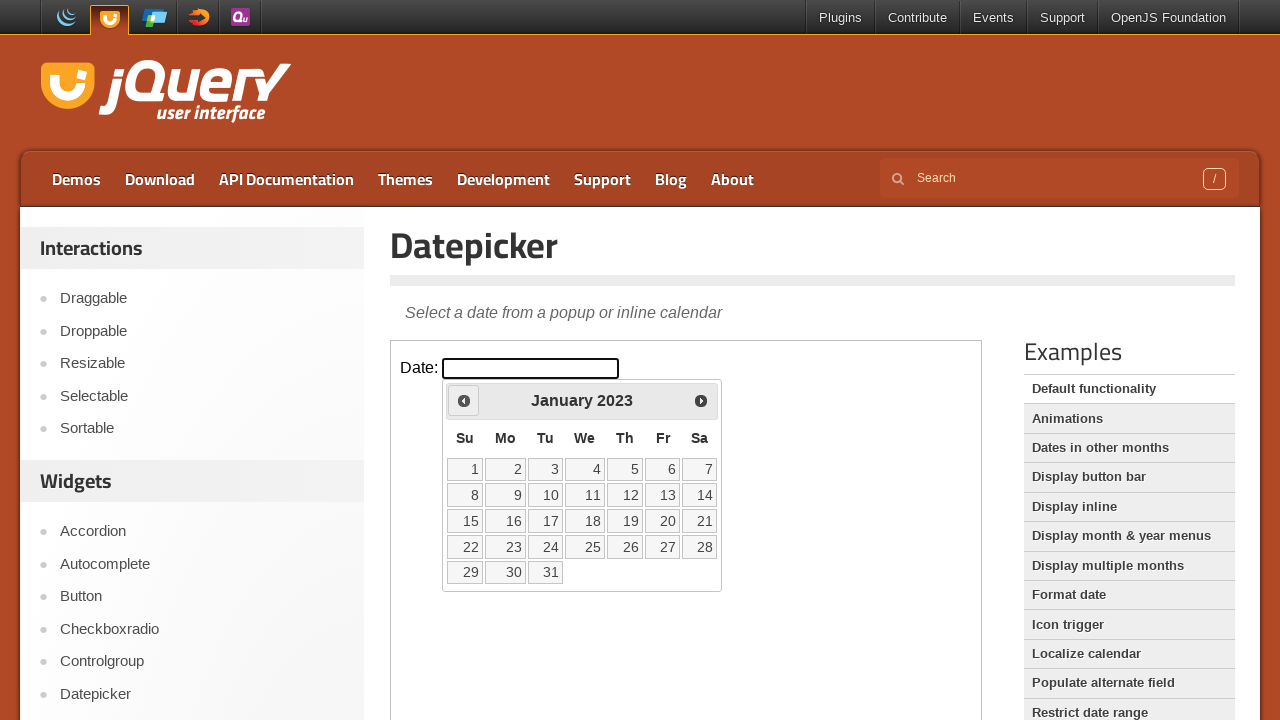

Clicked previous month navigation button at (464, 400) on iframe >> nth=0 >> internal:control=enter-frame >> span.ui-icon.ui-icon-circle-t
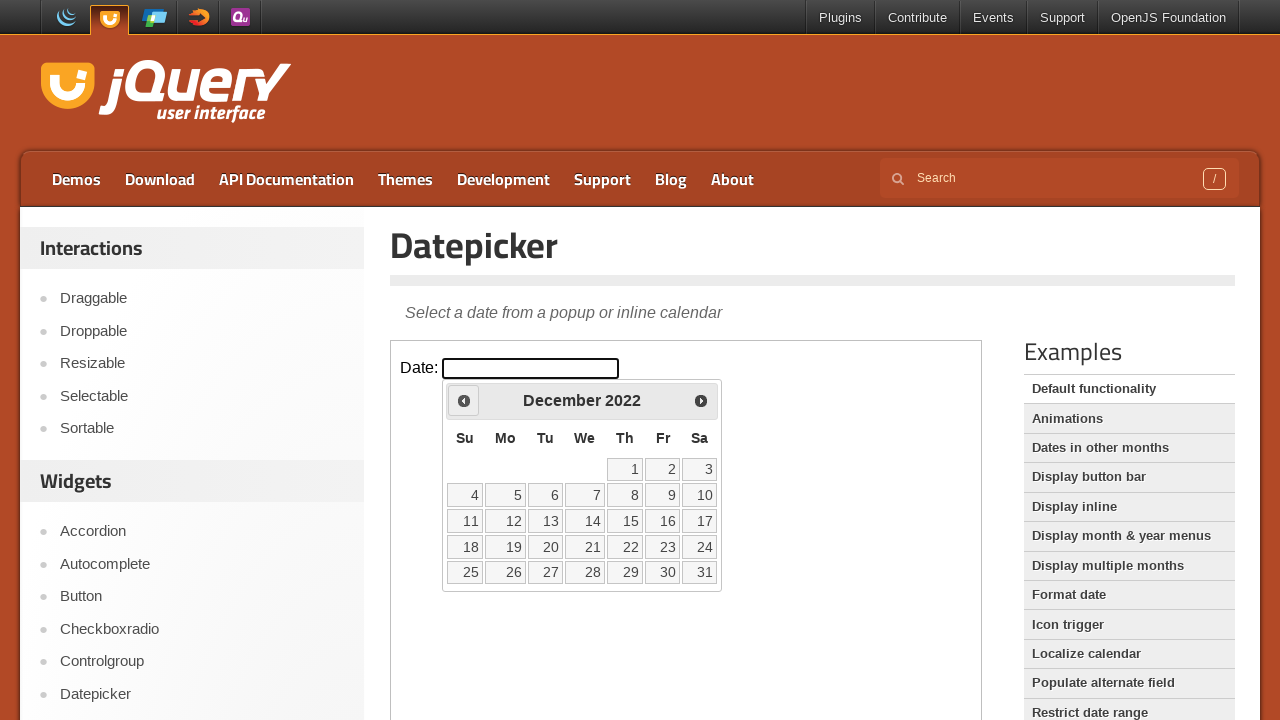

Checked current month: December, year: 2022
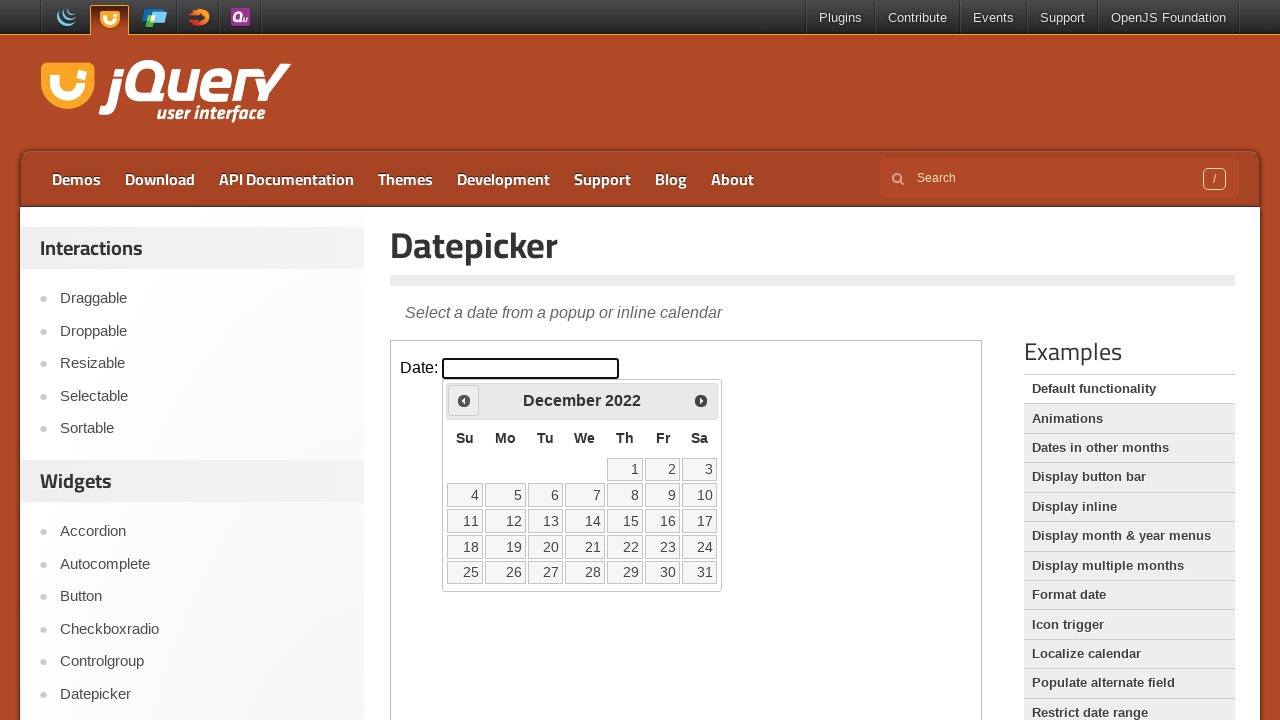

Counted calendar rows: 5
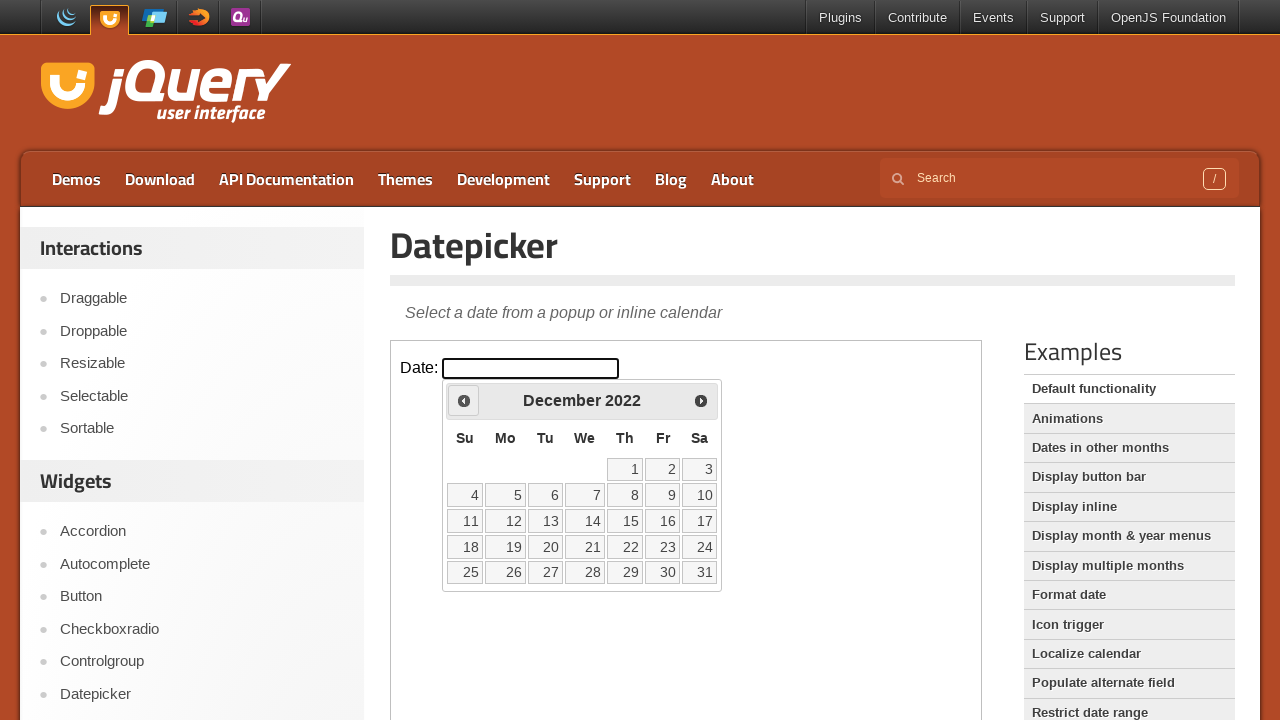

Counted calendar columns: 7
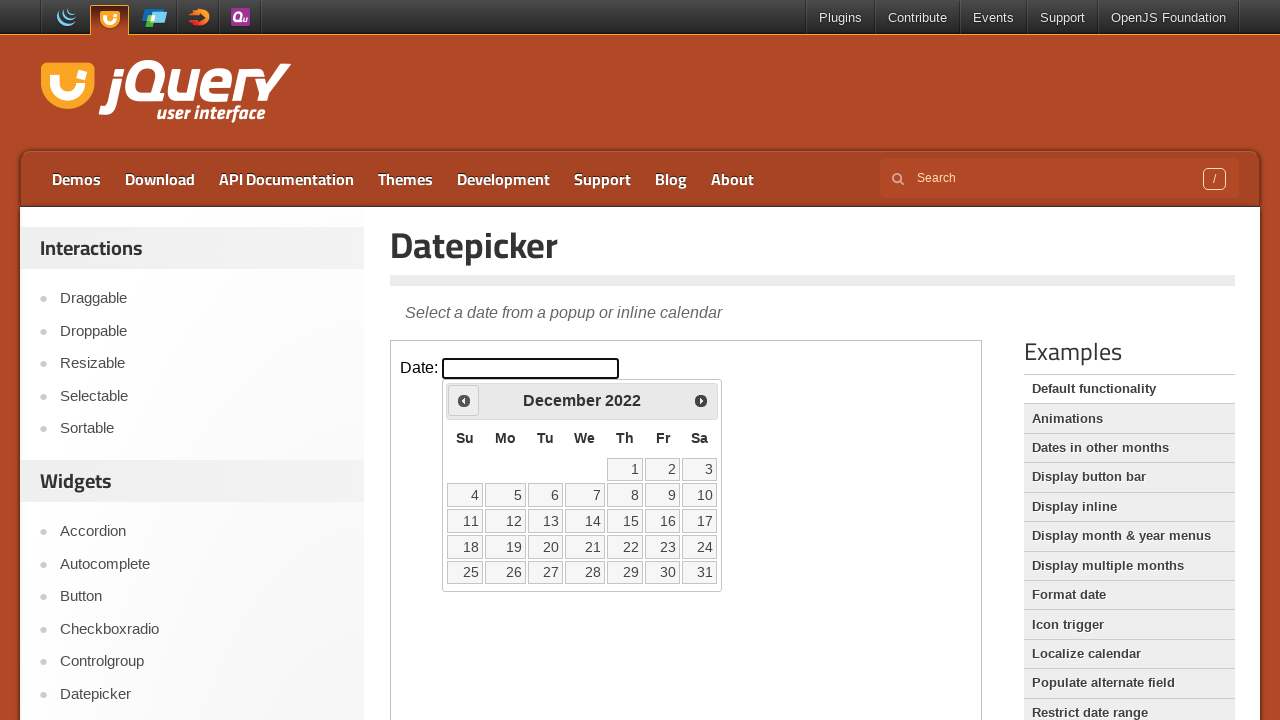

Found and clicked date 12 at (506, 521) on iframe >> nth=0 >> internal:control=enter-frame >> table.ui-datepicker-calendar 
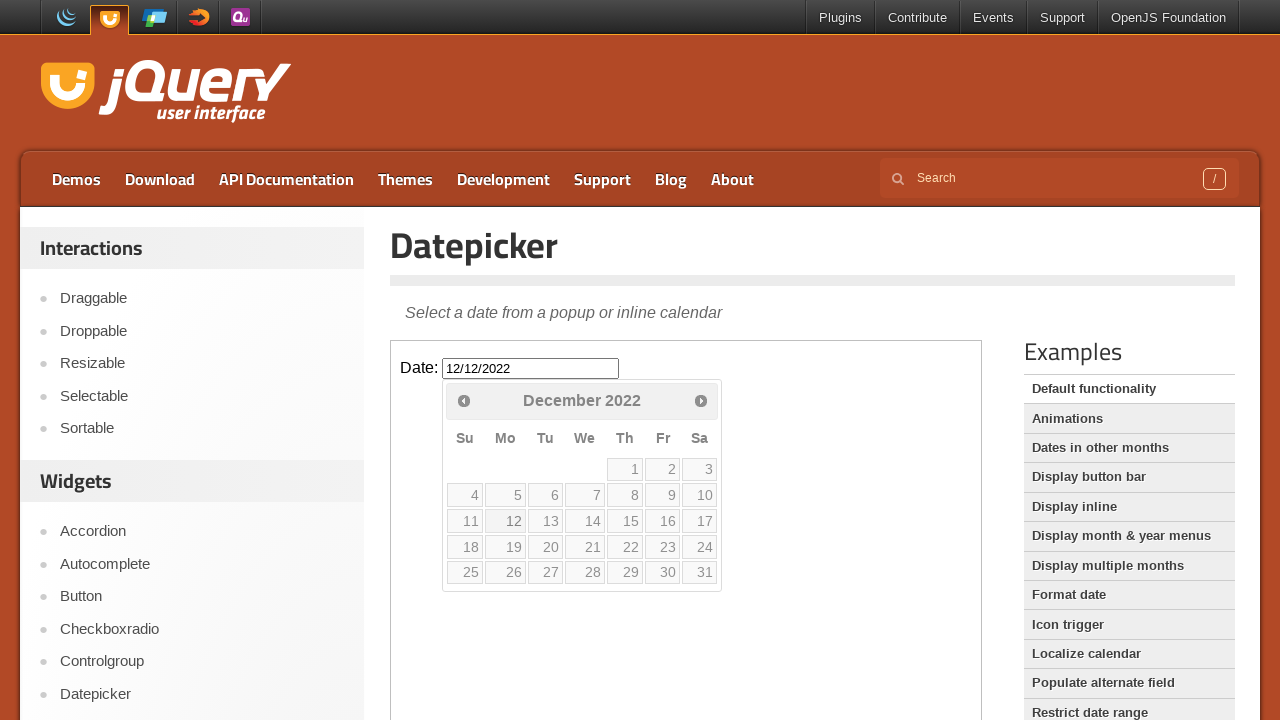

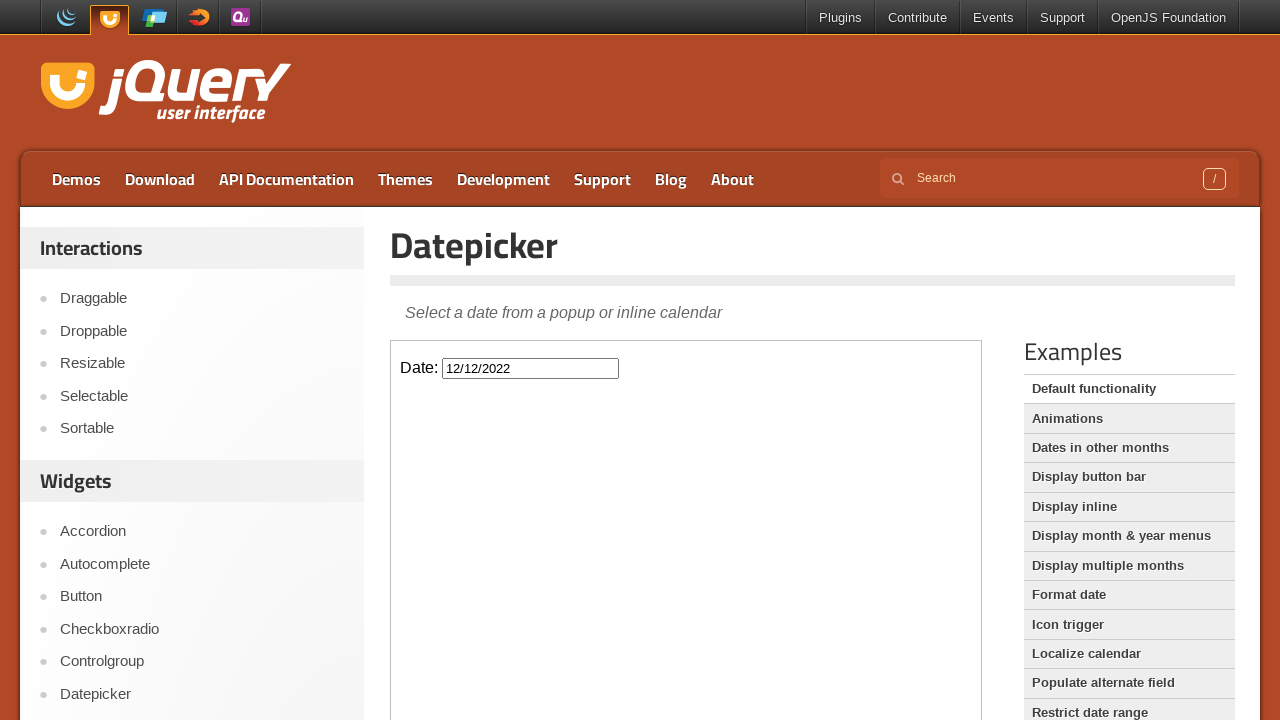